Tests filling a large form by entering text into all text input fields and clicking the submit button.

Starting URL: http://suninjuly.github.io/huge_form.html

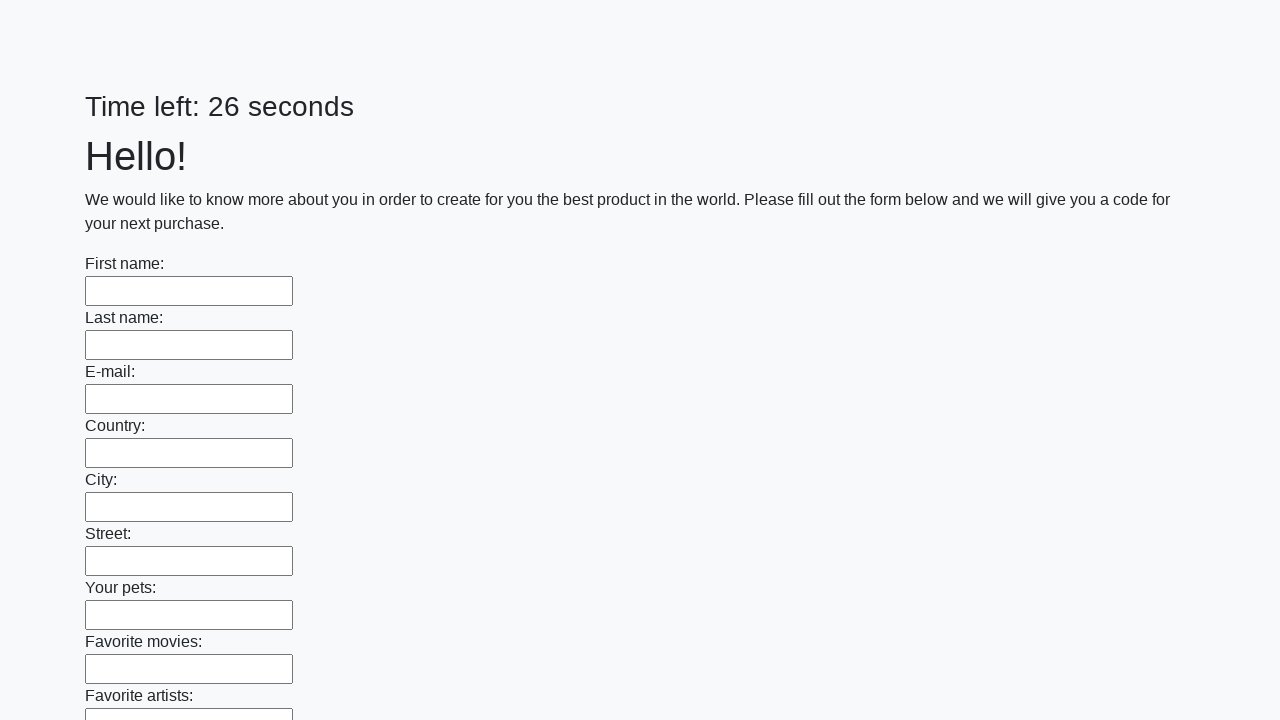

Located all text input fields on the huge form
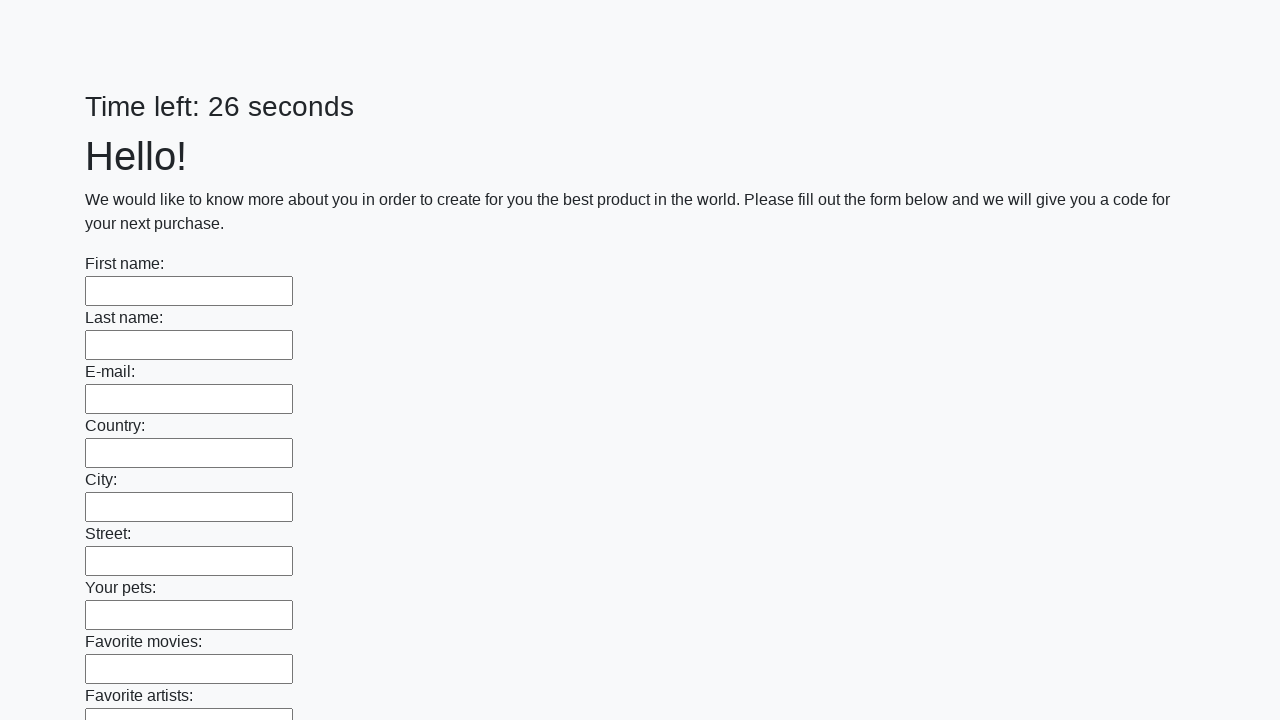

Found 100 text input fields to fill
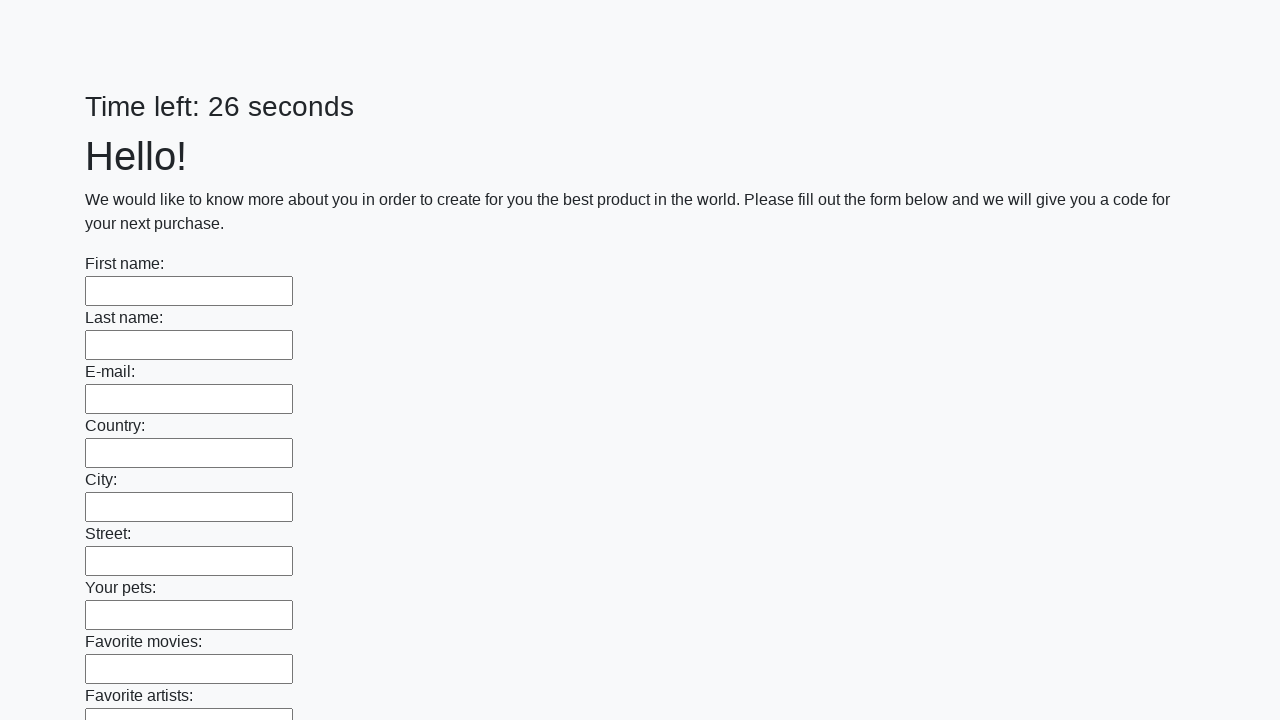

Filled text input field 1 of 100 with 'qwerty' on [type='text'] >> nth=0
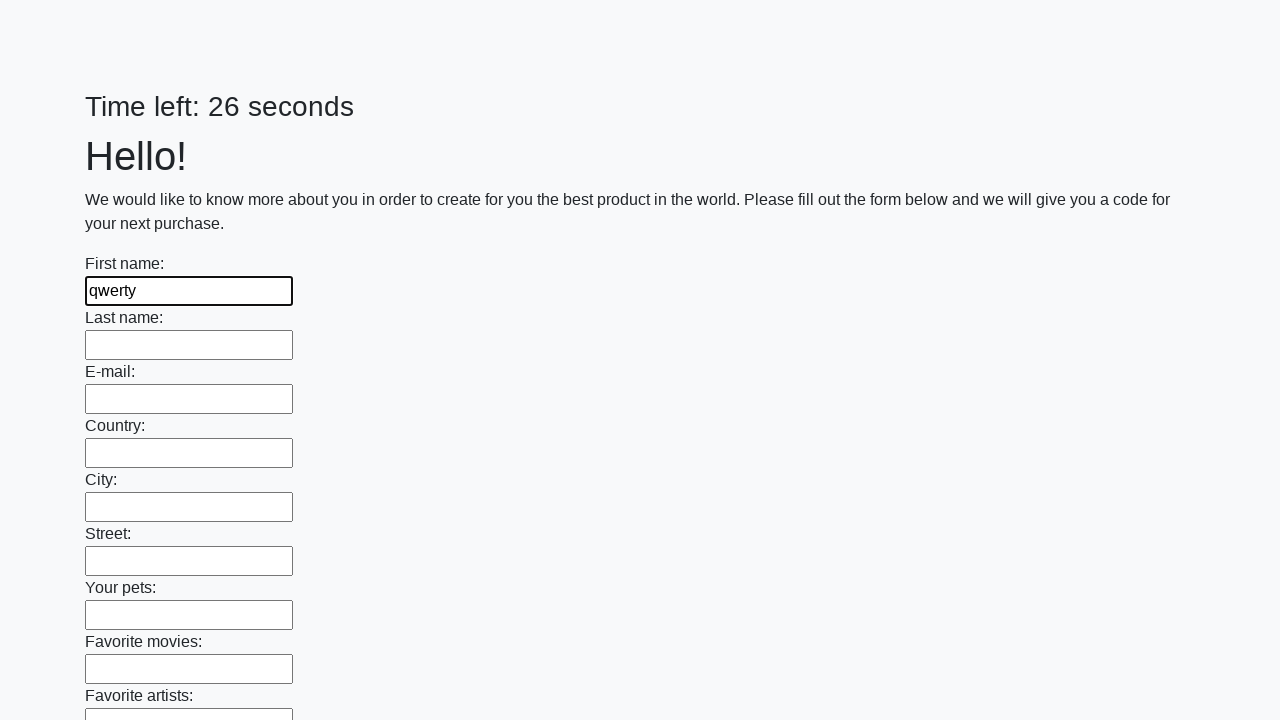

Filled text input field 2 of 100 with 'qwerty' on [type='text'] >> nth=1
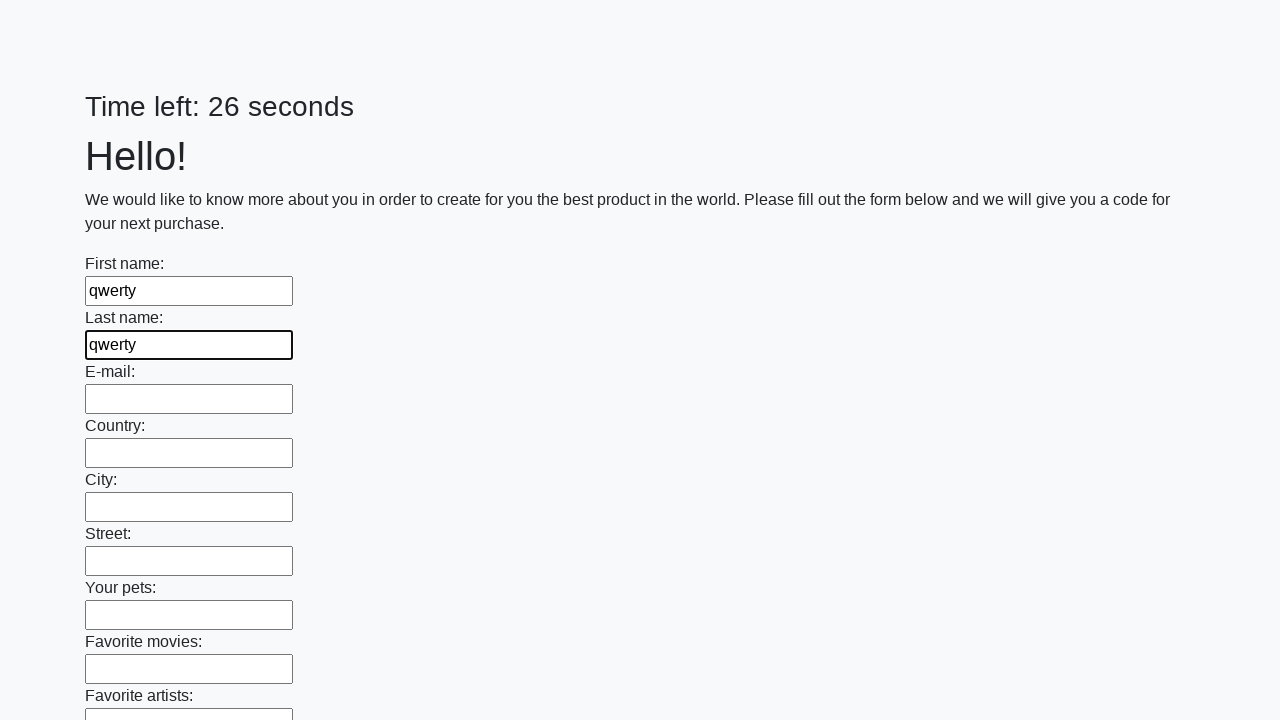

Filled text input field 3 of 100 with 'qwerty' on [type='text'] >> nth=2
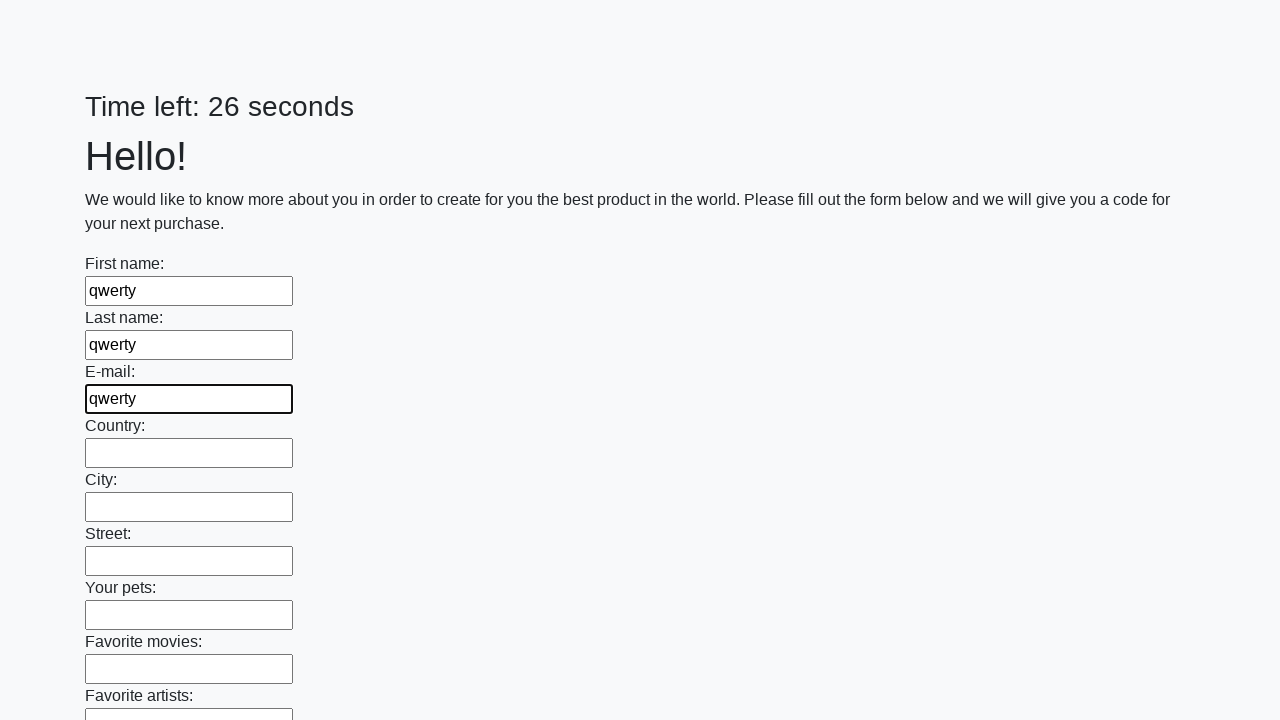

Filled text input field 4 of 100 with 'qwerty' on [type='text'] >> nth=3
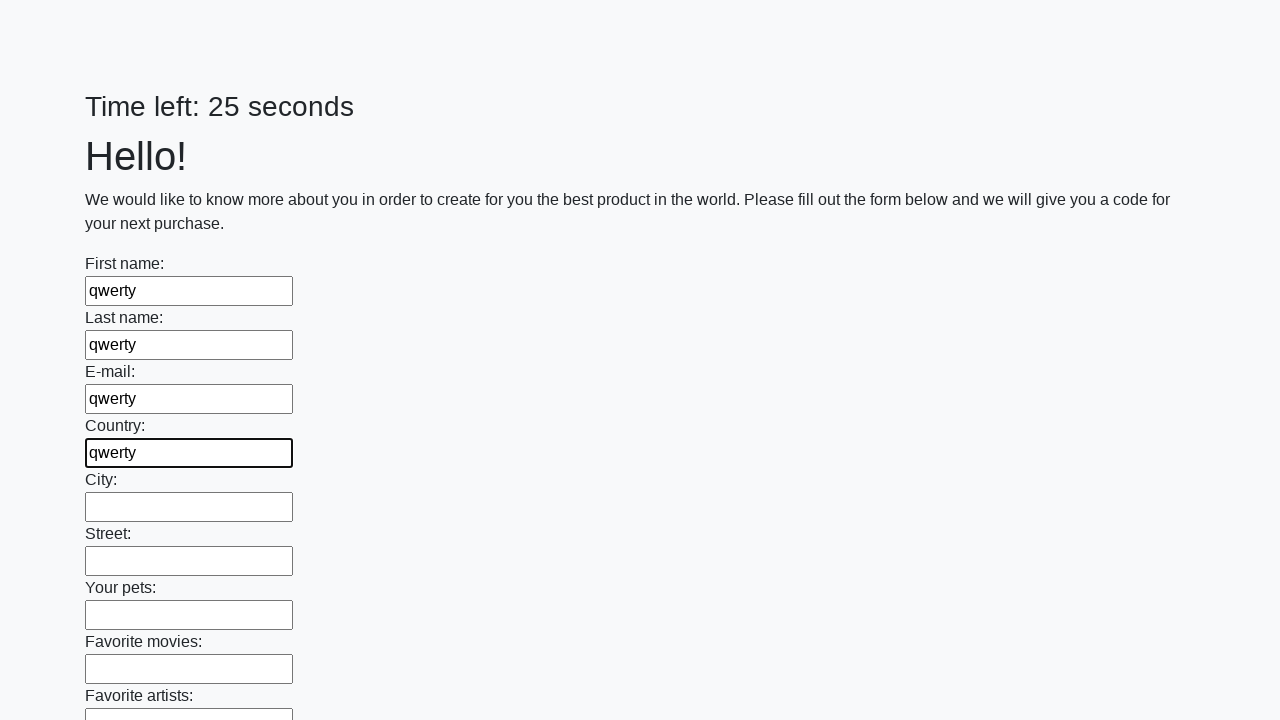

Filled text input field 5 of 100 with 'qwerty' on [type='text'] >> nth=4
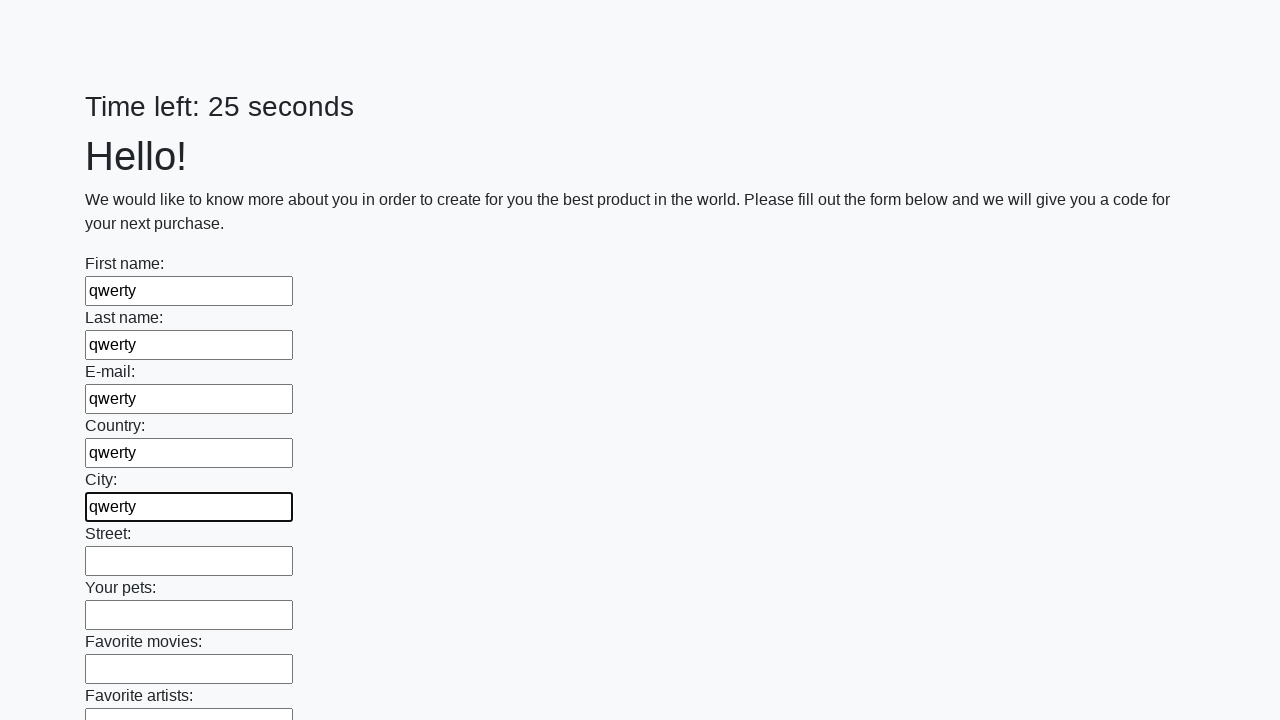

Filled text input field 6 of 100 with 'qwerty' on [type='text'] >> nth=5
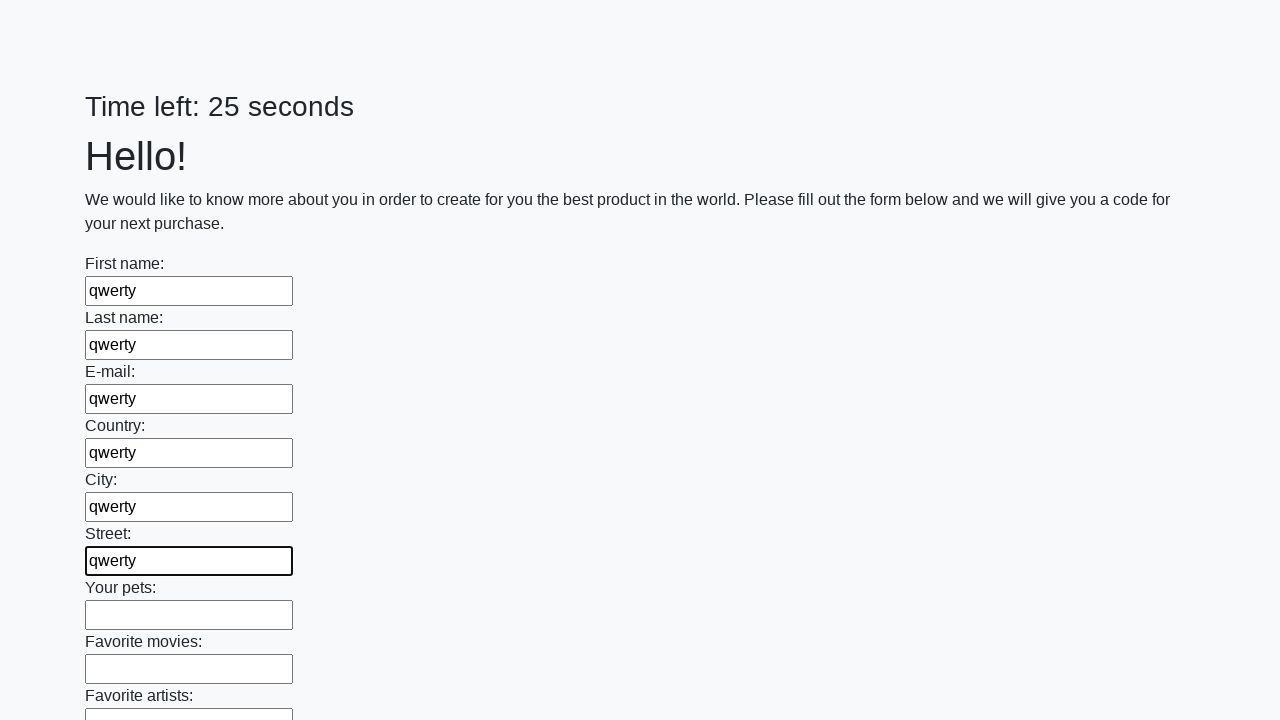

Filled text input field 7 of 100 with 'qwerty' on [type='text'] >> nth=6
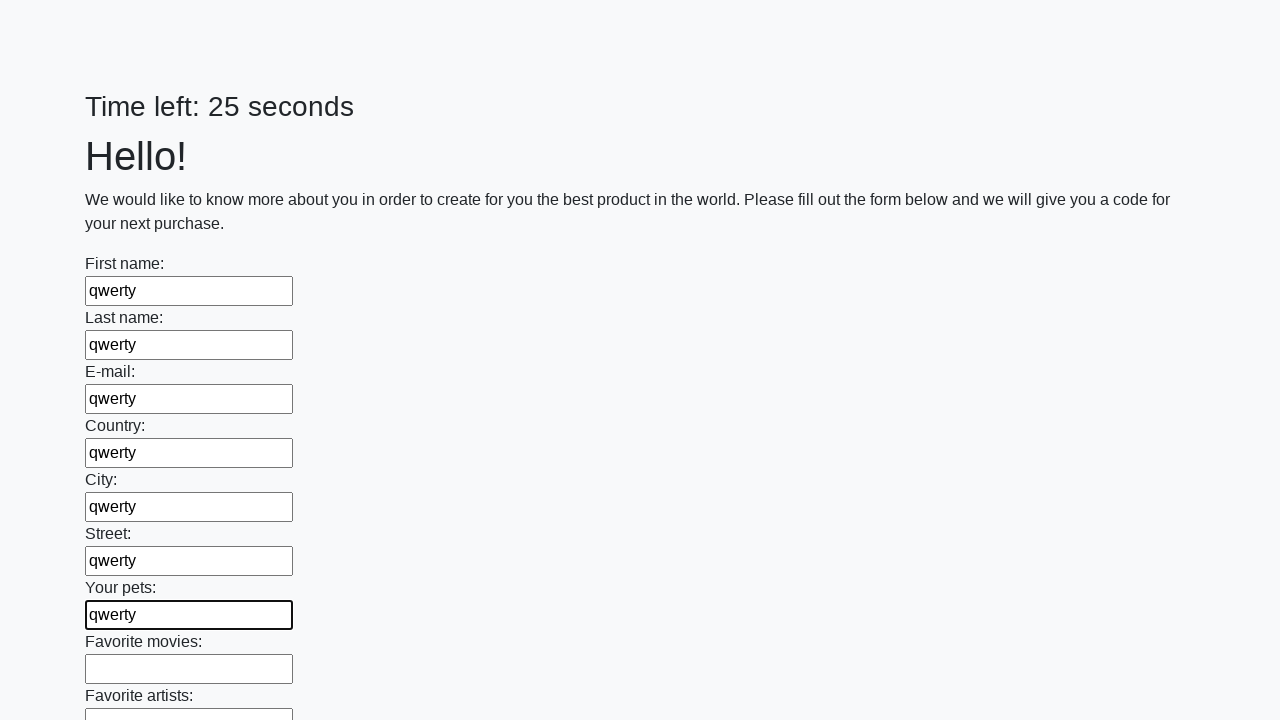

Filled text input field 8 of 100 with 'qwerty' on [type='text'] >> nth=7
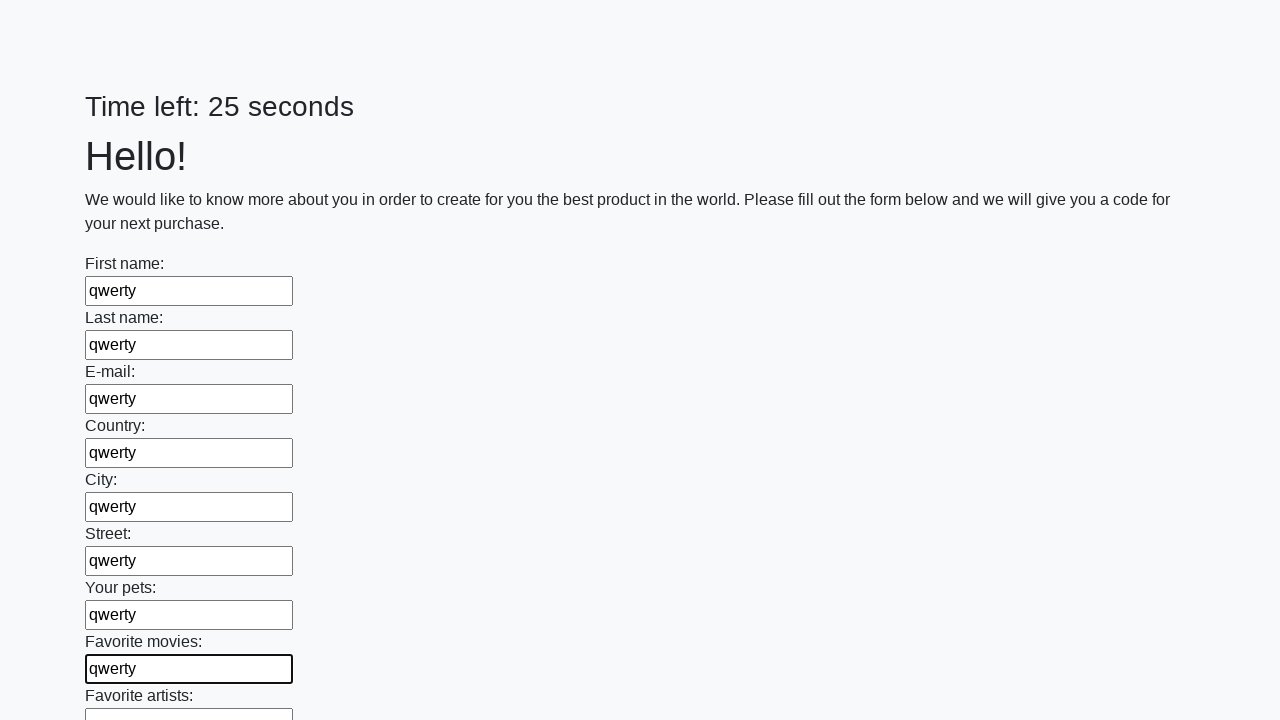

Filled text input field 9 of 100 with 'qwerty' on [type='text'] >> nth=8
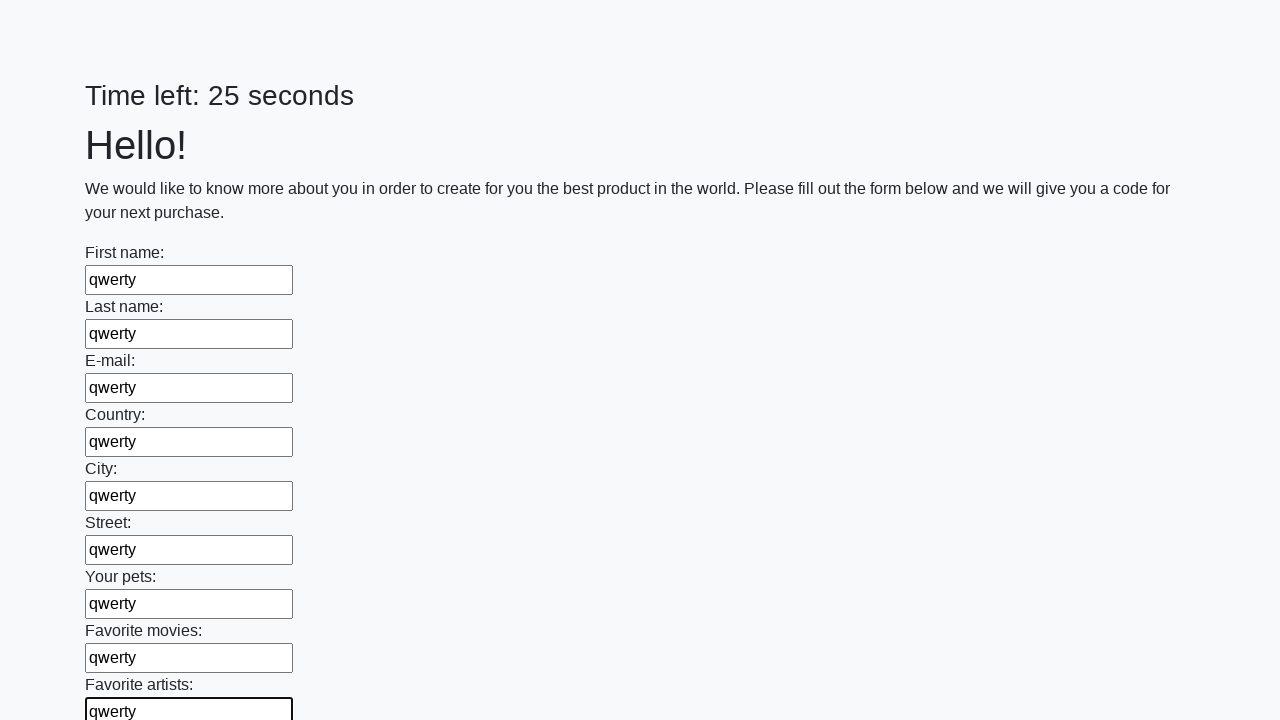

Filled text input field 10 of 100 with 'qwerty' on [type='text'] >> nth=9
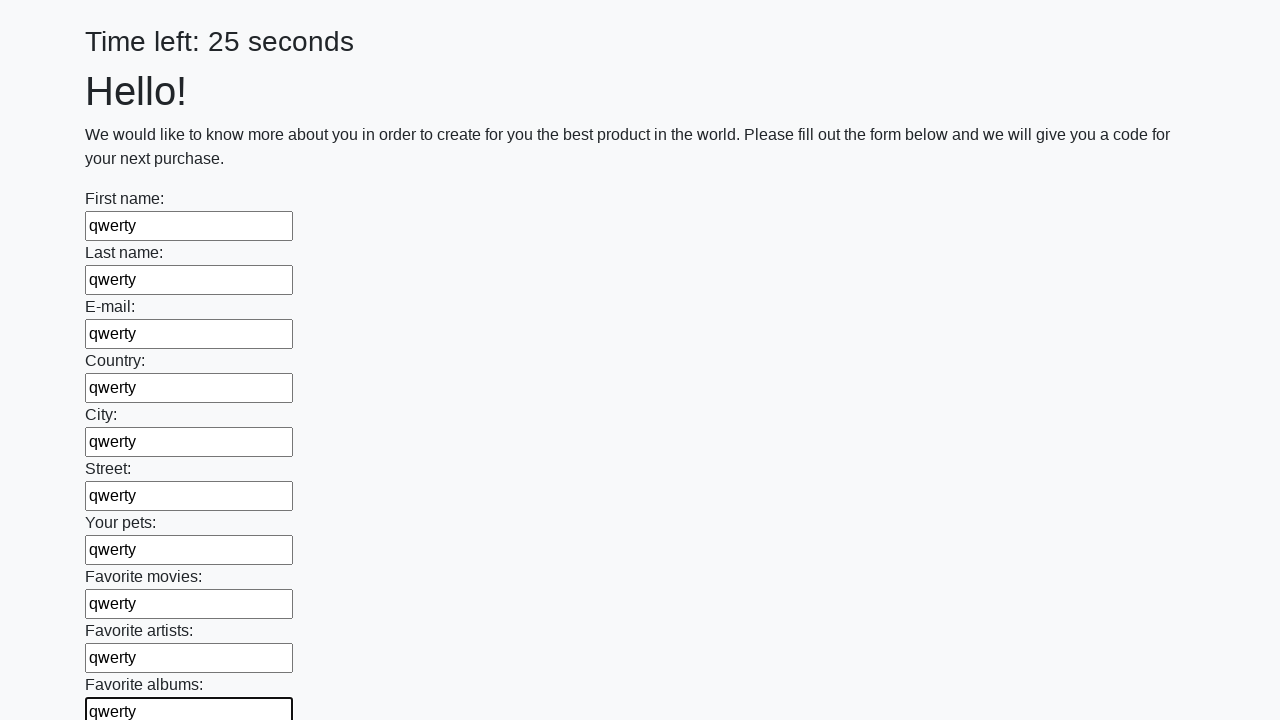

Filled text input field 11 of 100 with 'qwerty' on [type='text'] >> nth=10
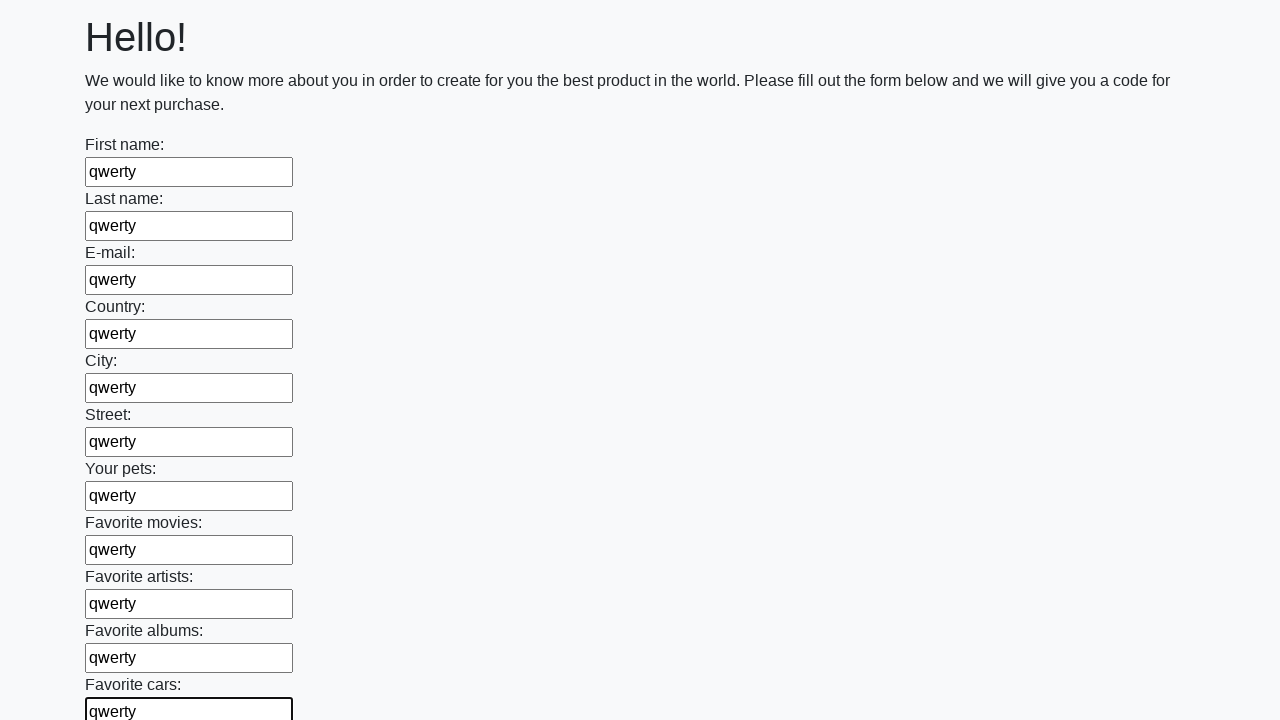

Filled text input field 12 of 100 with 'qwerty' on [type='text'] >> nth=11
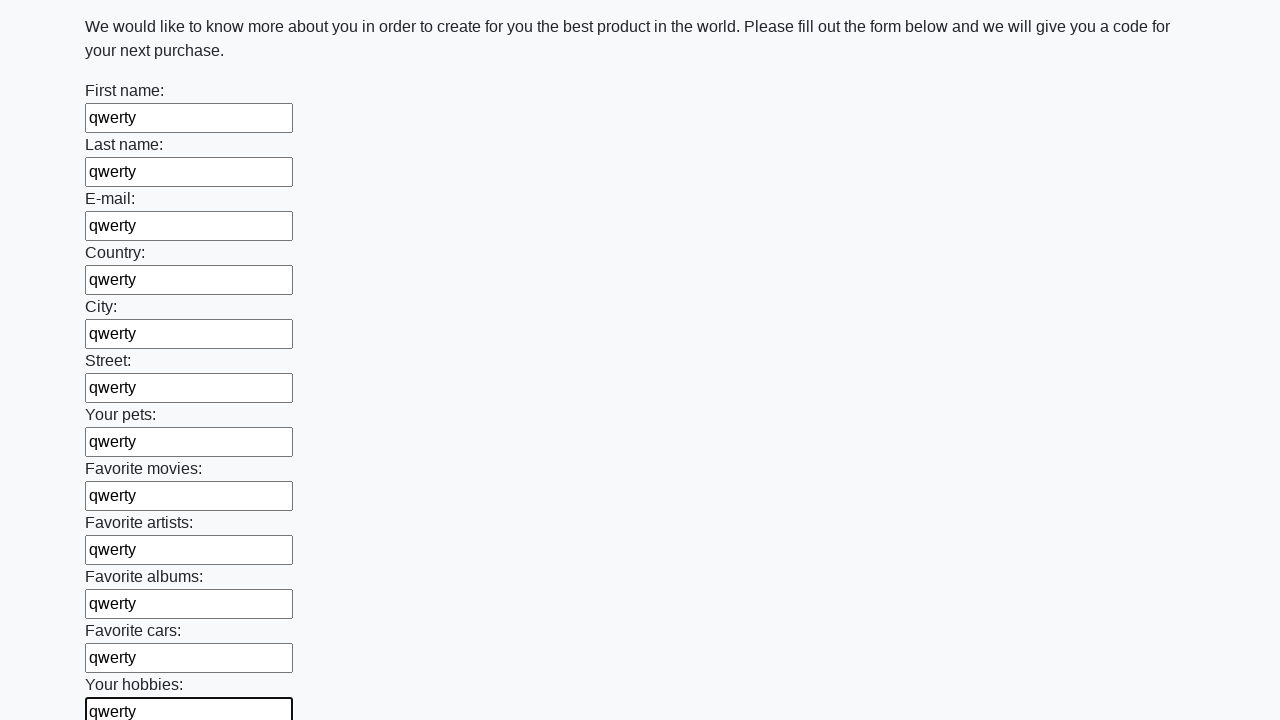

Filled text input field 13 of 100 with 'qwerty' on [type='text'] >> nth=12
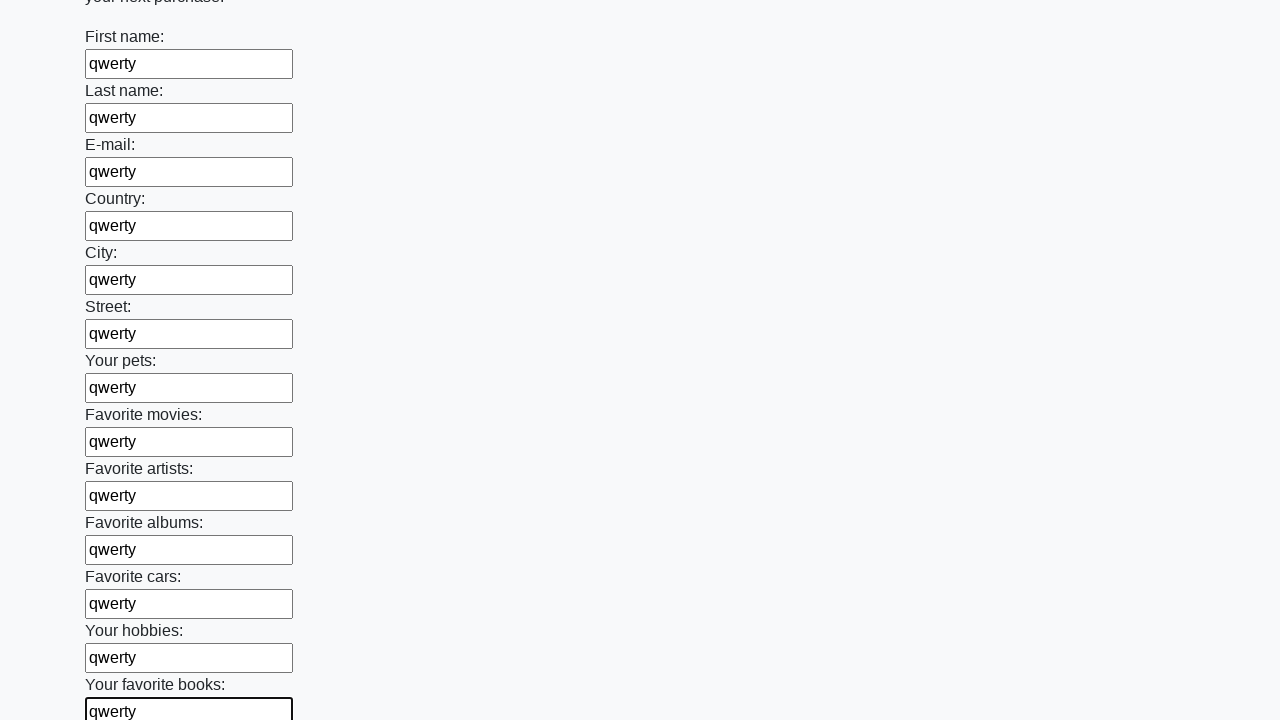

Filled text input field 14 of 100 with 'qwerty' on [type='text'] >> nth=13
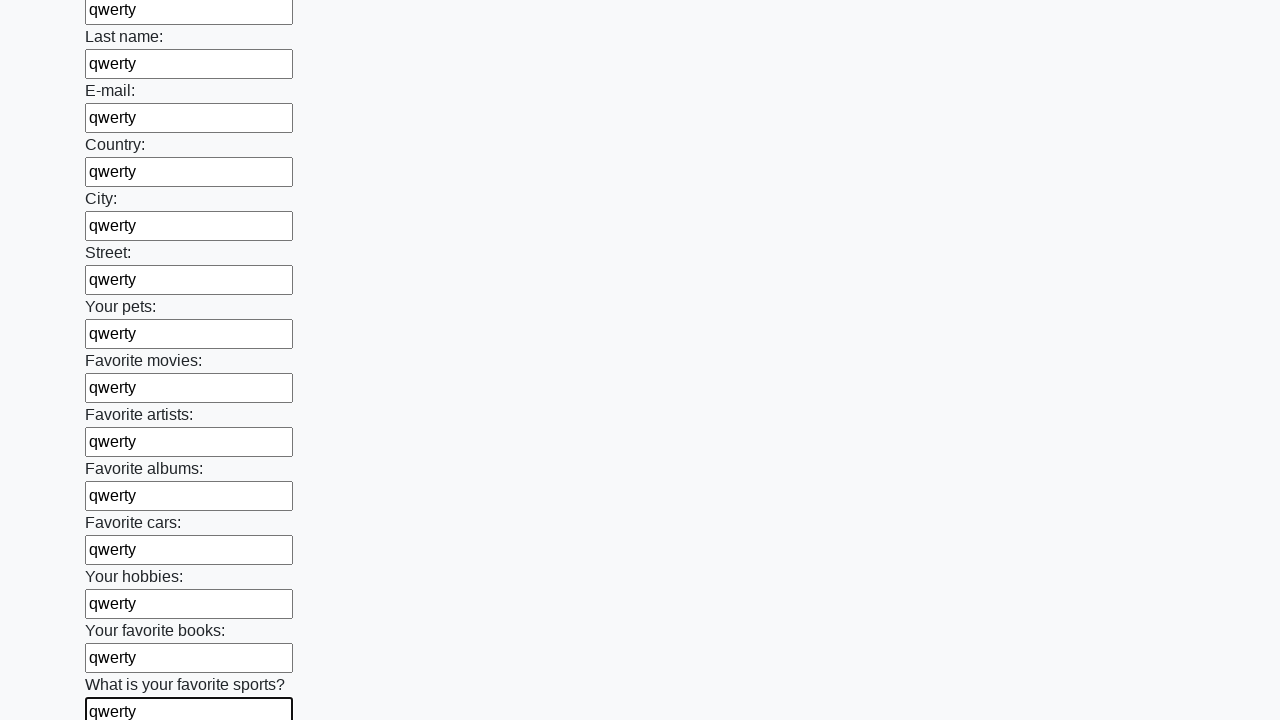

Filled text input field 15 of 100 with 'qwerty' on [type='text'] >> nth=14
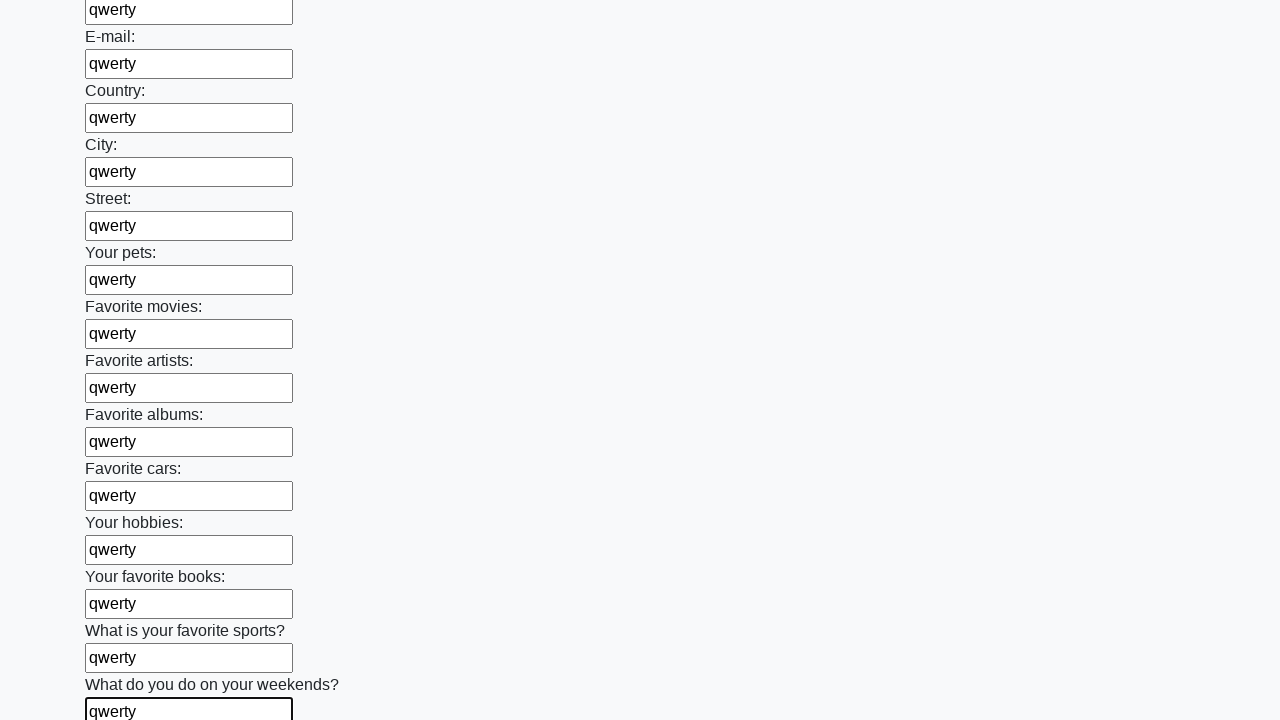

Filled text input field 16 of 100 with 'qwerty' on [type='text'] >> nth=15
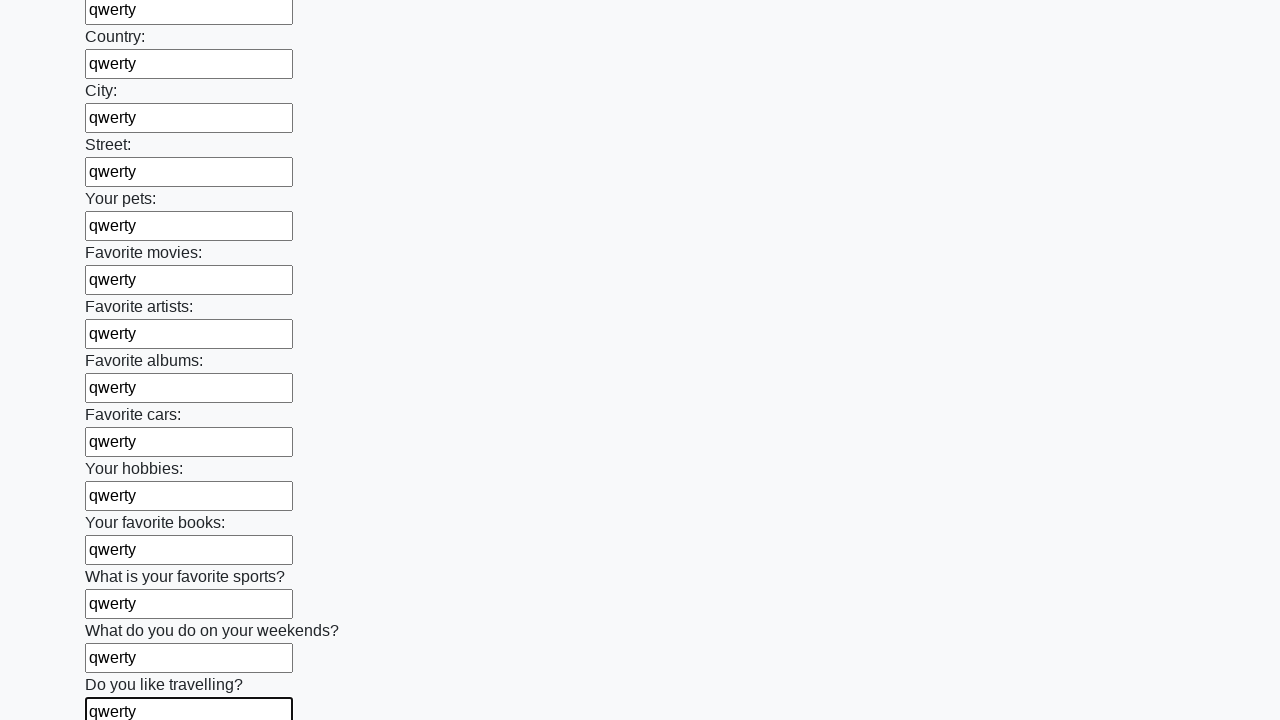

Filled text input field 17 of 100 with 'qwerty' on [type='text'] >> nth=16
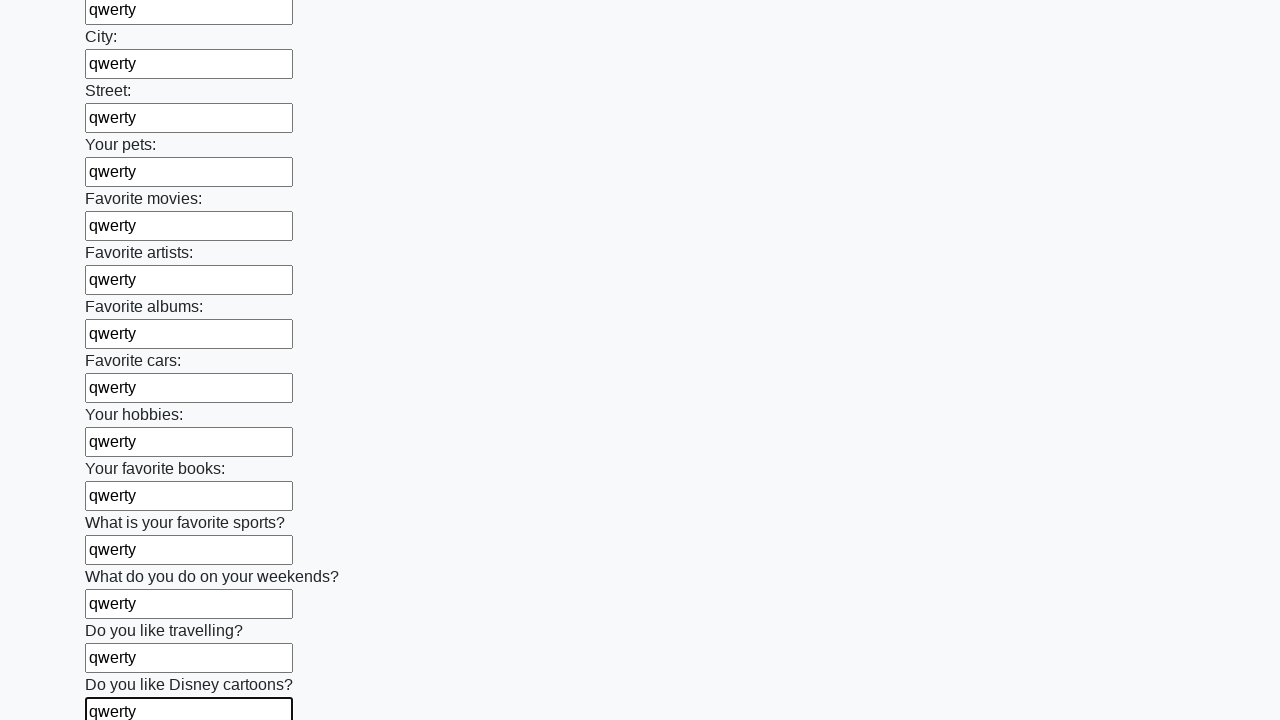

Filled text input field 18 of 100 with 'qwerty' on [type='text'] >> nth=17
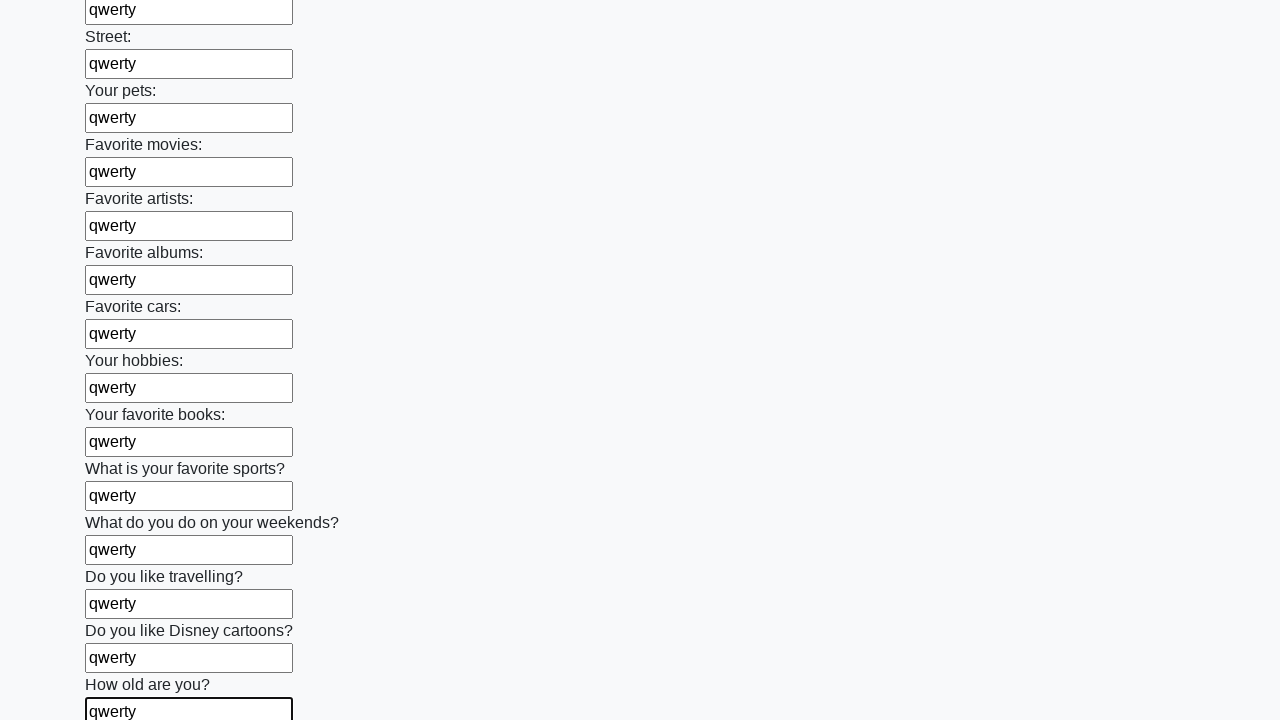

Filled text input field 19 of 100 with 'qwerty' on [type='text'] >> nth=18
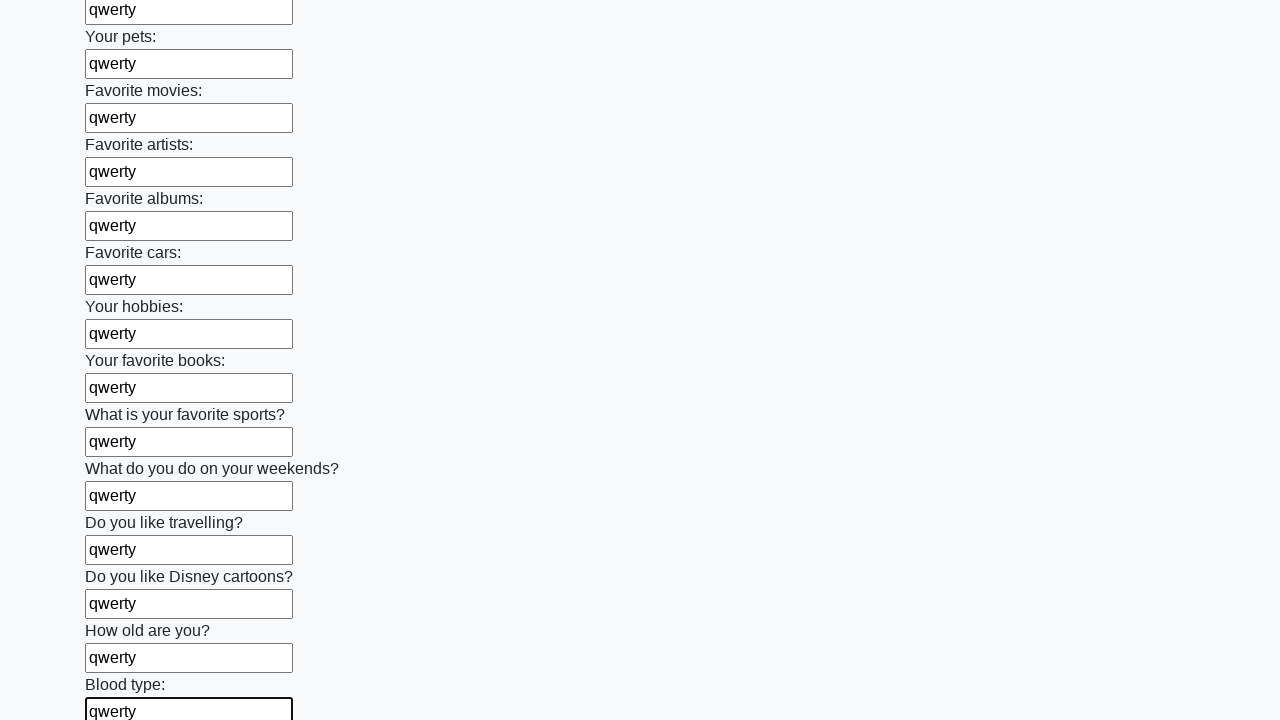

Filled text input field 20 of 100 with 'qwerty' on [type='text'] >> nth=19
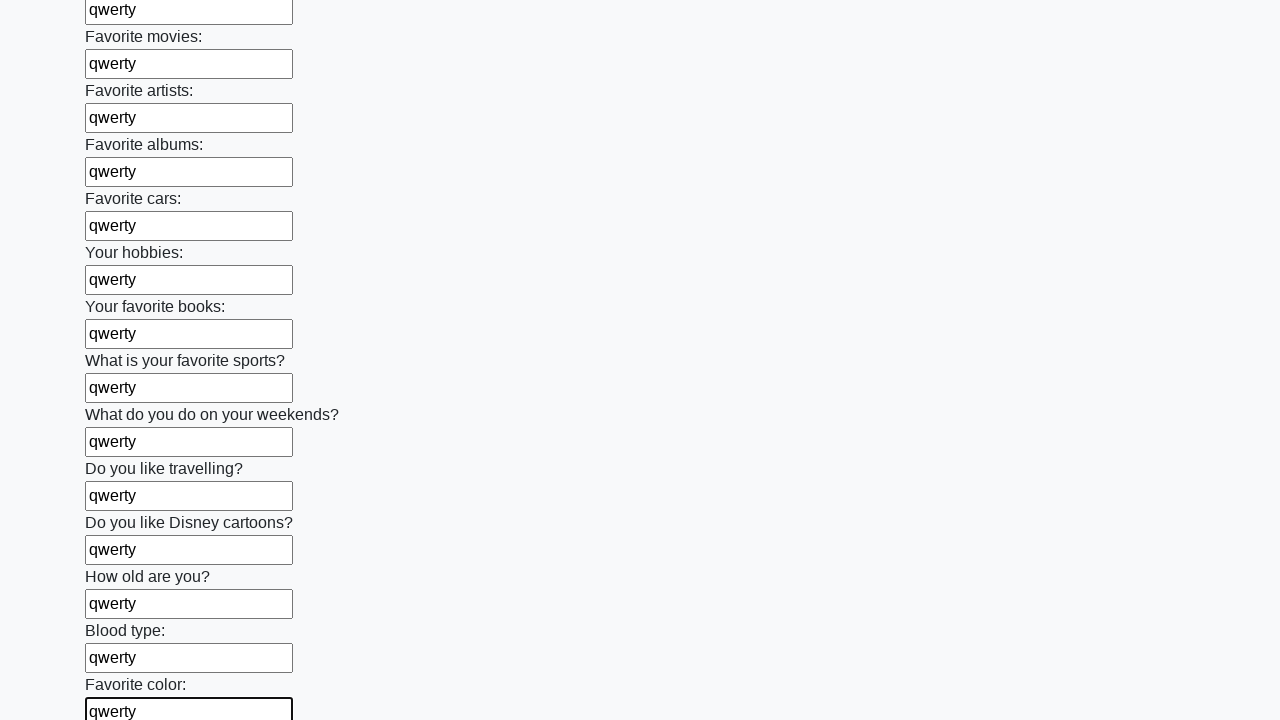

Filled text input field 21 of 100 with 'qwerty' on [type='text'] >> nth=20
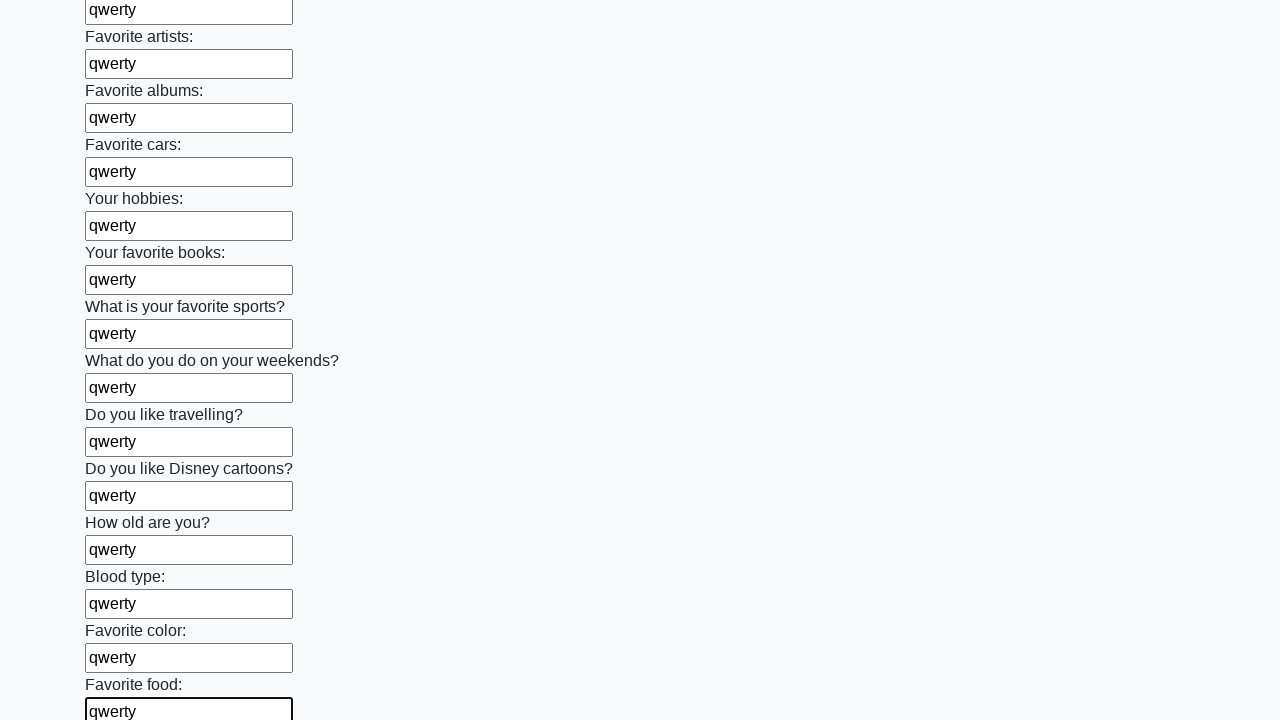

Filled text input field 22 of 100 with 'qwerty' on [type='text'] >> nth=21
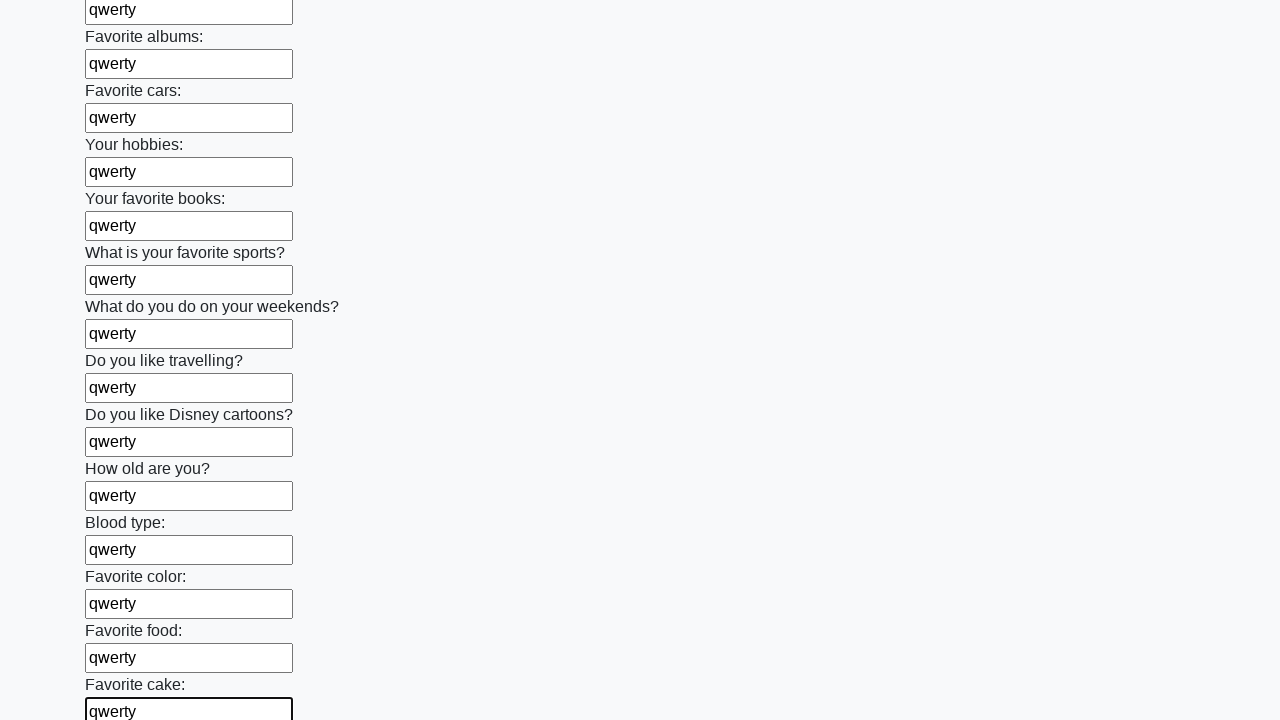

Filled text input field 23 of 100 with 'qwerty' on [type='text'] >> nth=22
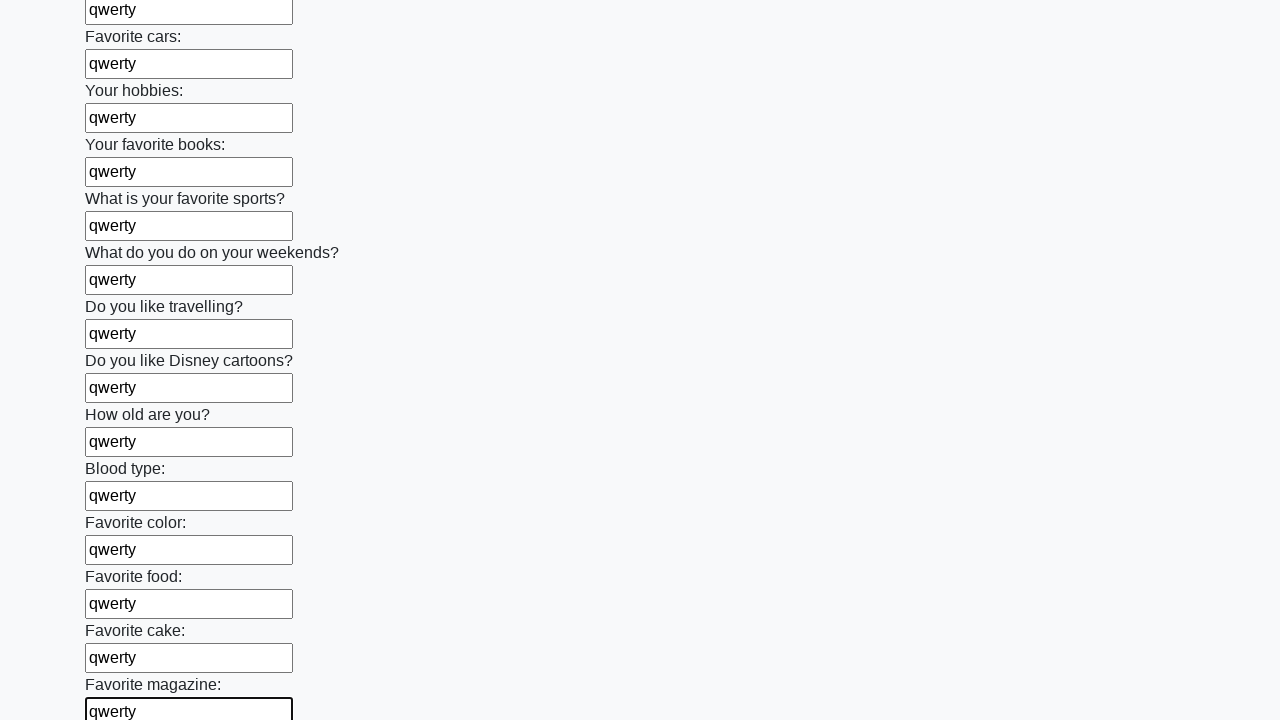

Filled text input field 24 of 100 with 'qwerty' on [type='text'] >> nth=23
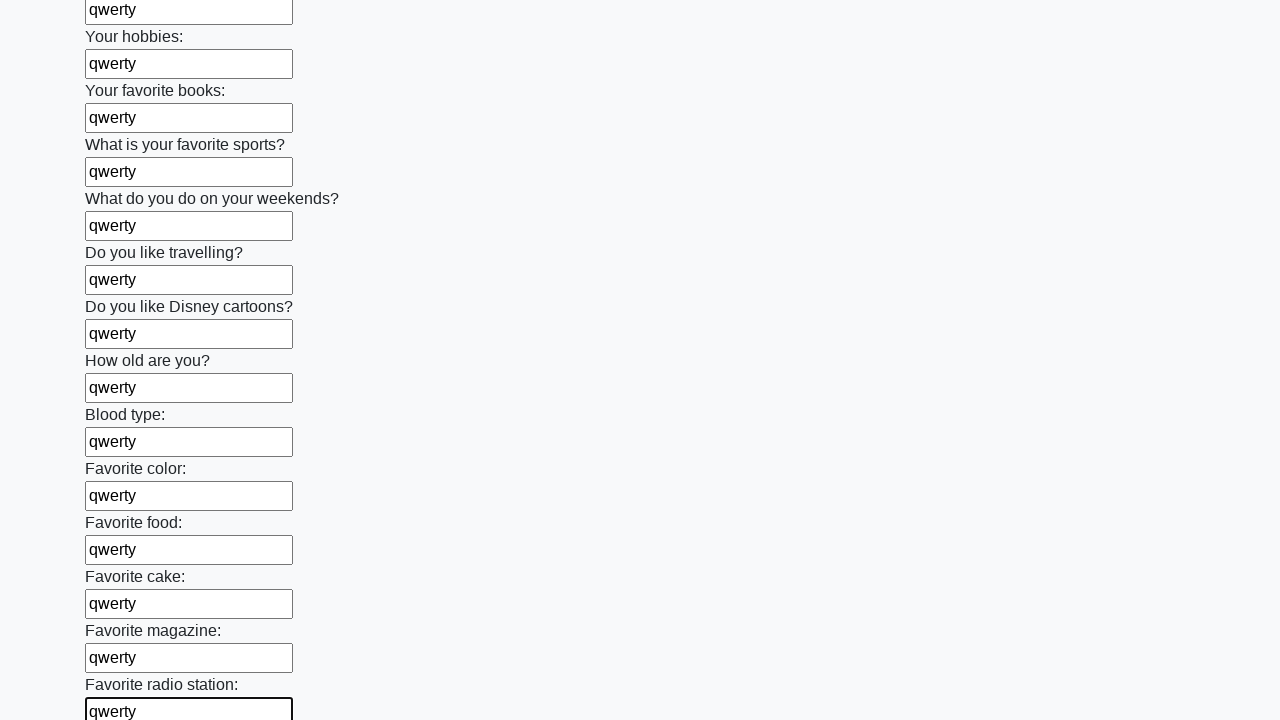

Filled text input field 25 of 100 with 'qwerty' on [type='text'] >> nth=24
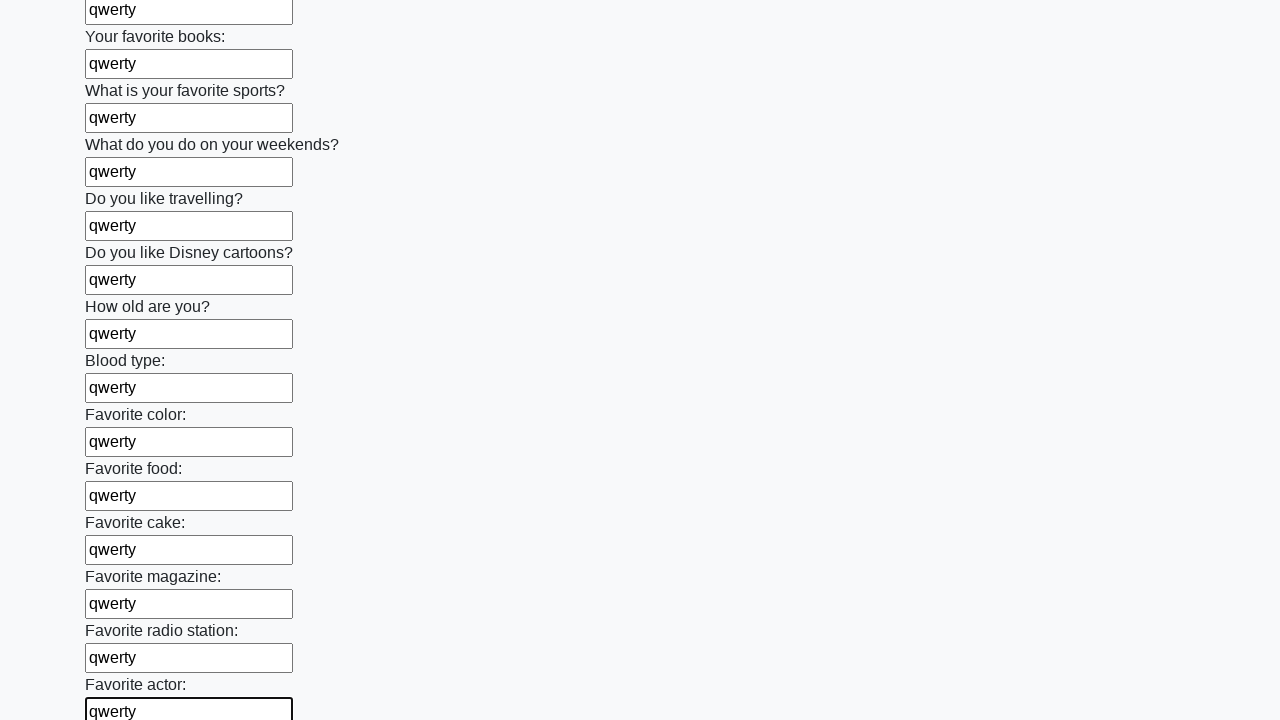

Filled text input field 26 of 100 with 'qwerty' on [type='text'] >> nth=25
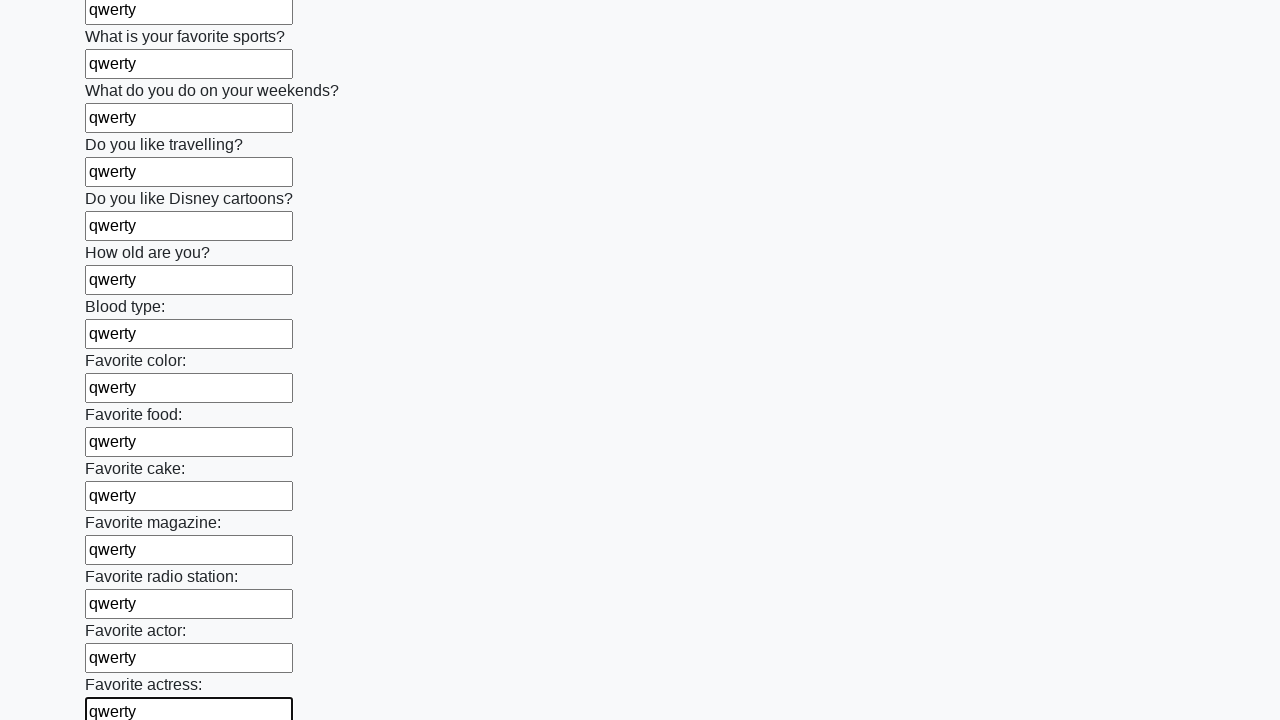

Filled text input field 27 of 100 with 'qwerty' on [type='text'] >> nth=26
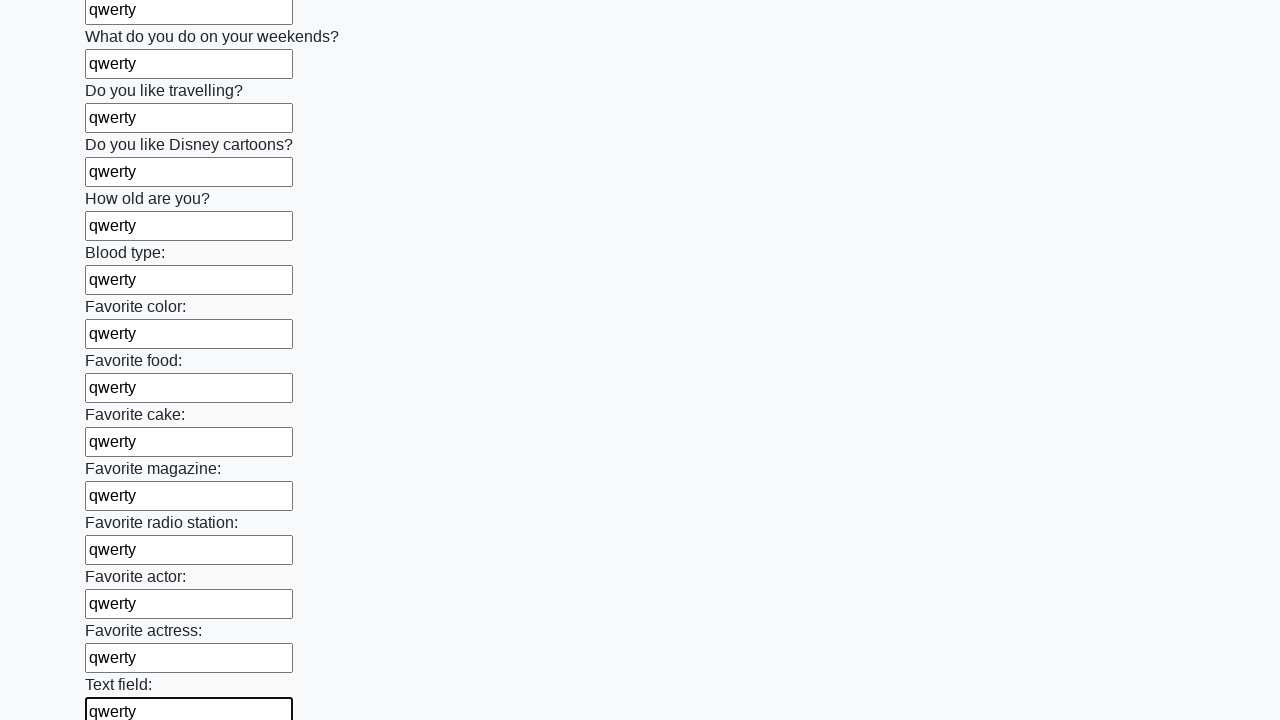

Filled text input field 28 of 100 with 'qwerty' on [type='text'] >> nth=27
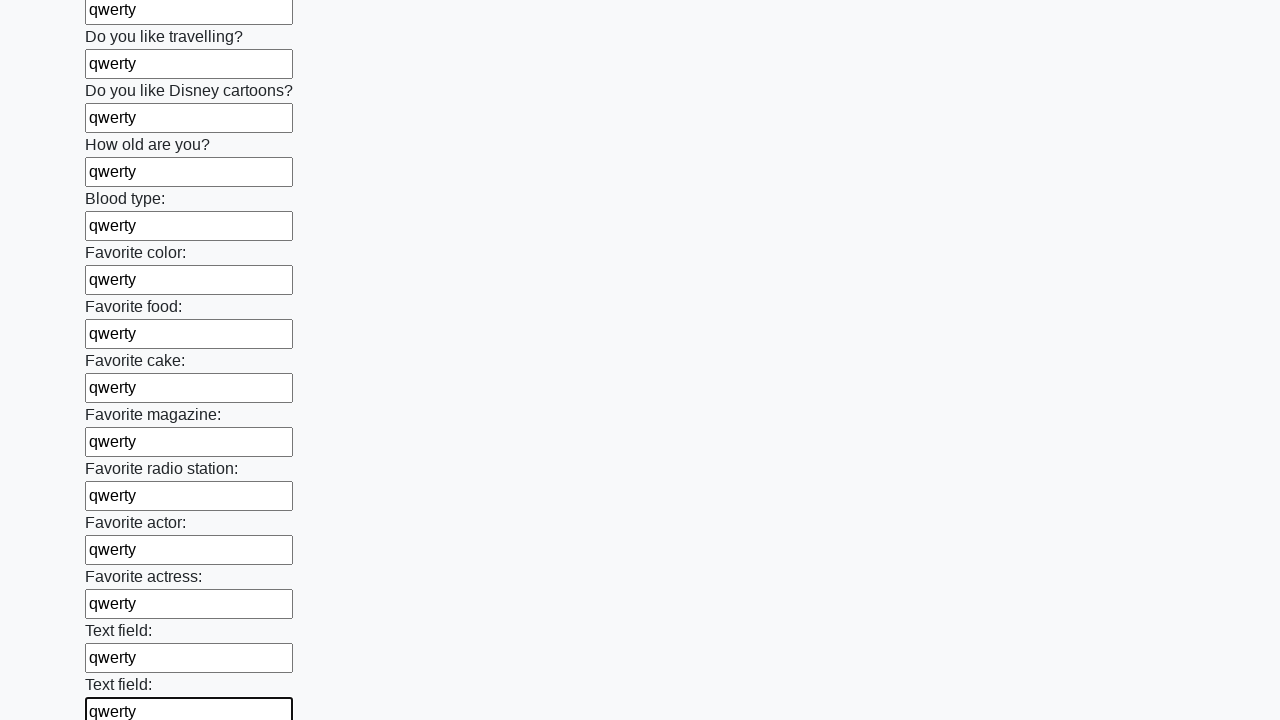

Filled text input field 29 of 100 with 'qwerty' on [type='text'] >> nth=28
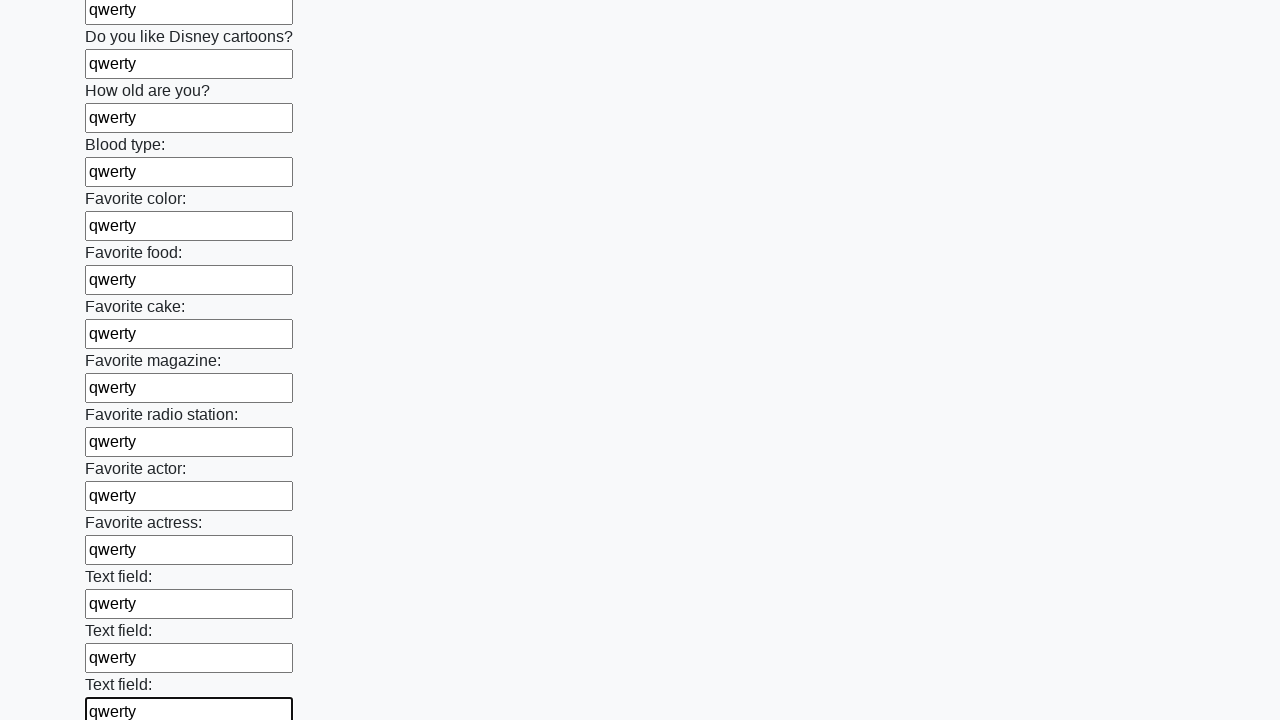

Filled text input field 30 of 100 with 'qwerty' on [type='text'] >> nth=29
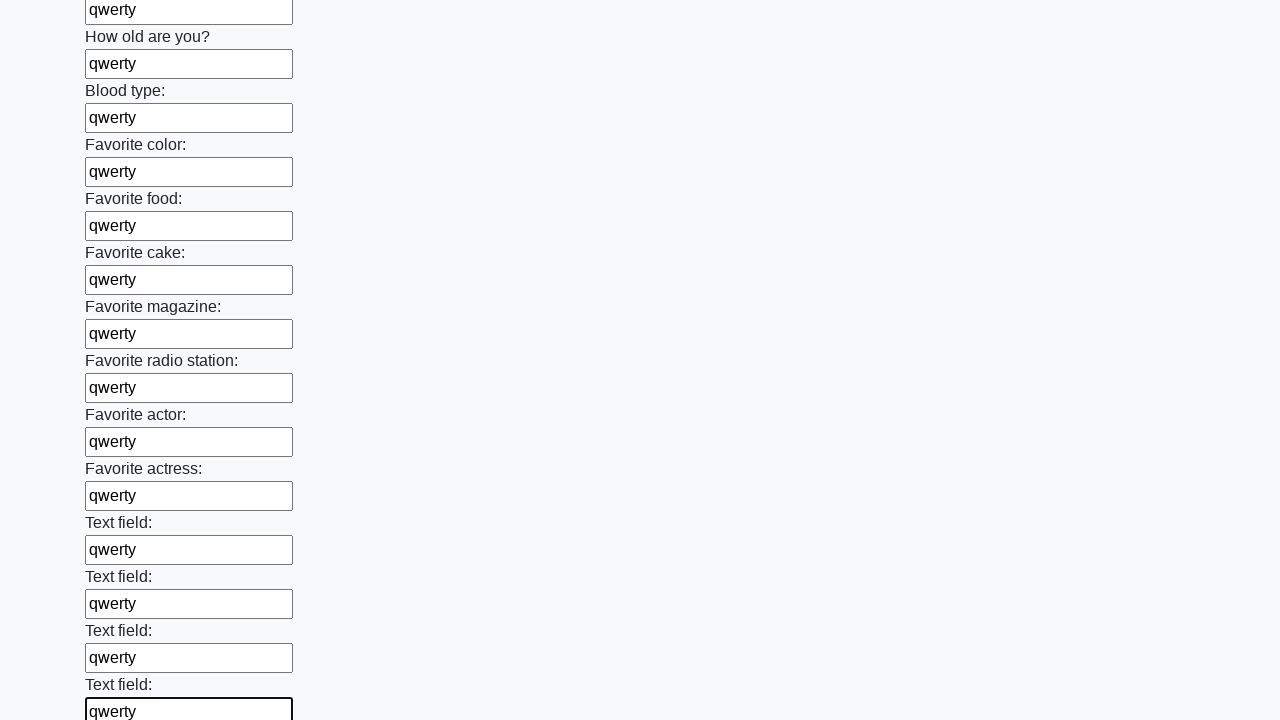

Filled text input field 31 of 100 with 'qwerty' on [type='text'] >> nth=30
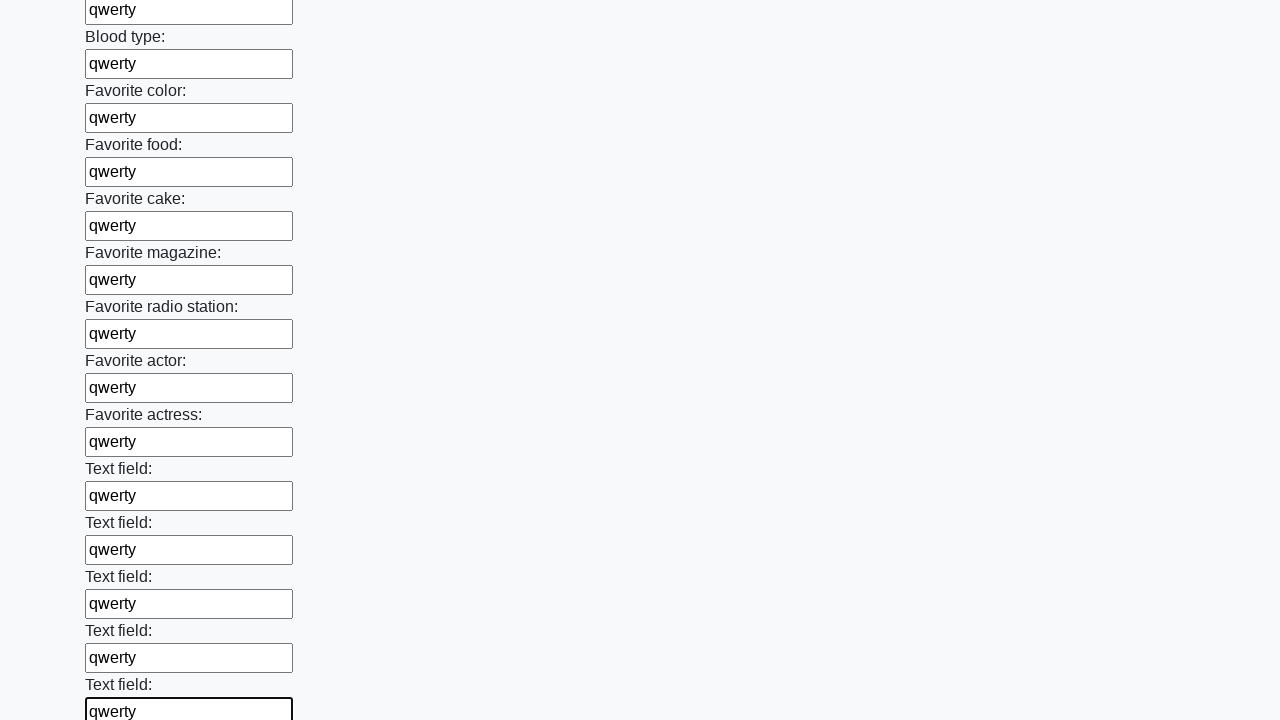

Filled text input field 32 of 100 with 'qwerty' on [type='text'] >> nth=31
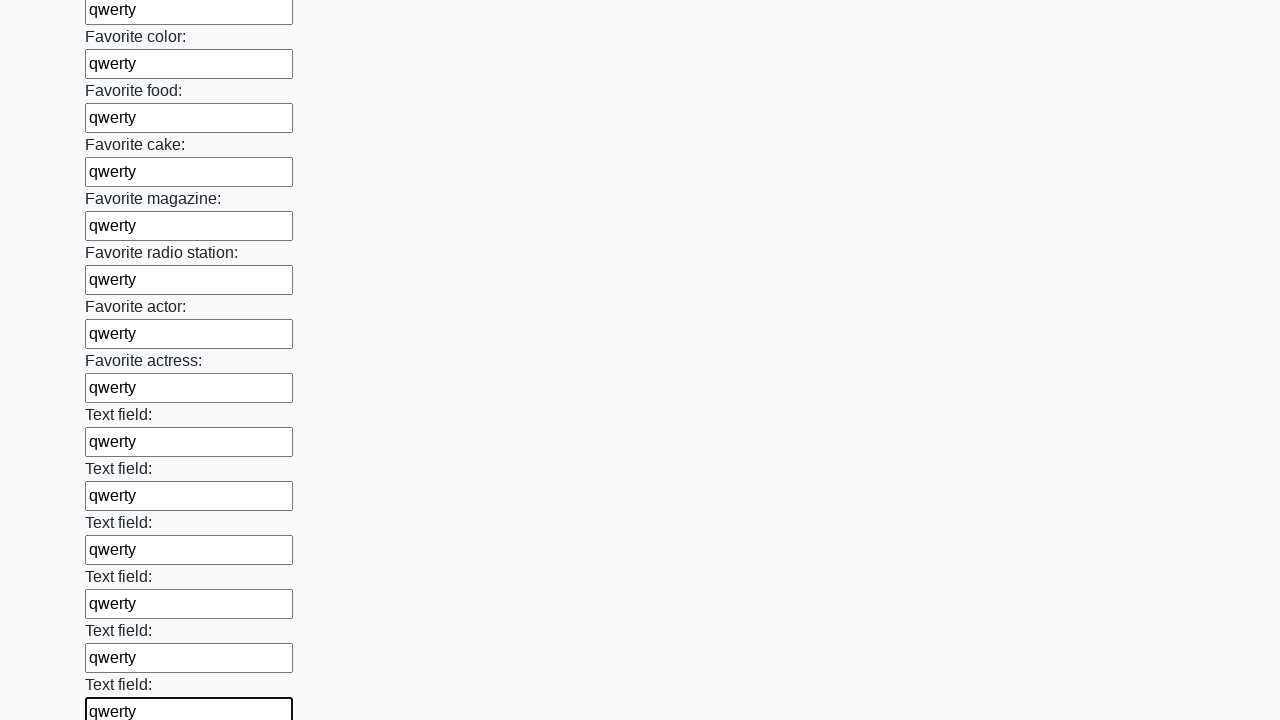

Filled text input field 33 of 100 with 'qwerty' on [type='text'] >> nth=32
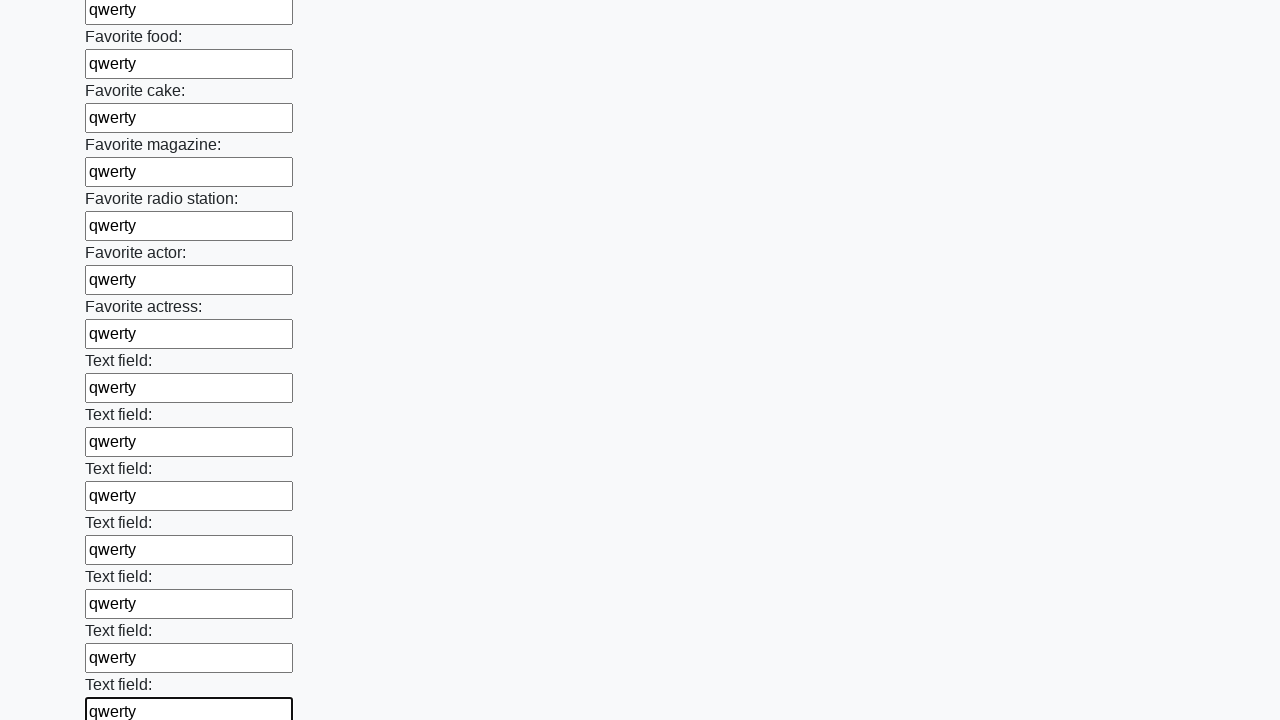

Filled text input field 34 of 100 with 'qwerty' on [type='text'] >> nth=33
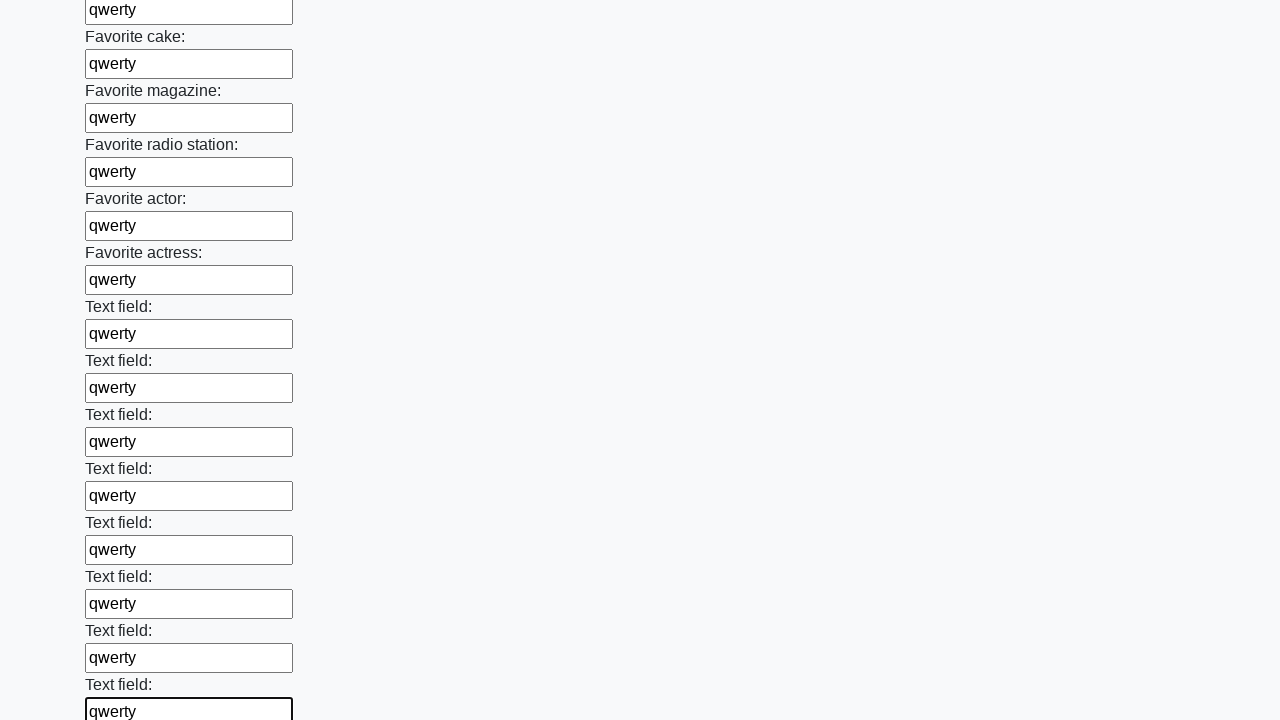

Filled text input field 35 of 100 with 'qwerty' on [type='text'] >> nth=34
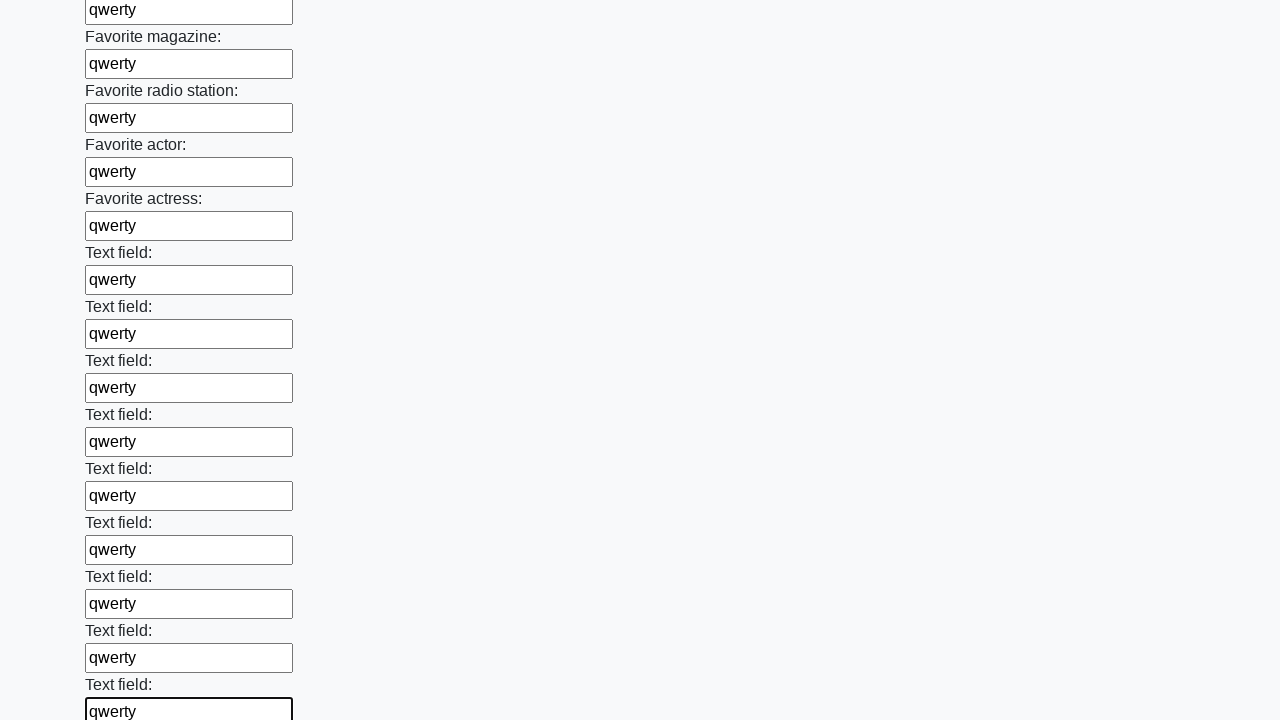

Filled text input field 36 of 100 with 'qwerty' on [type='text'] >> nth=35
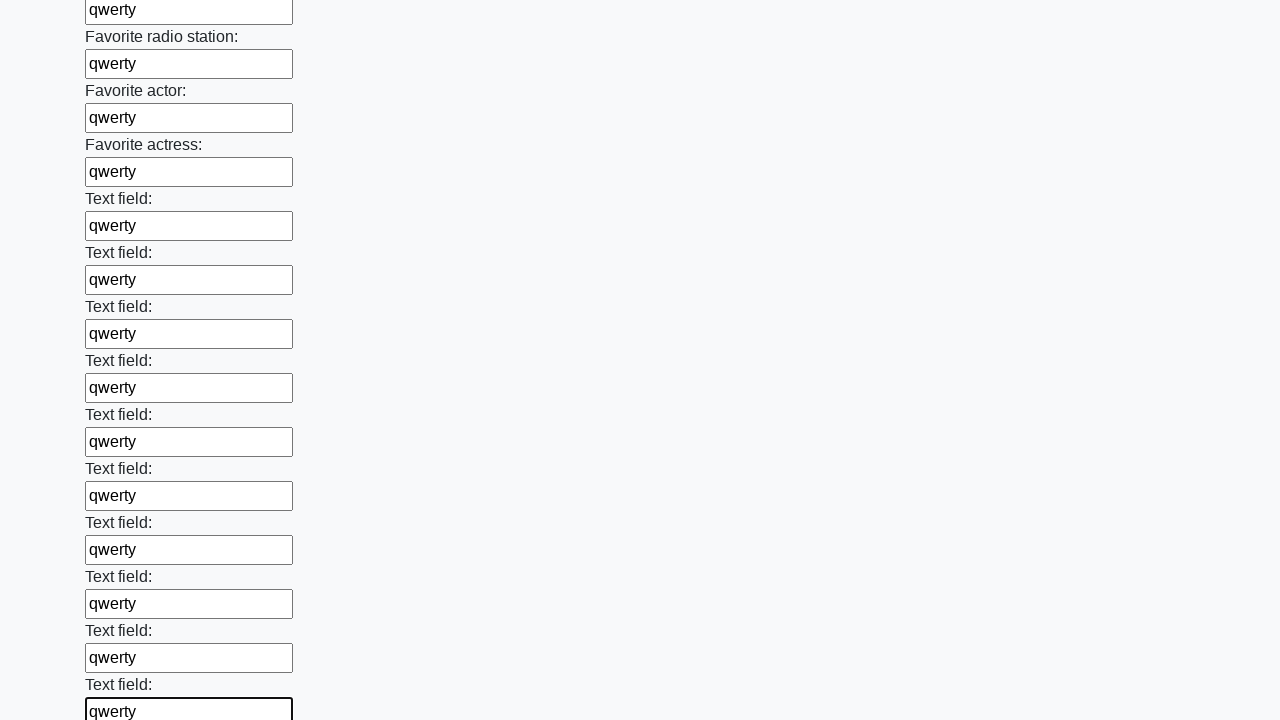

Filled text input field 37 of 100 with 'qwerty' on [type='text'] >> nth=36
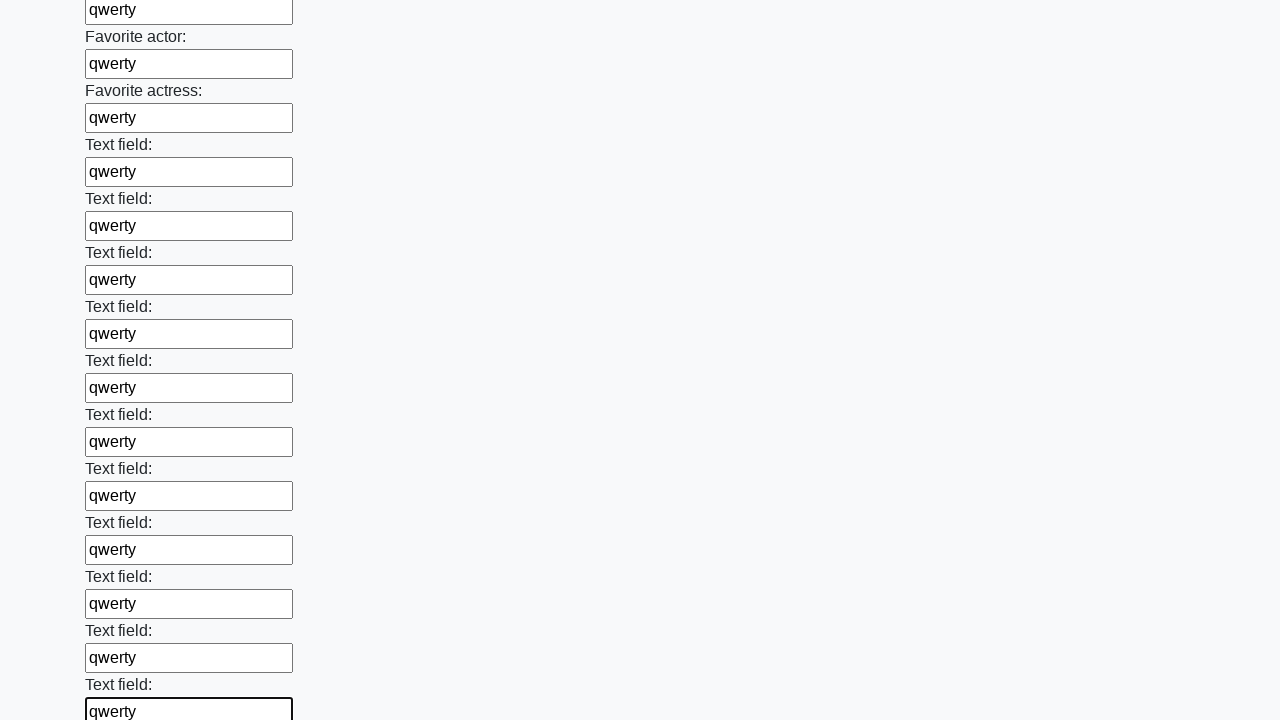

Filled text input field 38 of 100 with 'qwerty' on [type='text'] >> nth=37
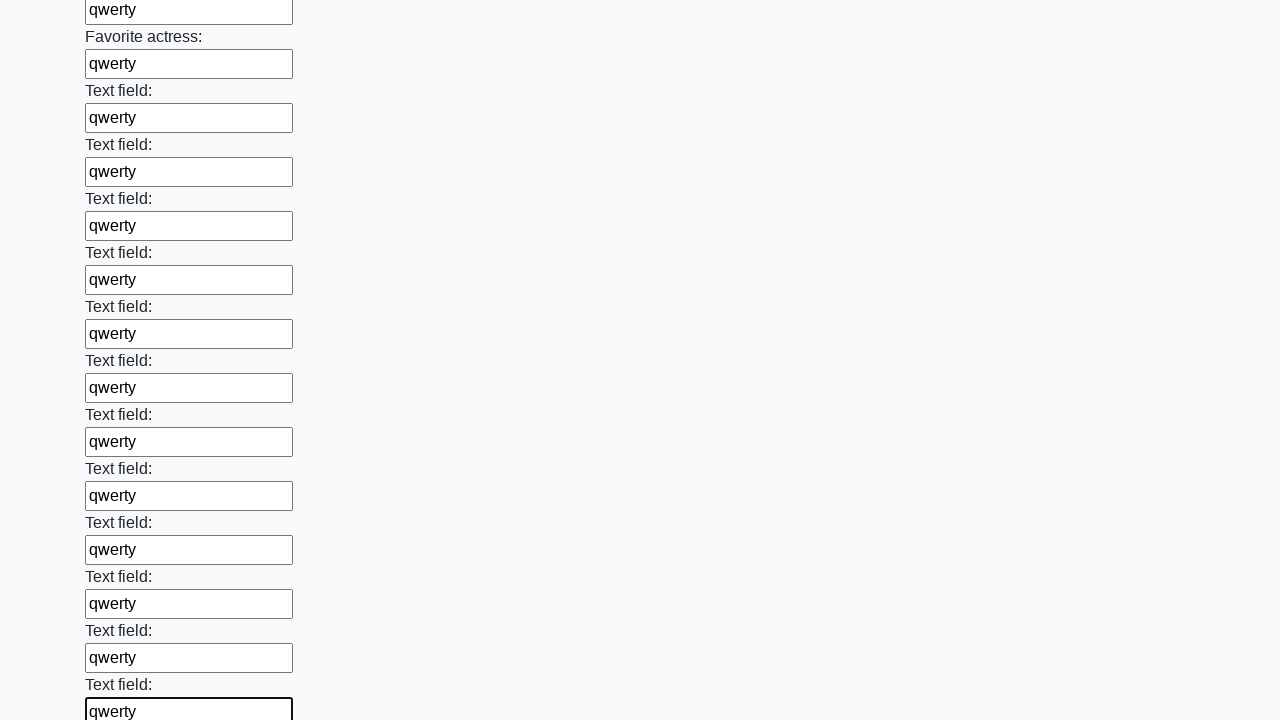

Filled text input field 39 of 100 with 'qwerty' on [type='text'] >> nth=38
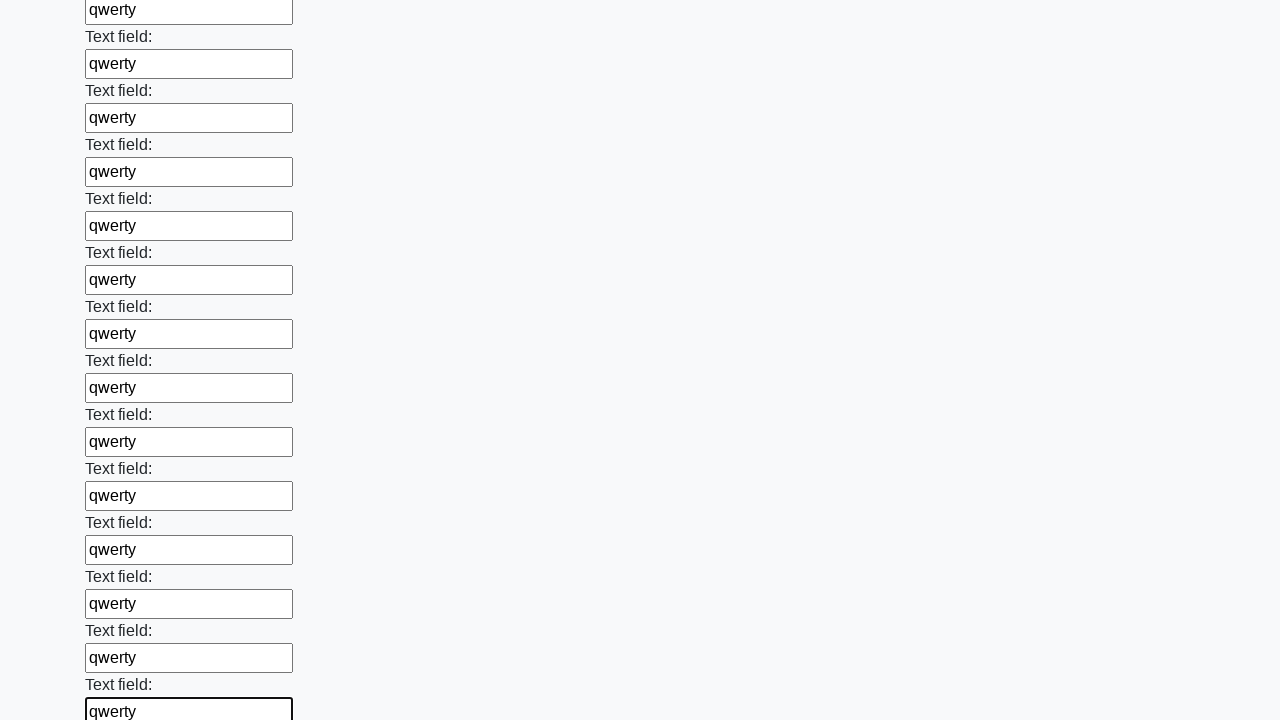

Filled text input field 40 of 100 with 'qwerty' on [type='text'] >> nth=39
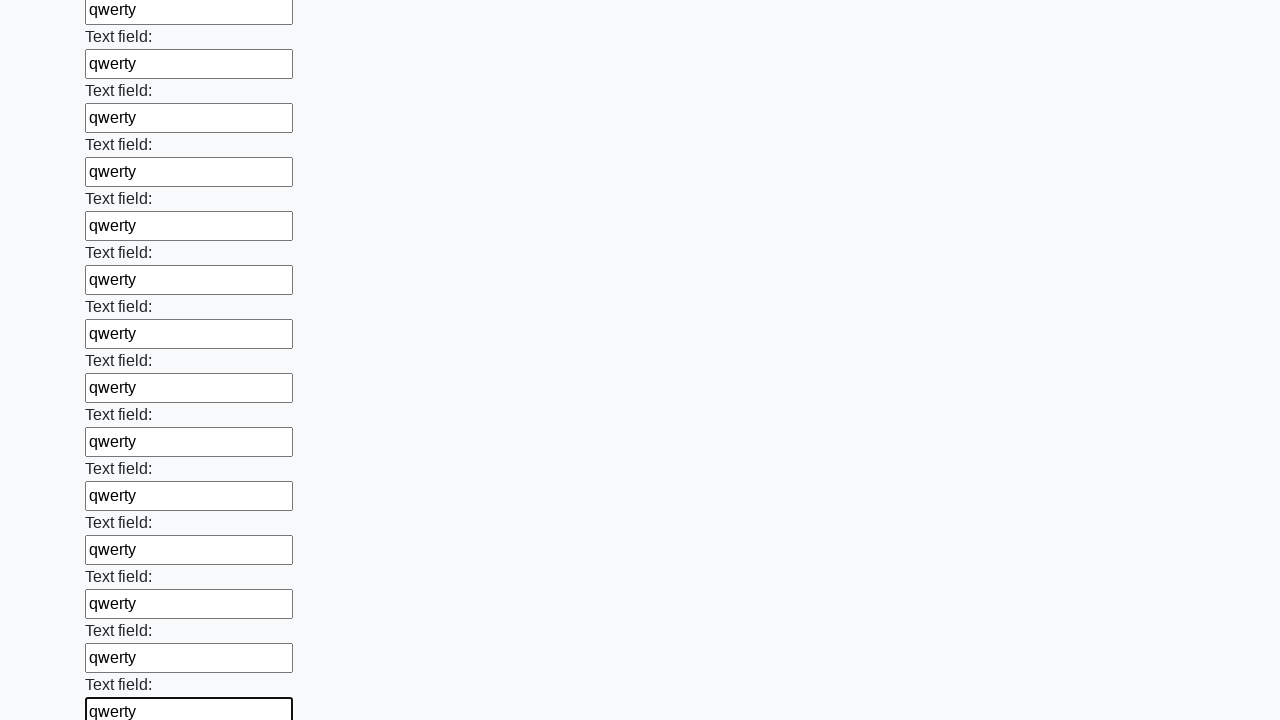

Filled text input field 41 of 100 with 'qwerty' on [type='text'] >> nth=40
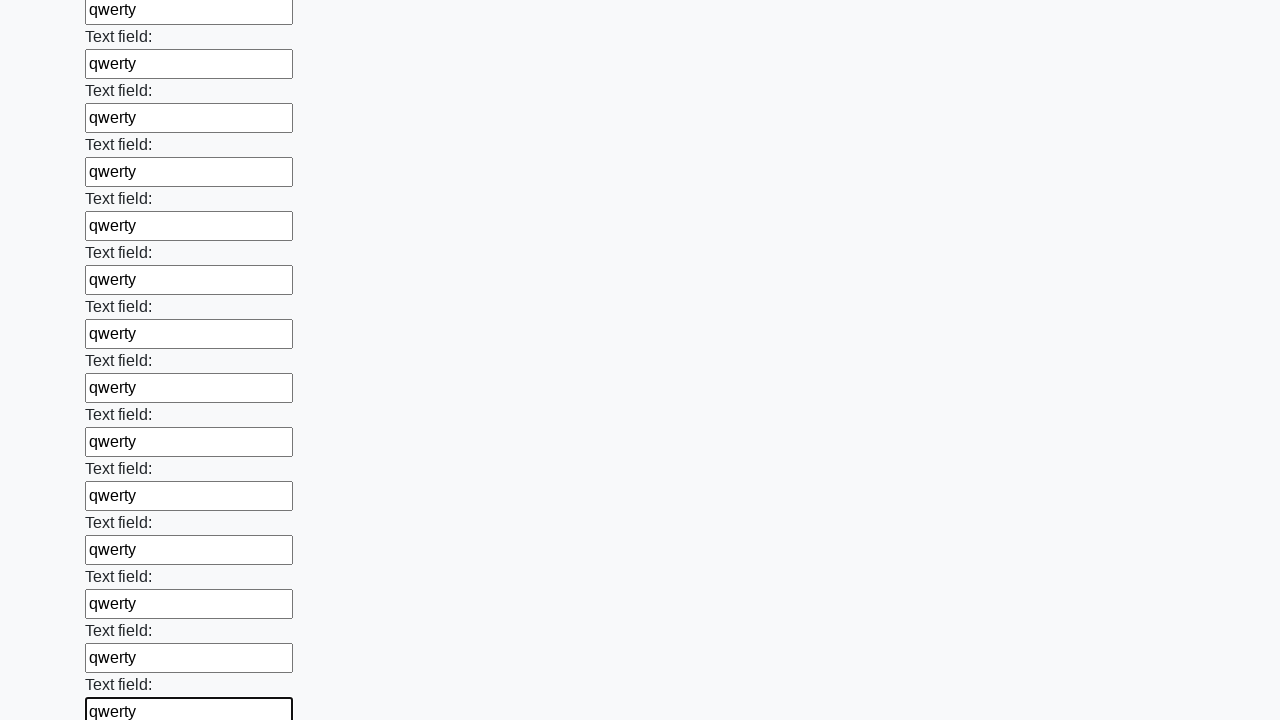

Filled text input field 42 of 100 with 'qwerty' on [type='text'] >> nth=41
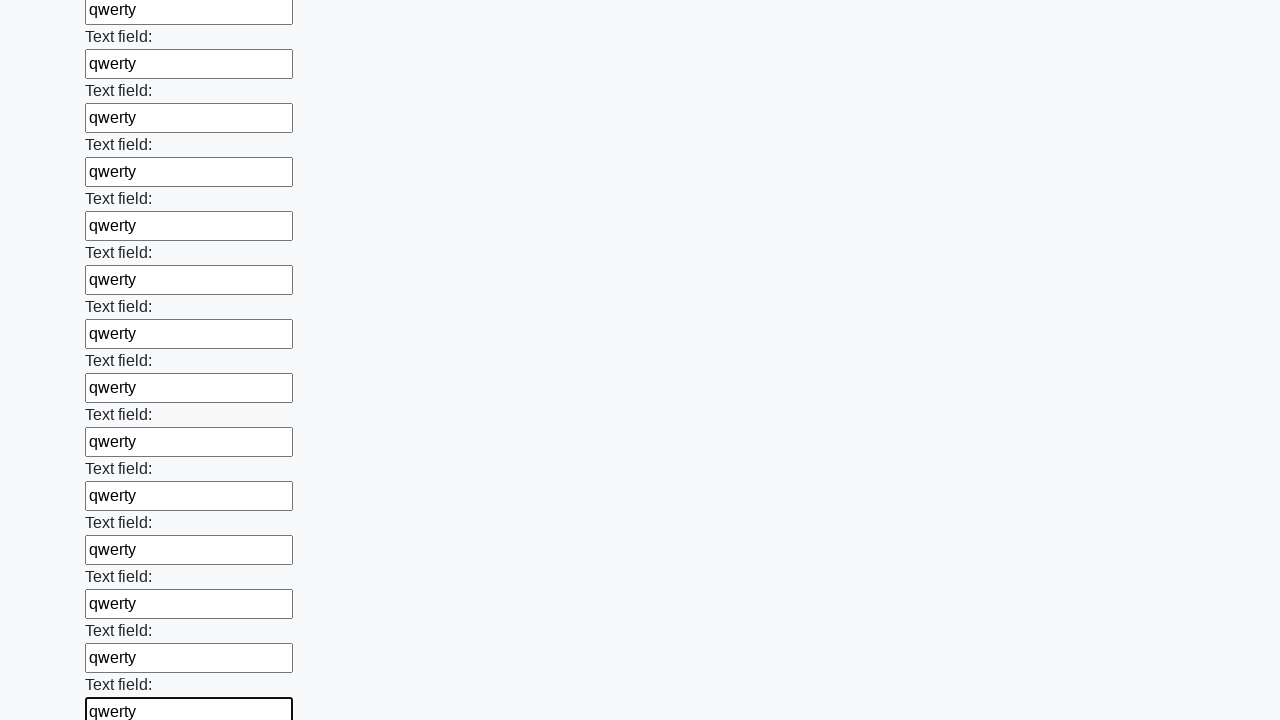

Filled text input field 43 of 100 with 'qwerty' on [type='text'] >> nth=42
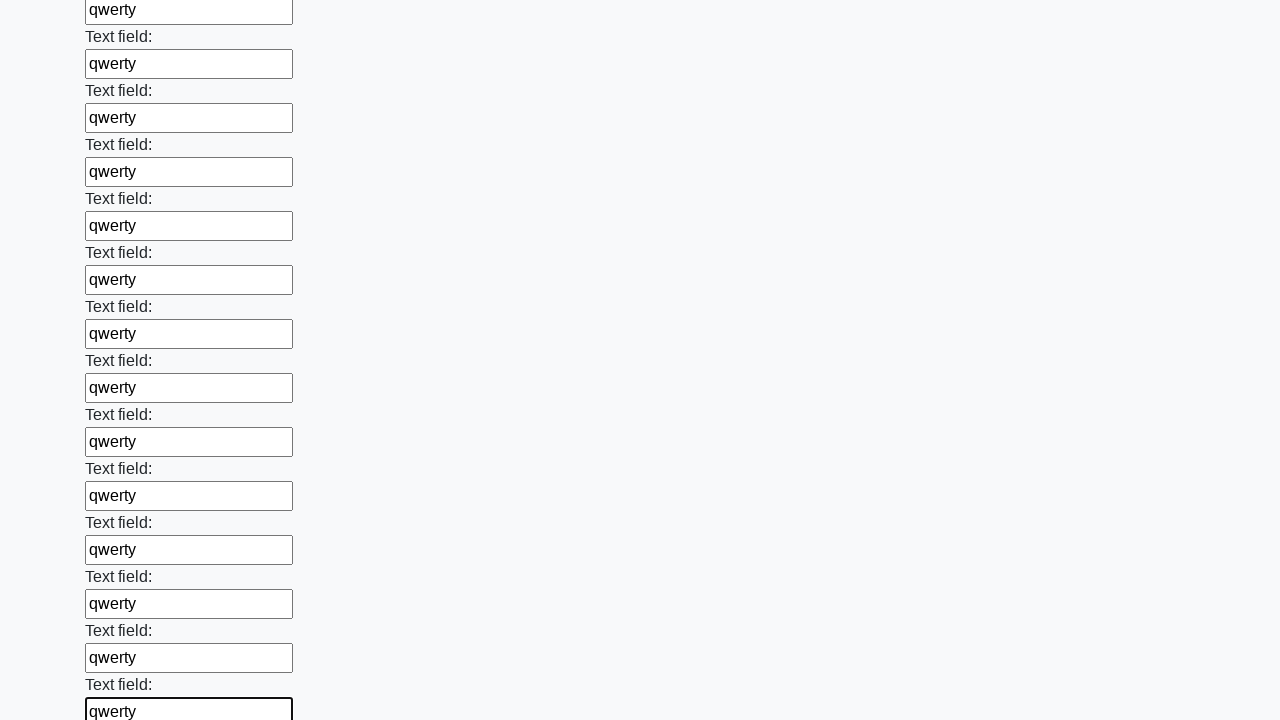

Filled text input field 44 of 100 with 'qwerty' on [type='text'] >> nth=43
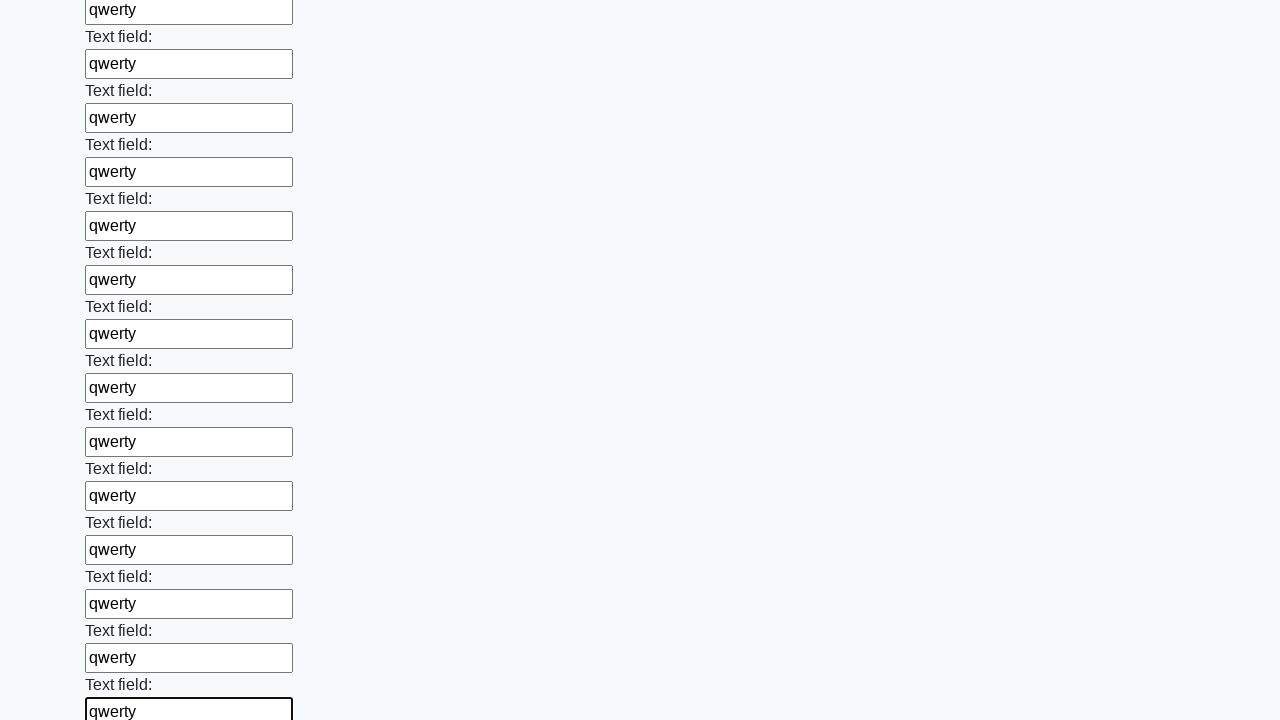

Filled text input field 45 of 100 with 'qwerty' on [type='text'] >> nth=44
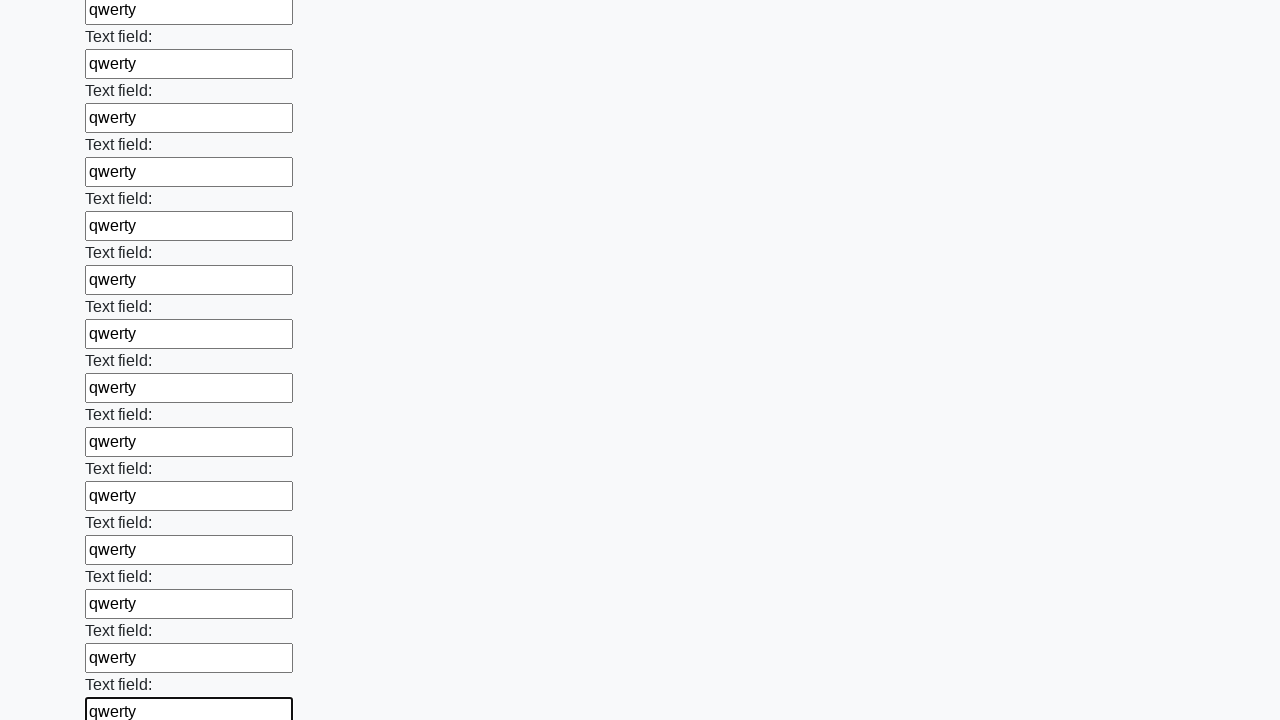

Filled text input field 46 of 100 with 'qwerty' on [type='text'] >> nth=45
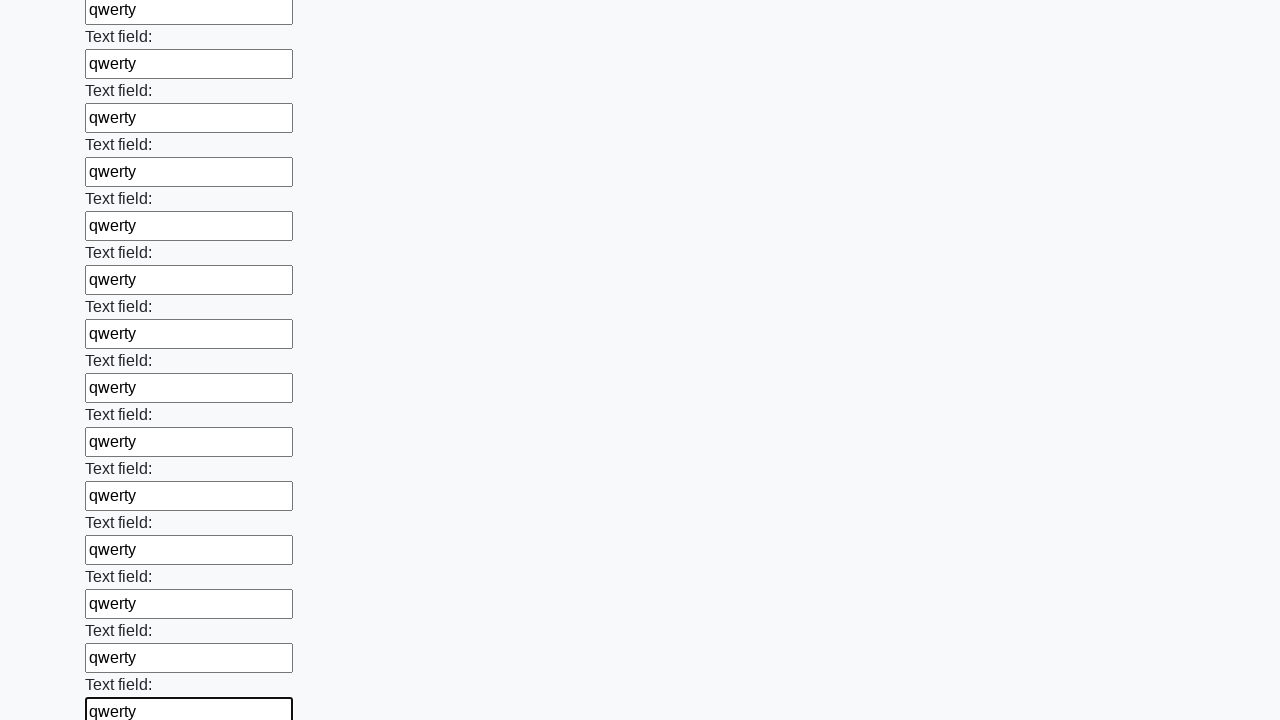

Filled text input field 47 of 100 with 'qwerty' on [type='text'] >> nth=46
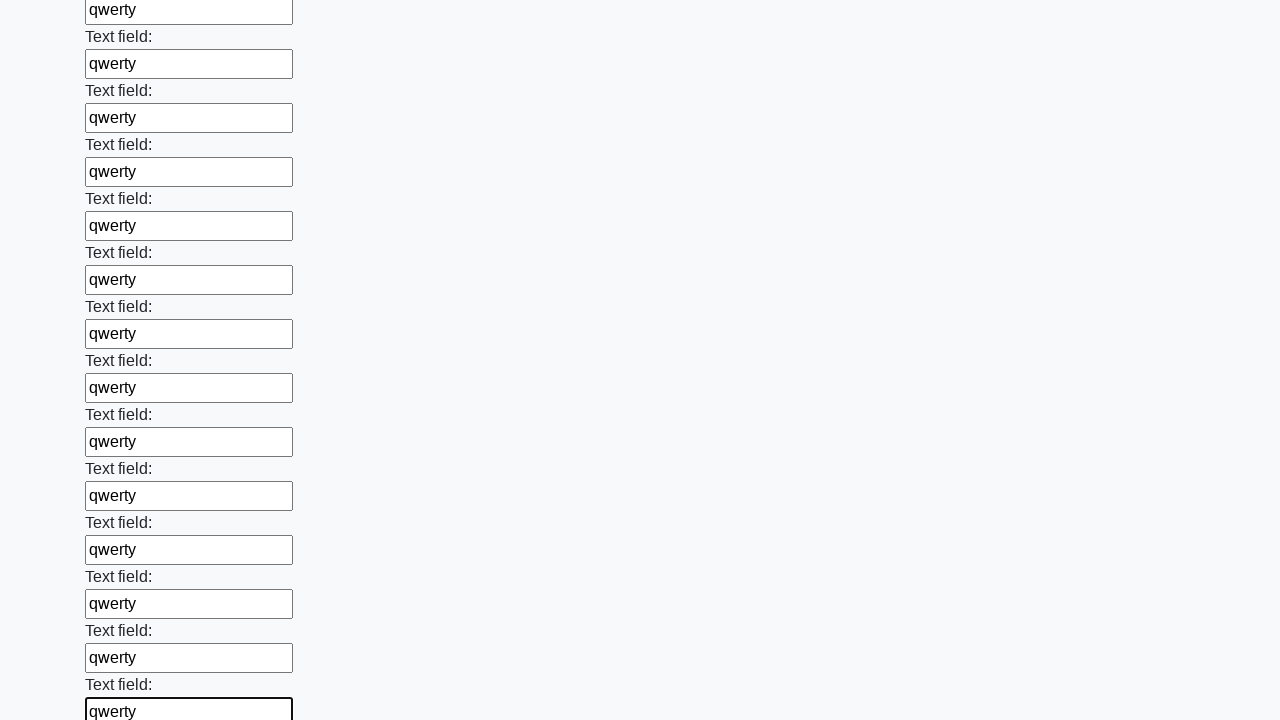

Filled text input field 48 of 100 with 'qwerty' on [type='text'] >> nth=47
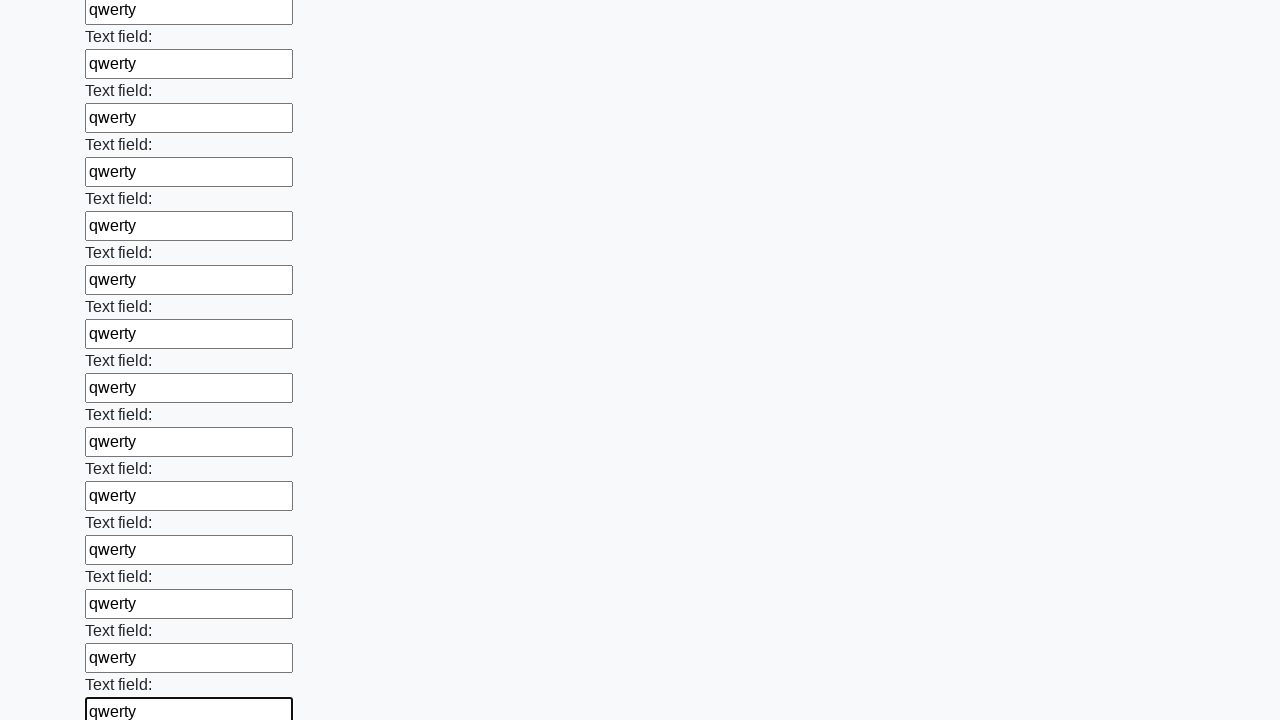

Filled text input field 49 of 100 with 'qwerty' on [type='text'] >> nth=48
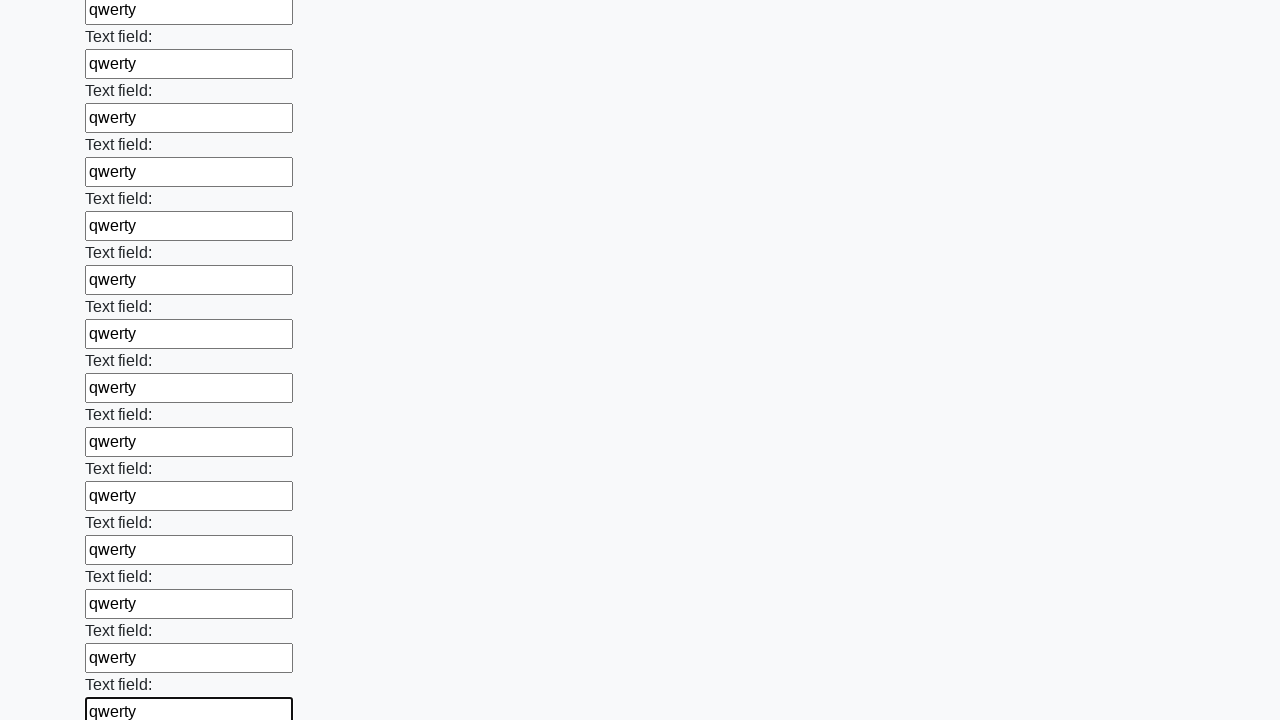

Filled text input field 50 of 100 with 'qwerty' on [type='text'] >> nth=49
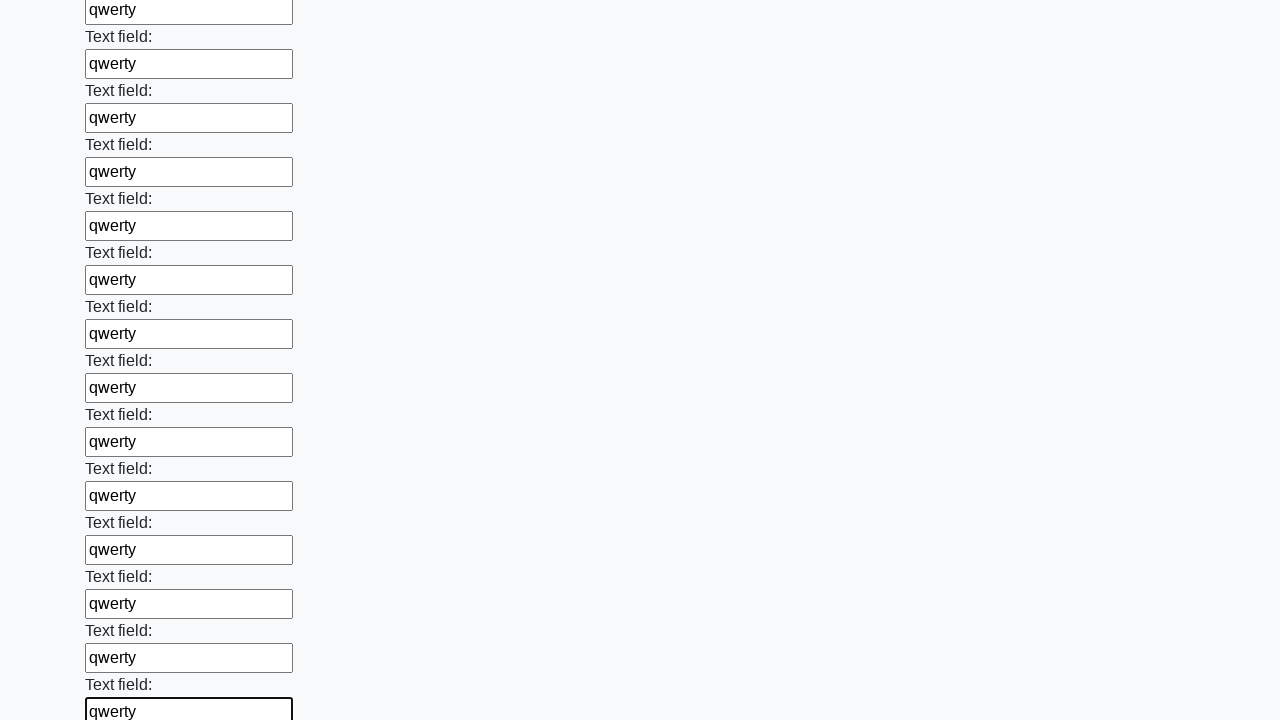

Filled text input field 51 of 100 with 'qwerty' on [type='text'] >> nth=50
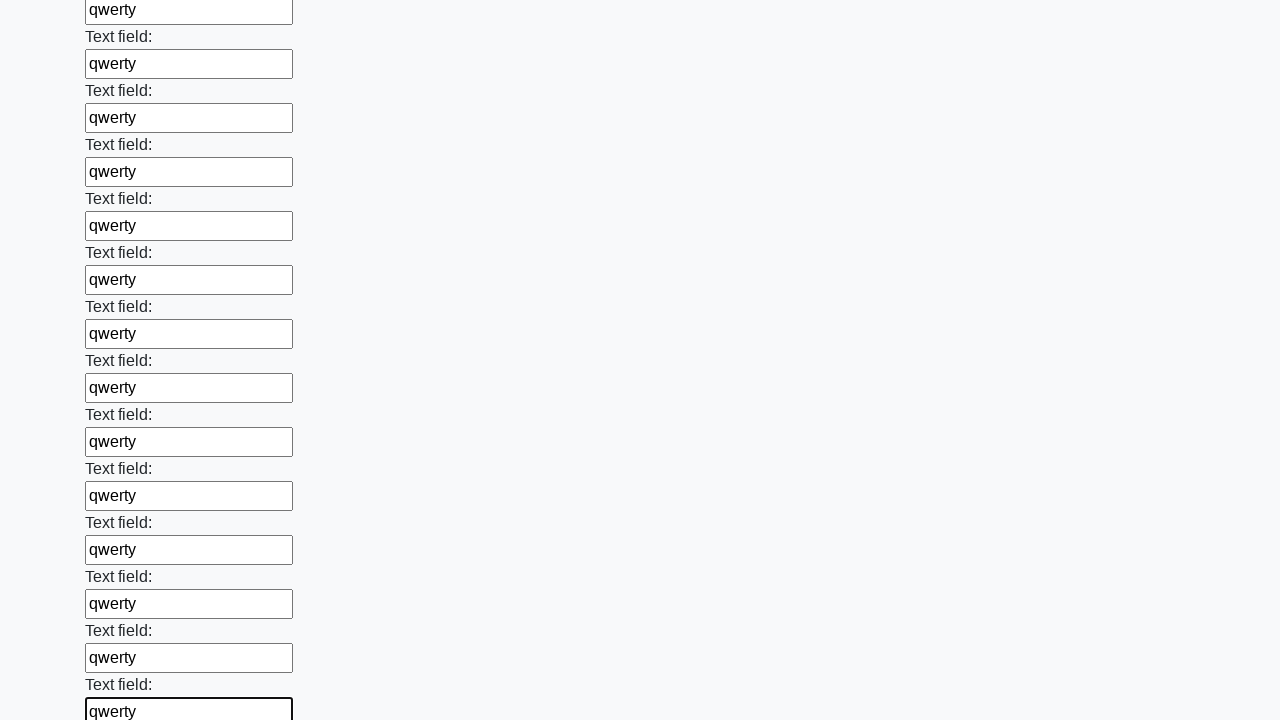

Filled text input field 52 of 100 with 'qwerty' on [type='text'] >> nth=51
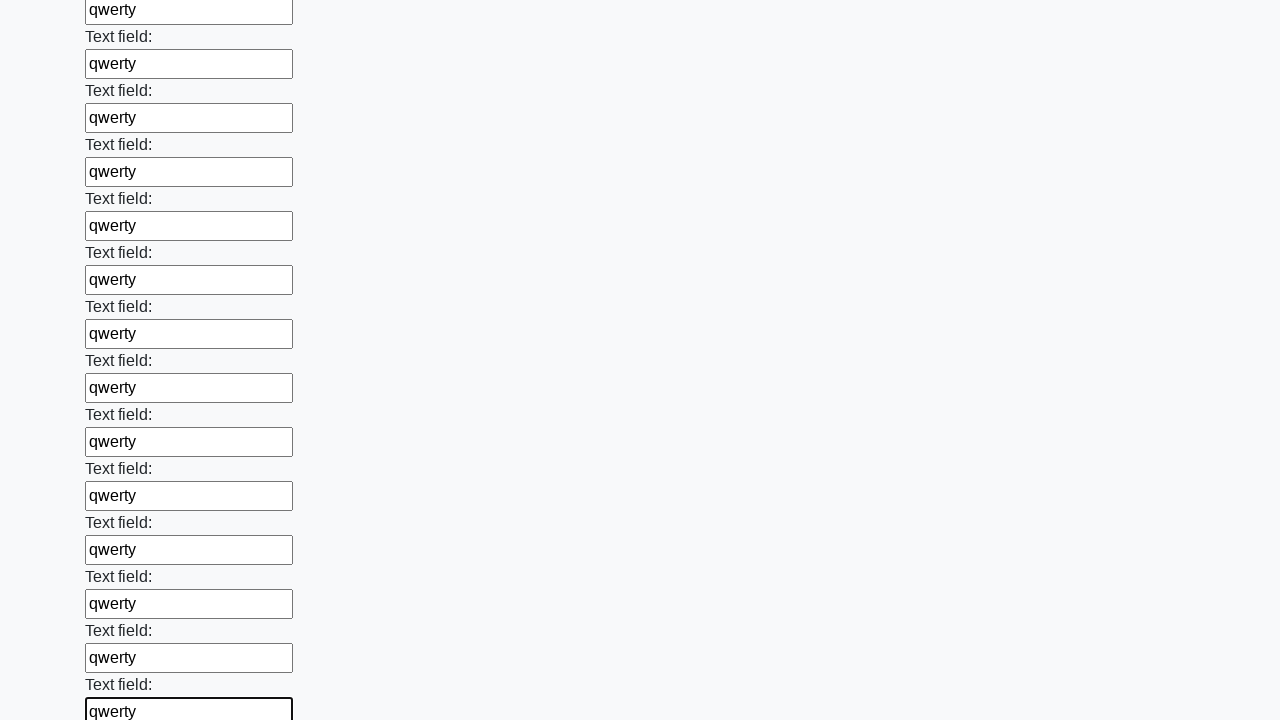

Filled text input field 53 of 100 with 'qwerty' on [type='text'] >> nth=52
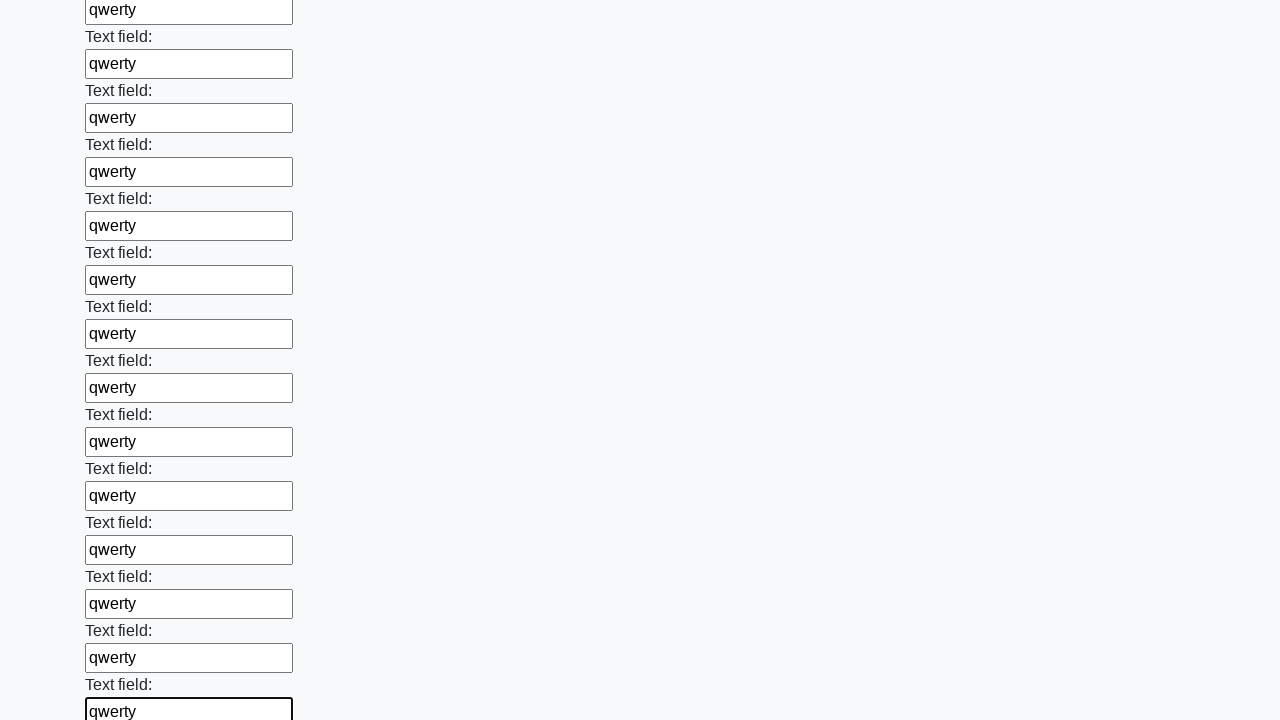

Filled text input field 54 of 100 with 'qwerty' on [type='text'] >> nth=53
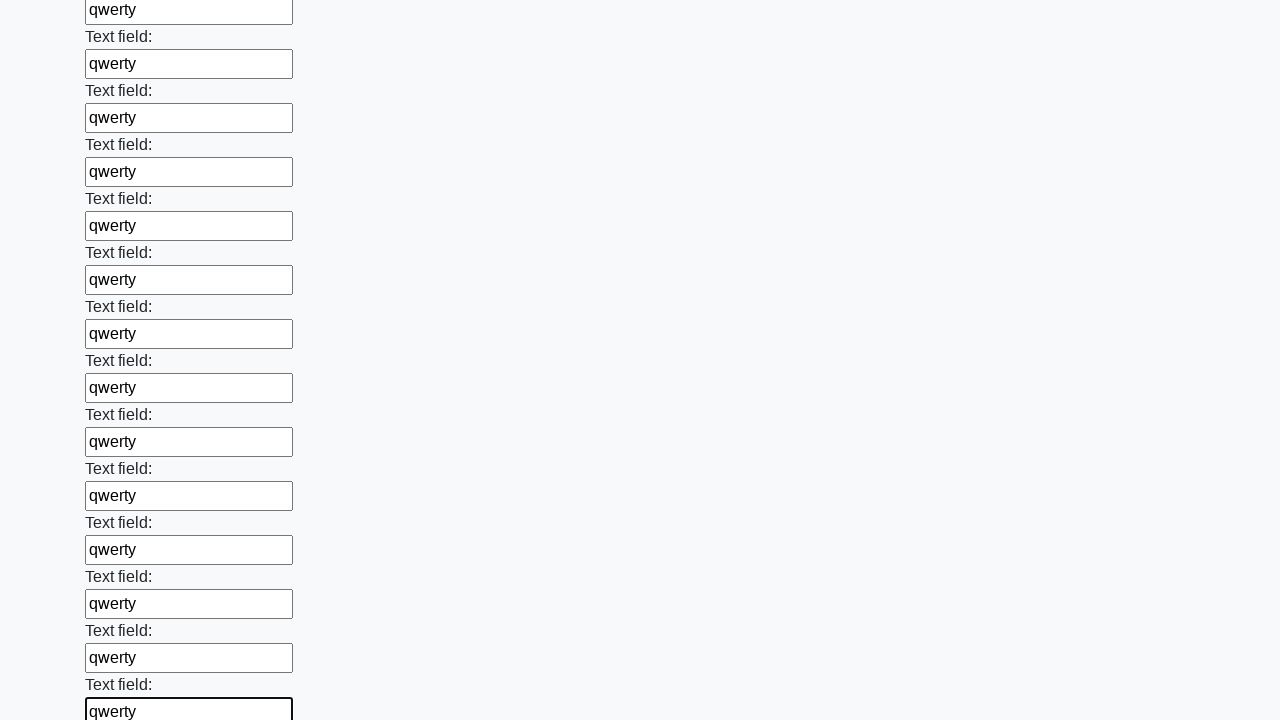

Filled text input field 55 of 100 with 'qwerty' on [type='text'] >> nth=54
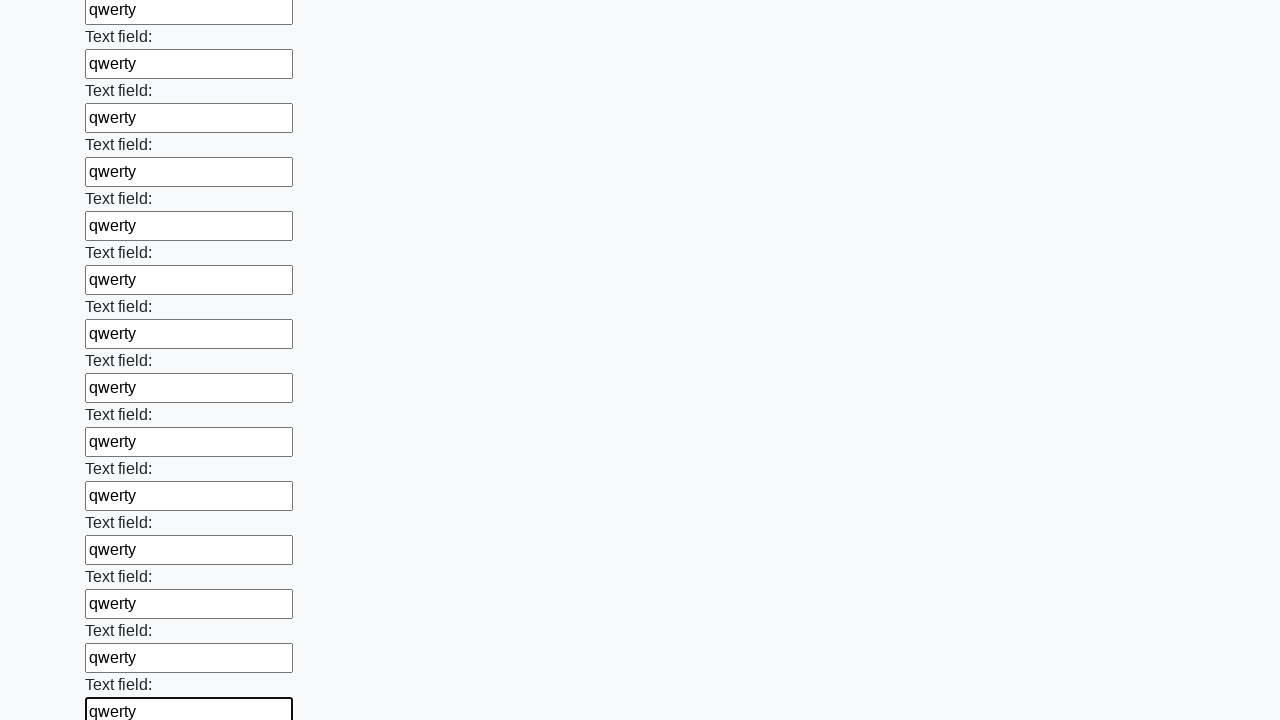

Filled text input field 56 of 100 with 'qwerty' on [type='text'] >> nth=55
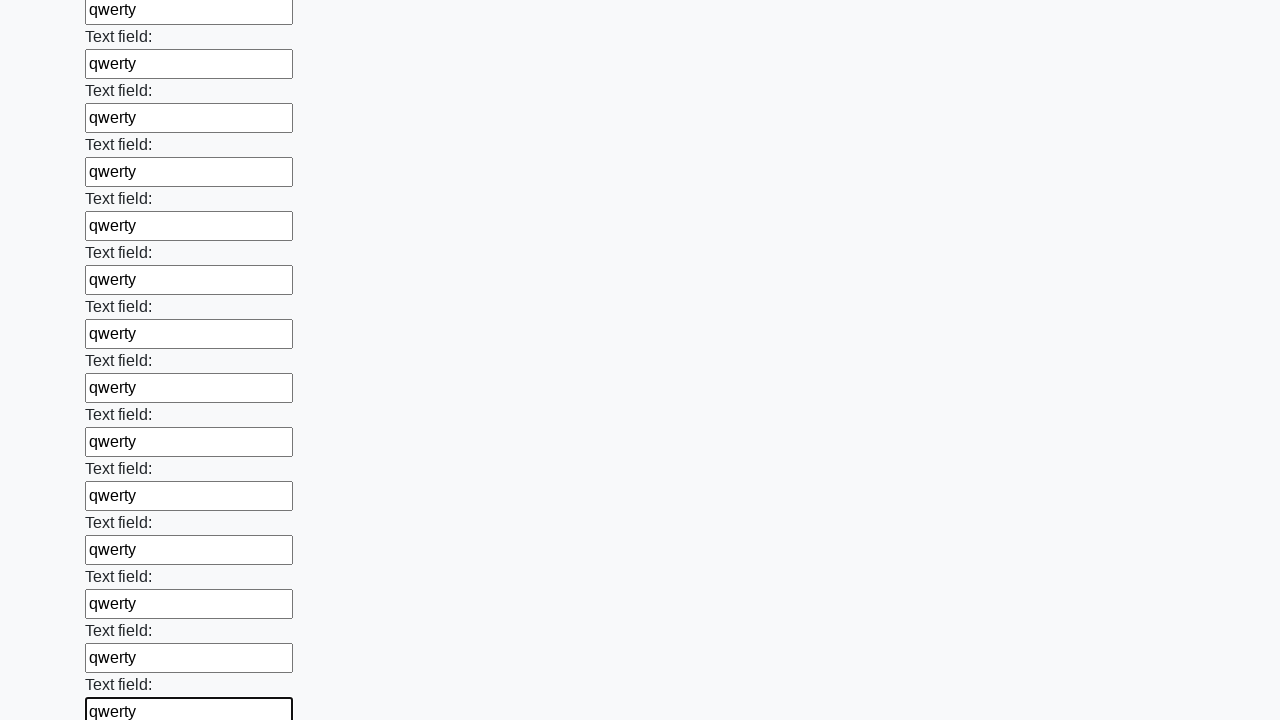

Filled text input field 57 of 100 with 'qwerty' on [type='text'] >> nth=56
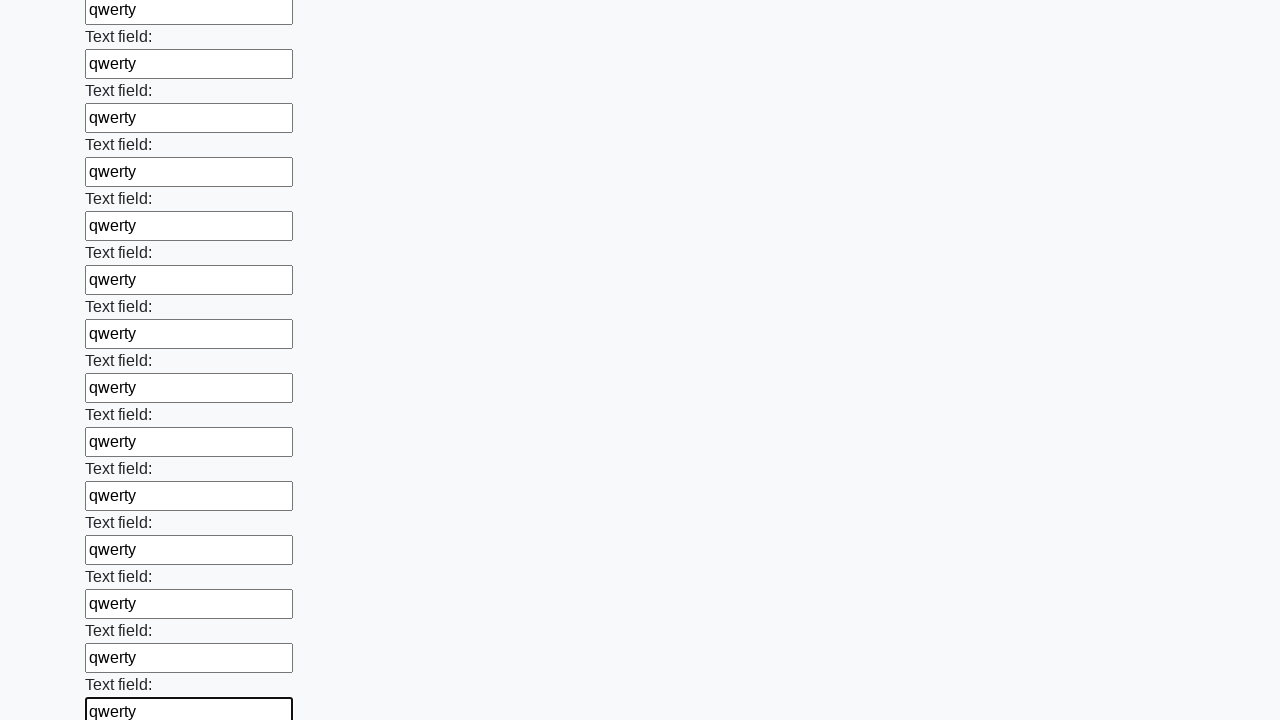

Filled text input field 58 of 100 with 'qwerty' on [type='text'] >> nth=57
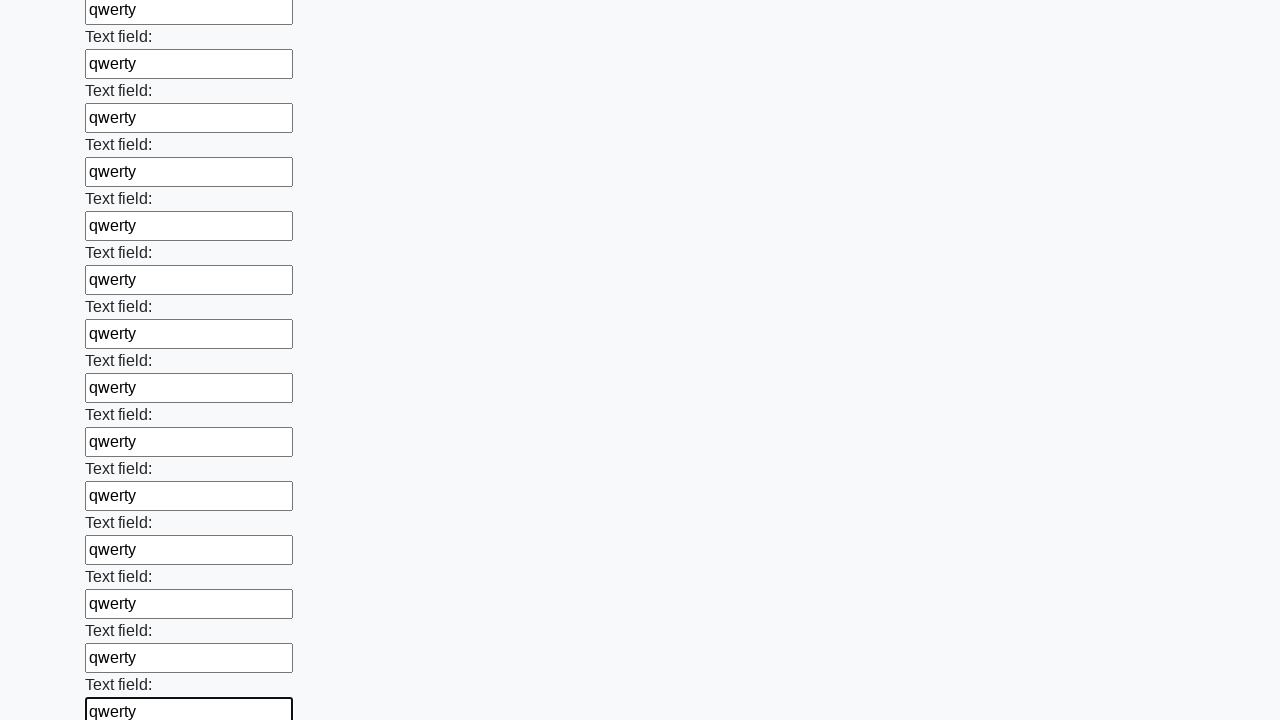

Filled text input field 59 of 100 with 'qwerty' on [type='text'] >> nth=58
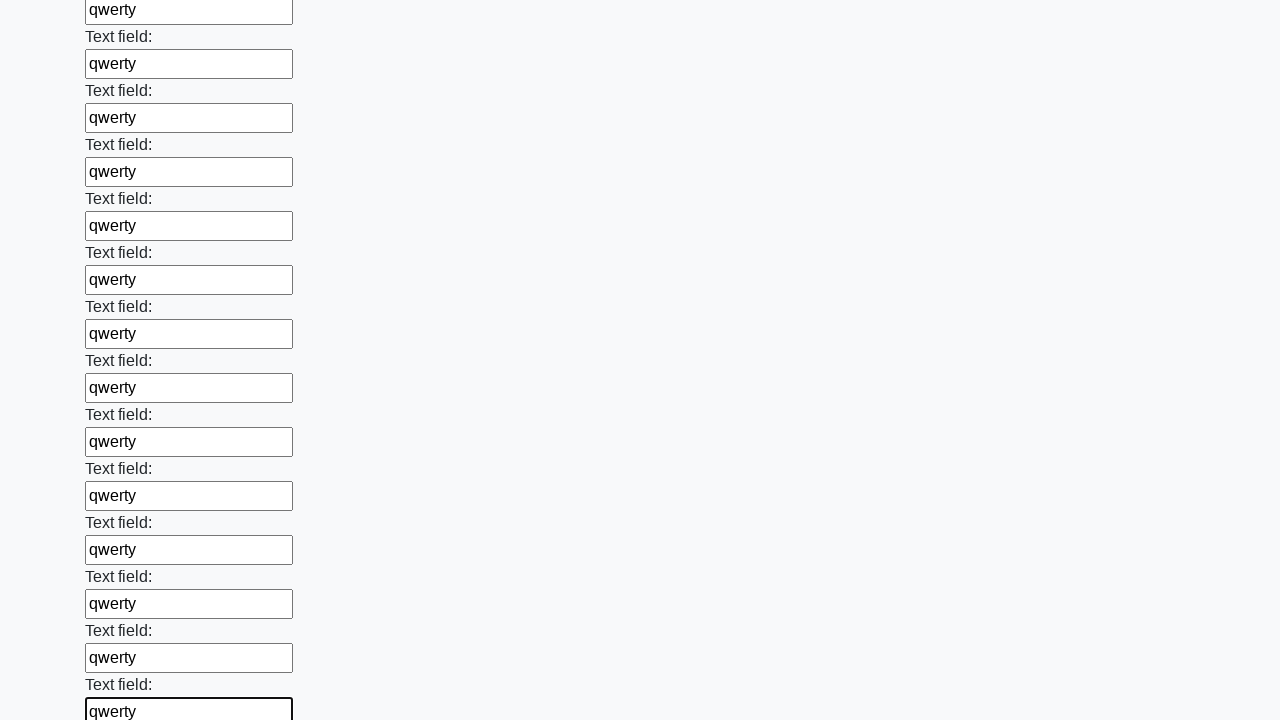

Filled text input field 60 of 100 with 'qwerty' on [type='text'] >> nth=59
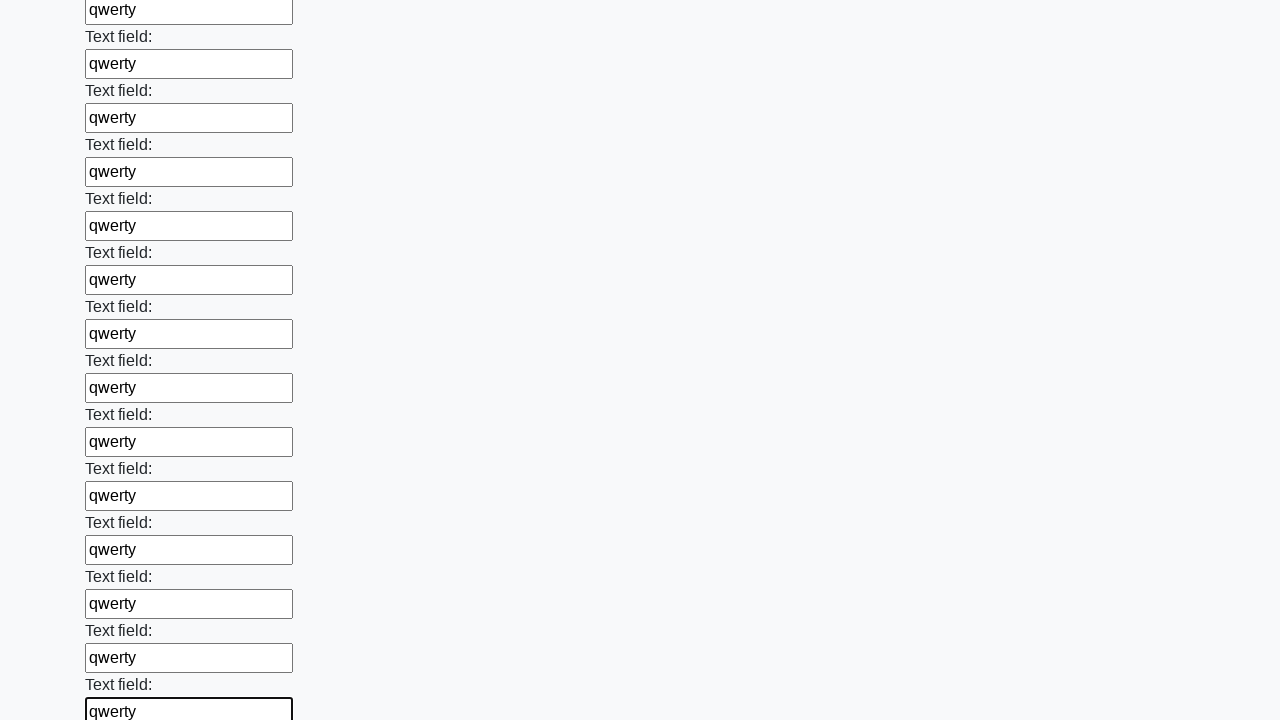

Filled text input field 61 of 100 with 'qwerty' on [type='text'] >> nth=60
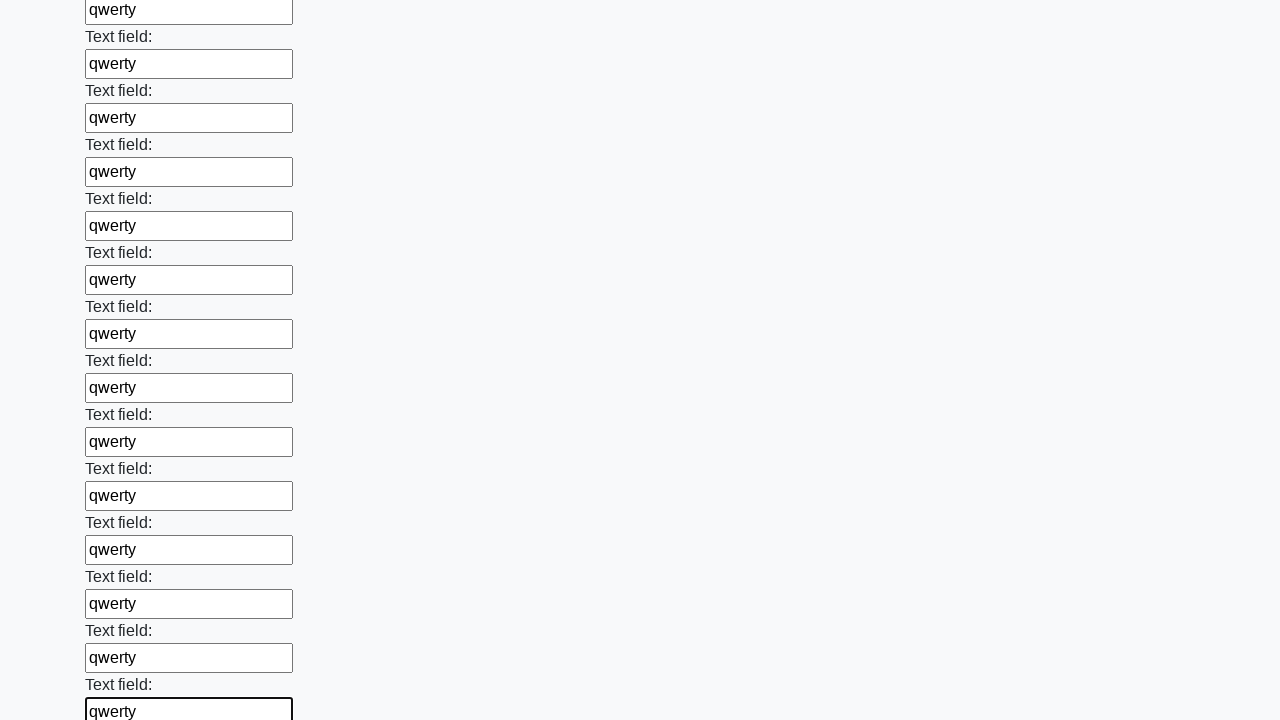

Filled text input field 62 of 100 with 'qwerty' on [type='text'] >> nth=61
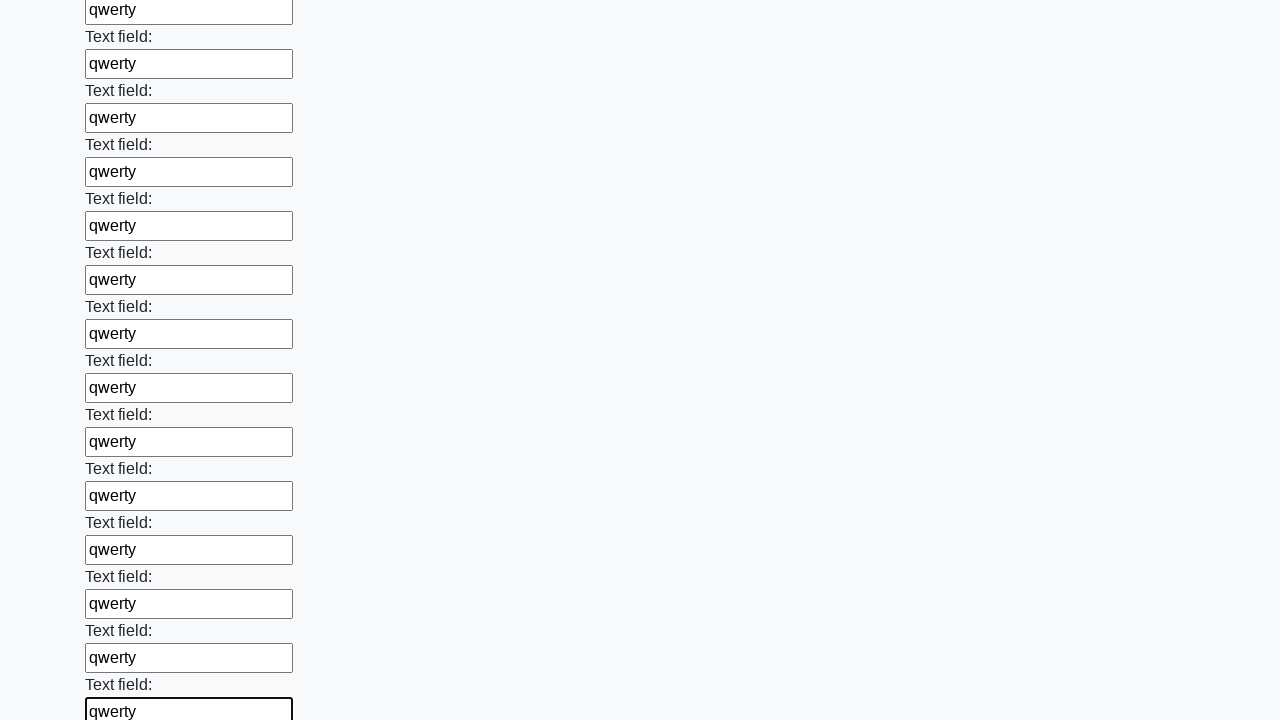

Filled text input field 63 of 100 with 'qwerty' on [type='text'] >> nth=62
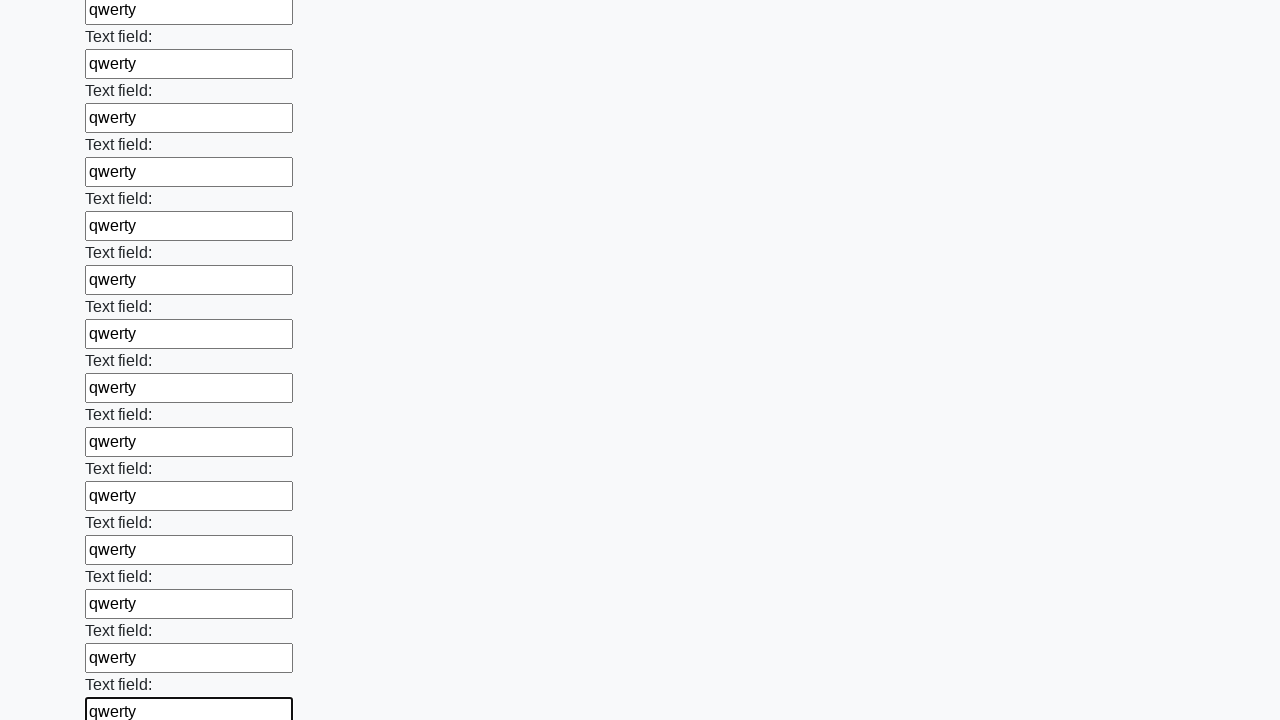

Filled text input field 64 of 100 with 'qwerty' on [type='text'] >> nth=63
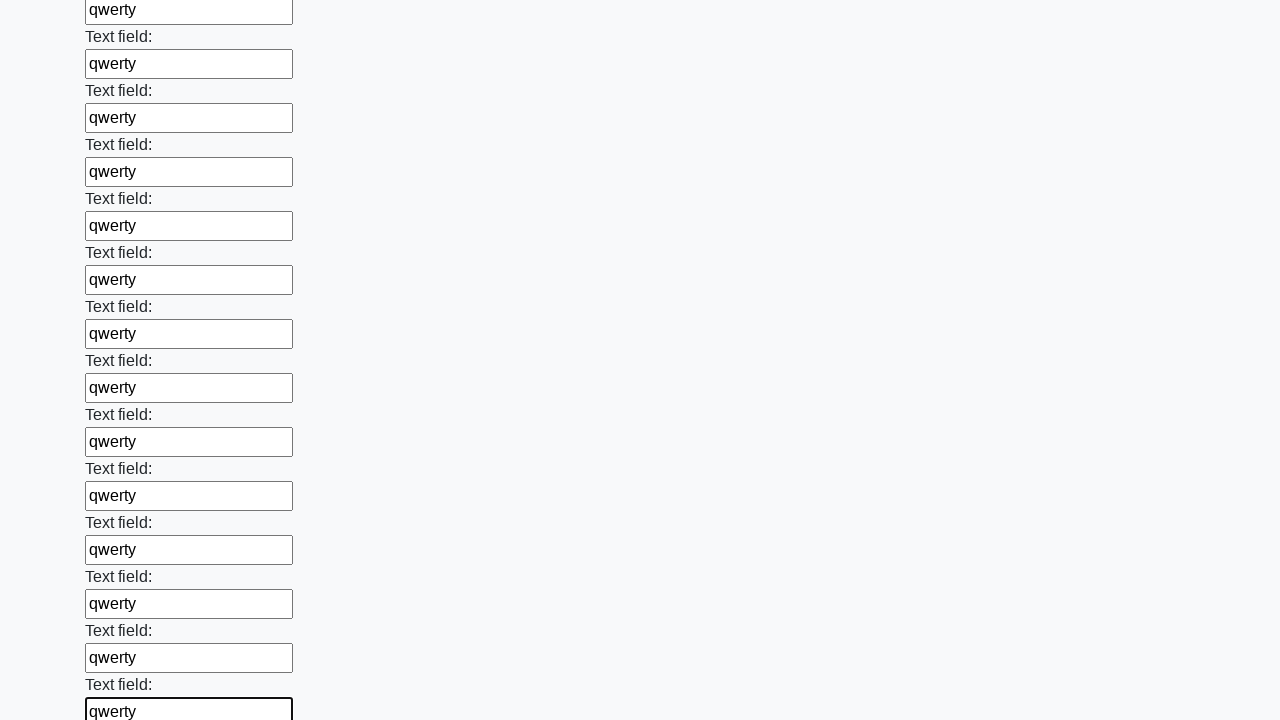

Filled text input field 65 of 100 with 'qwerty' on [type='text'] >> nth=64
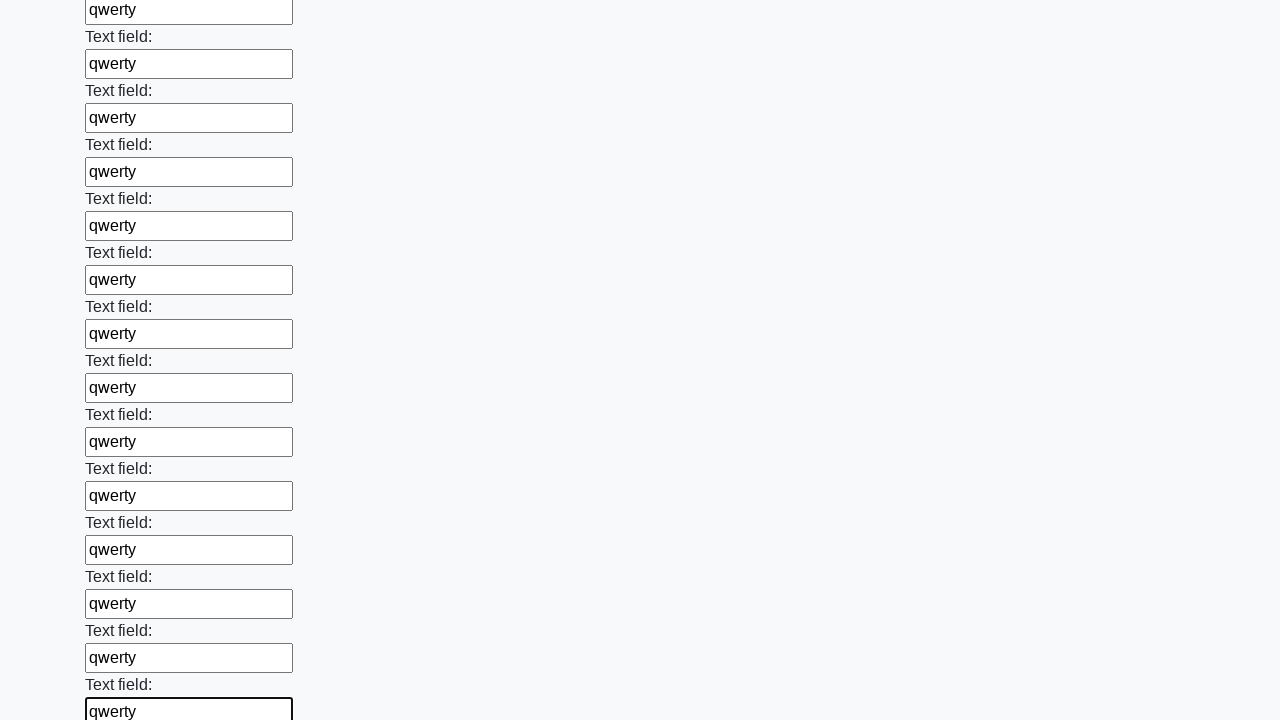

Filled text input field 66 of 100 with 'qwerty' on [type='text'] >> nth=65
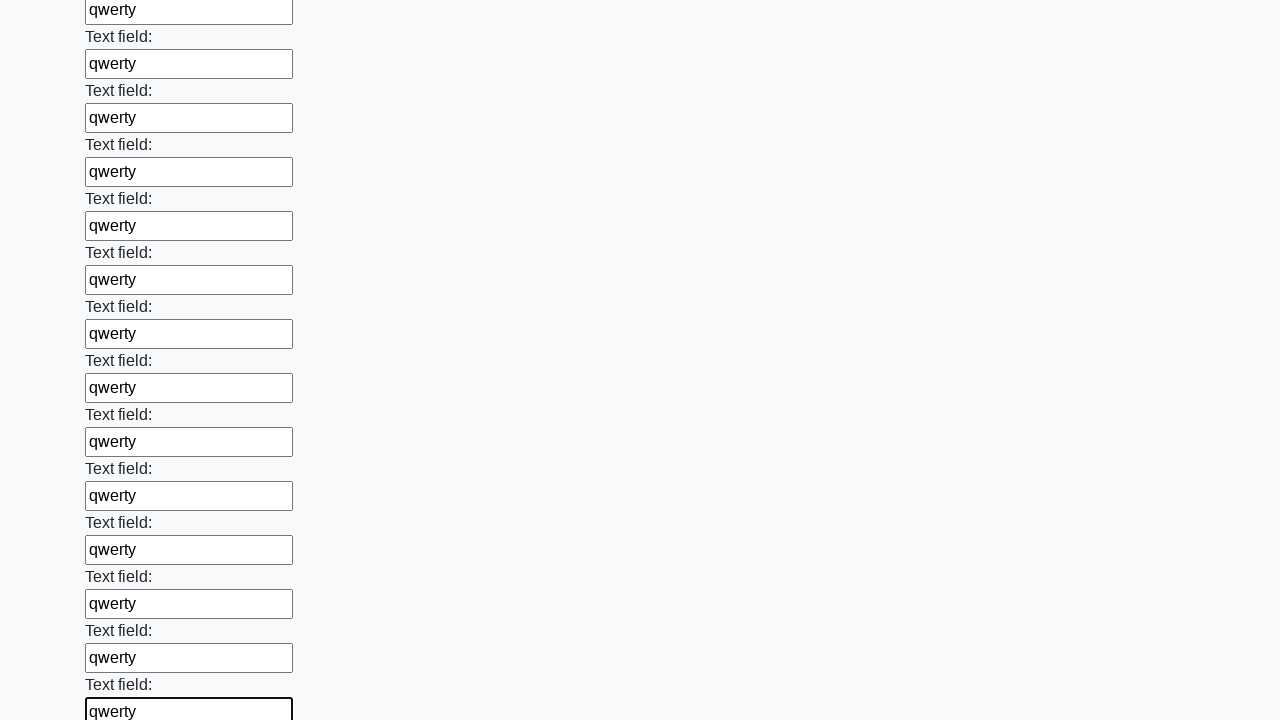

Filled text input field 67 of 100 with 'qwerty' on [type='text'] >> nth=66
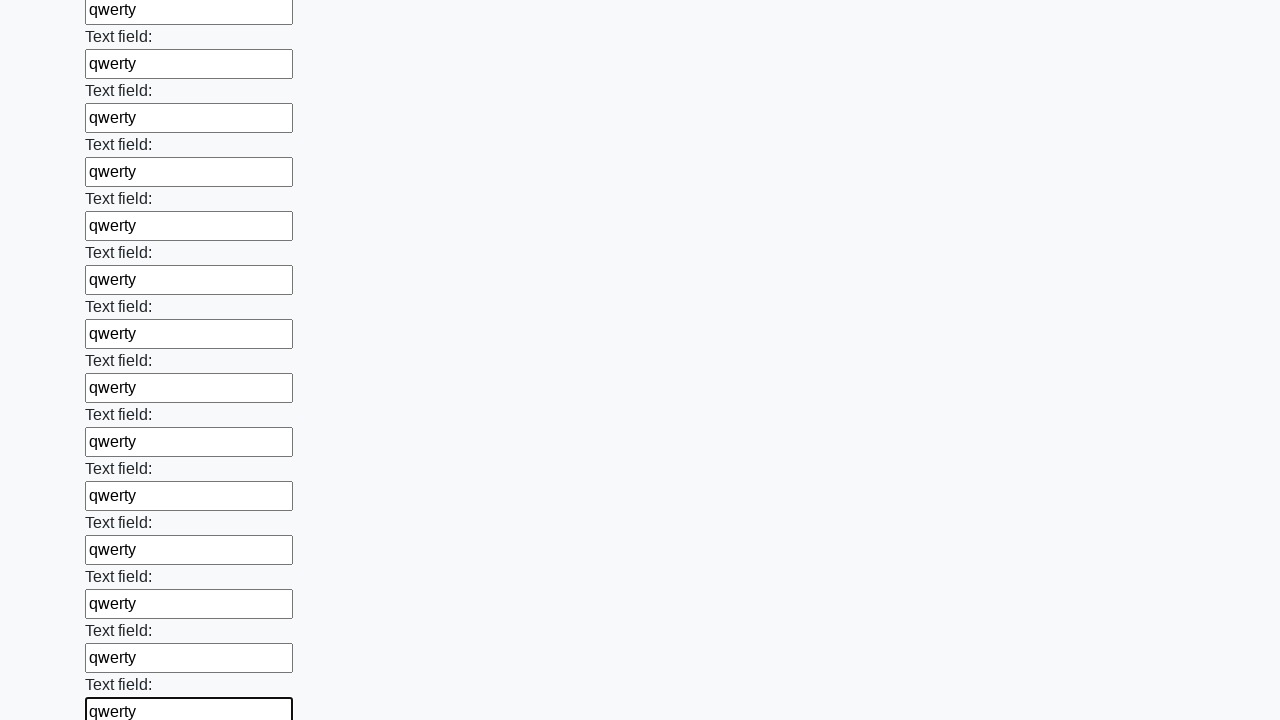

Filled text input field 68 of 100 with 'qwerty' on [type='text'] >> nth=67
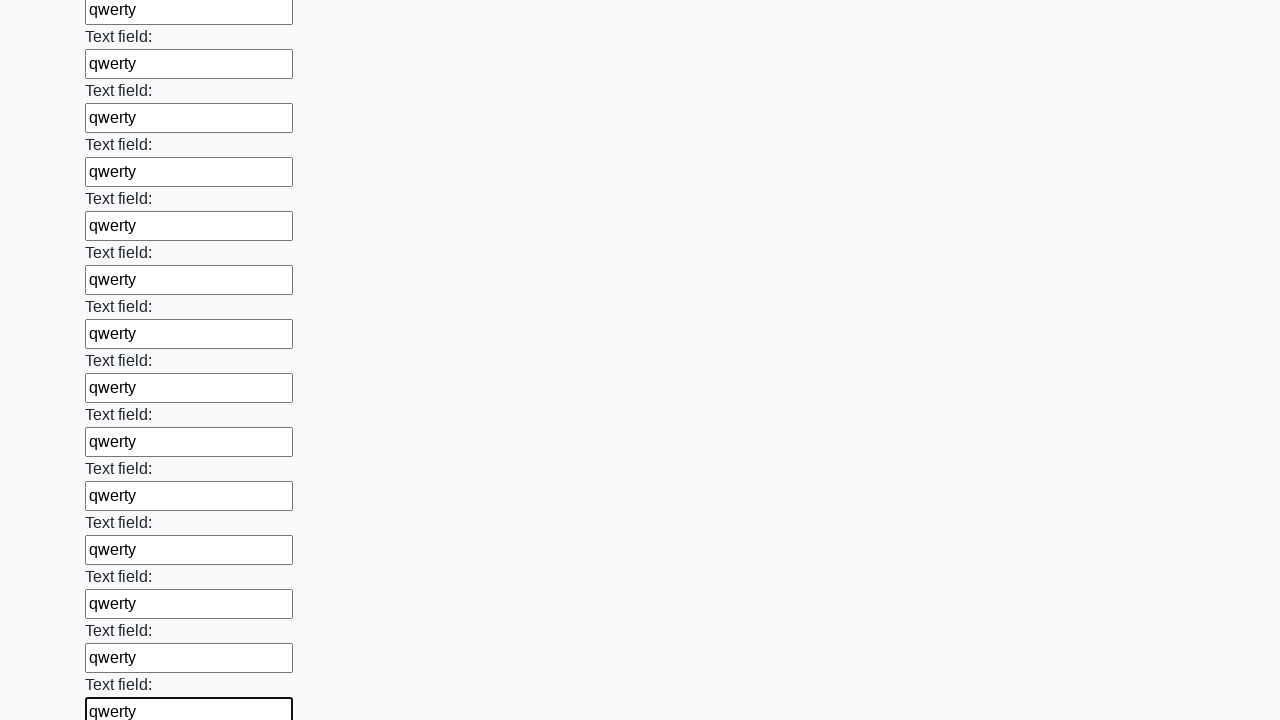

Filled text input field 69 of 100 with 'qwerty' on [type='text'] >> nth=68
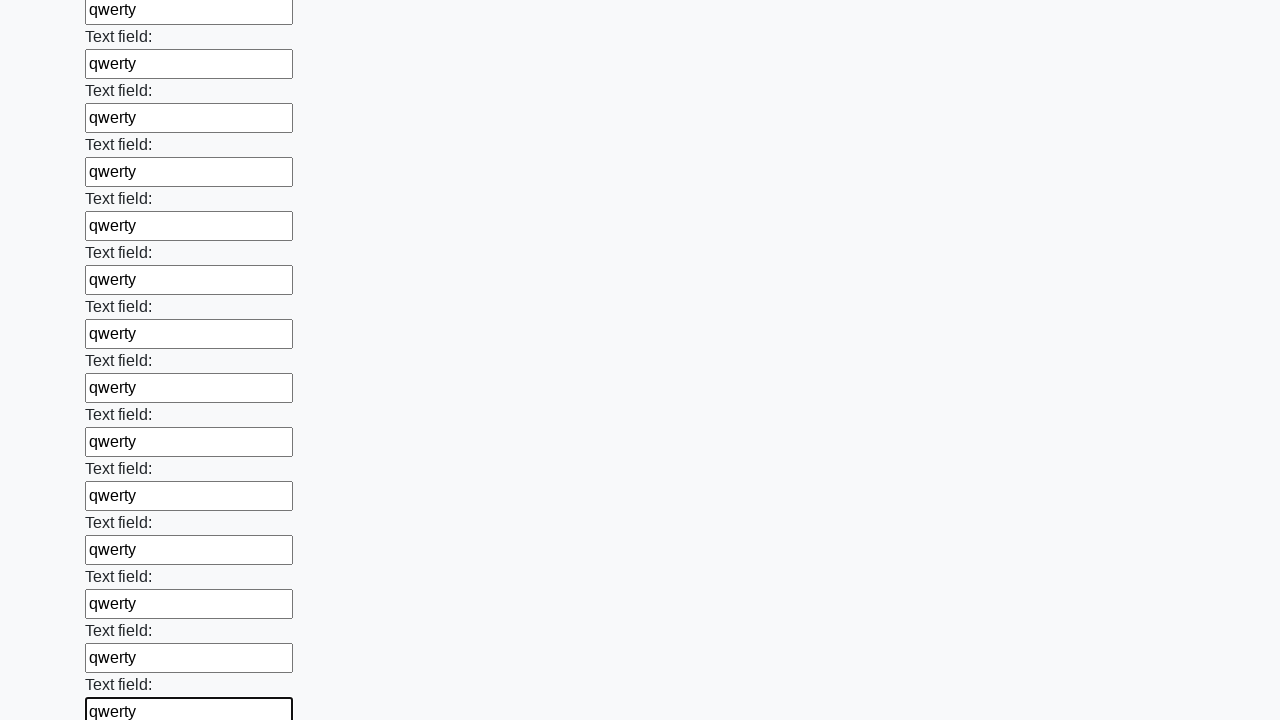

Filled text input field 70 of 100 with 'qwerty' on [type='text'] >> nth=69
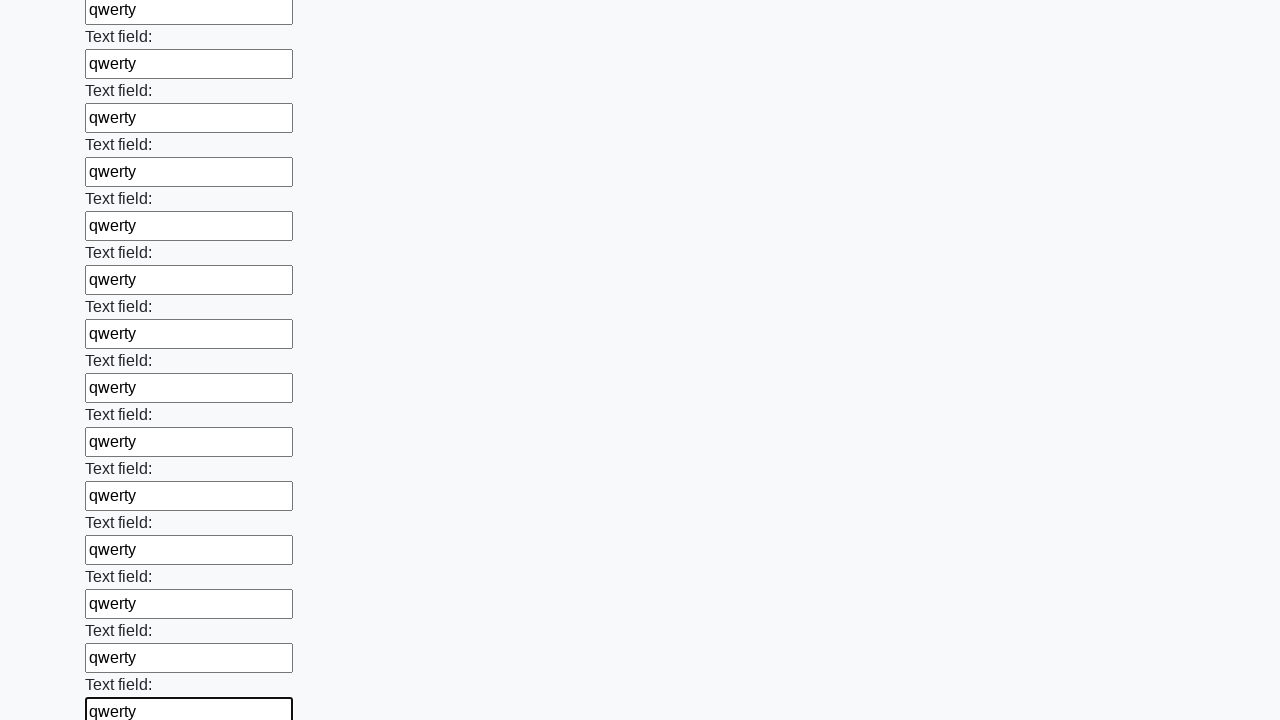

Filled text input field 71 of 100 with 'qwerty' on [type='text'] >> nth=70
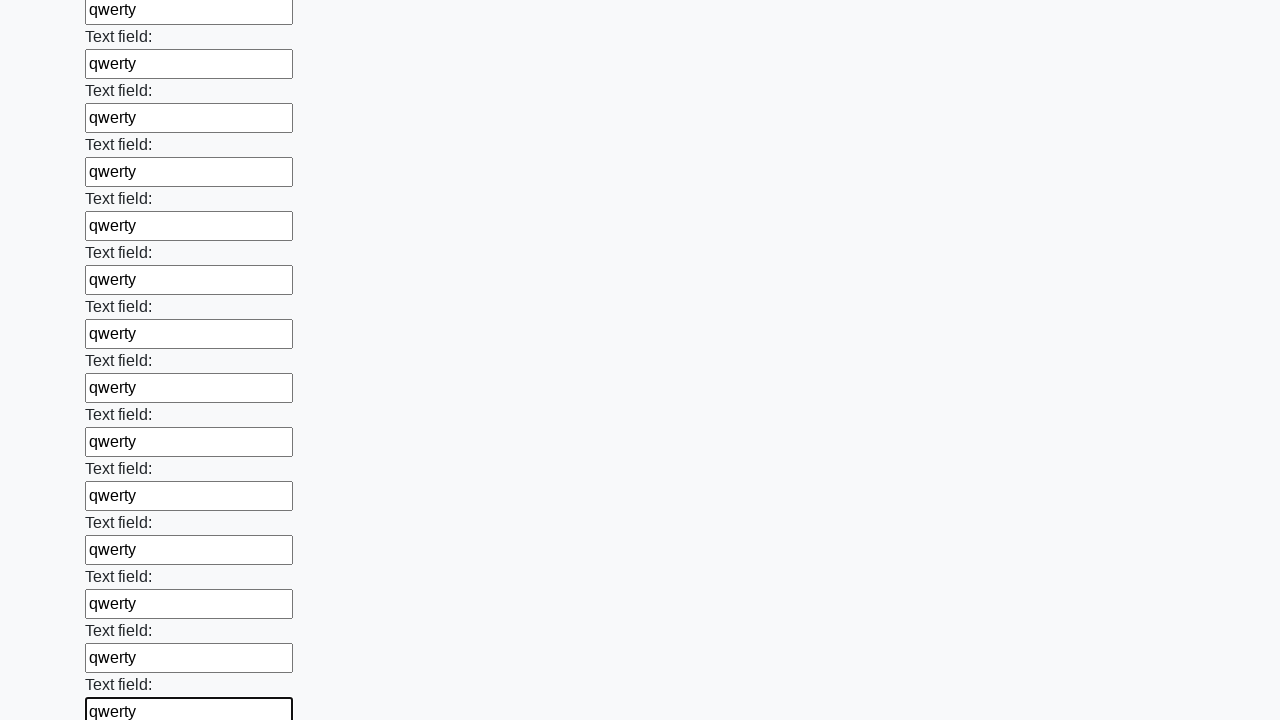

Filled text input field 72 of 100 with 'qwerty' on [type='text'] >> nth=71
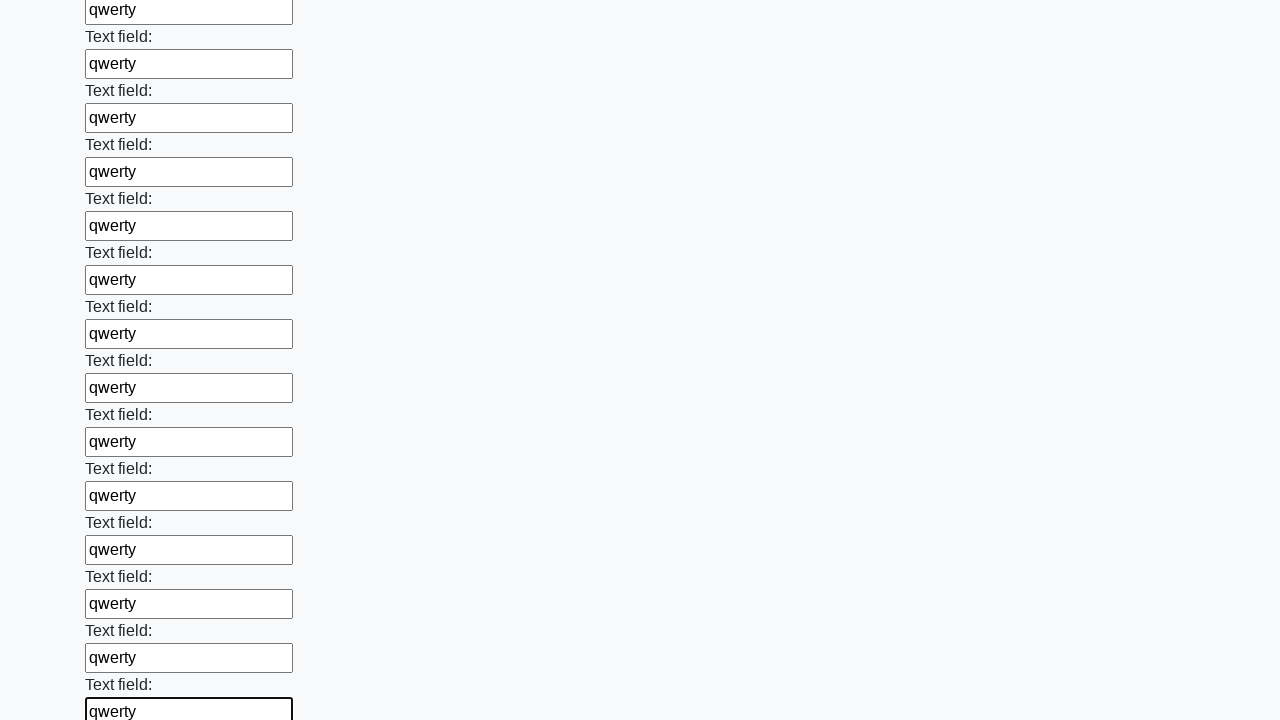

Filled text input field 73 of 100 with 'qwerty' on [type='text'] >> nth=72
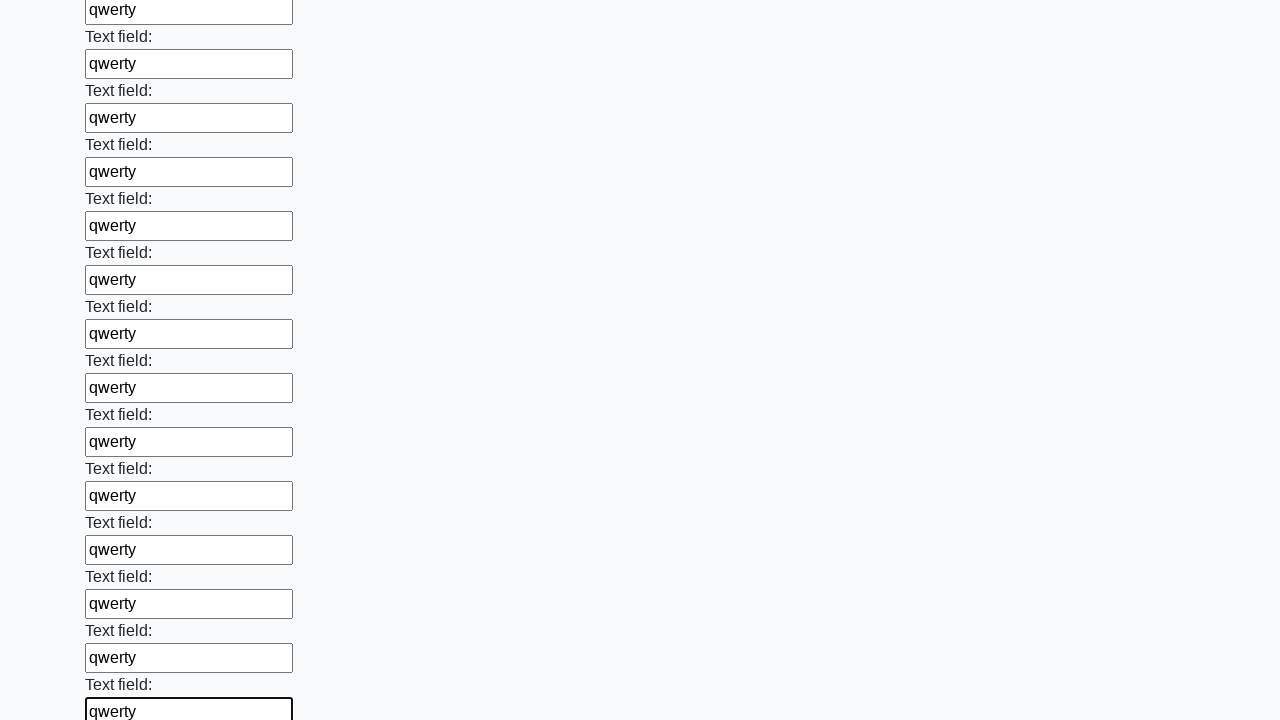

Filled text input field 74 of 100 with 'qwerty' on [type='text'] >> nth=73
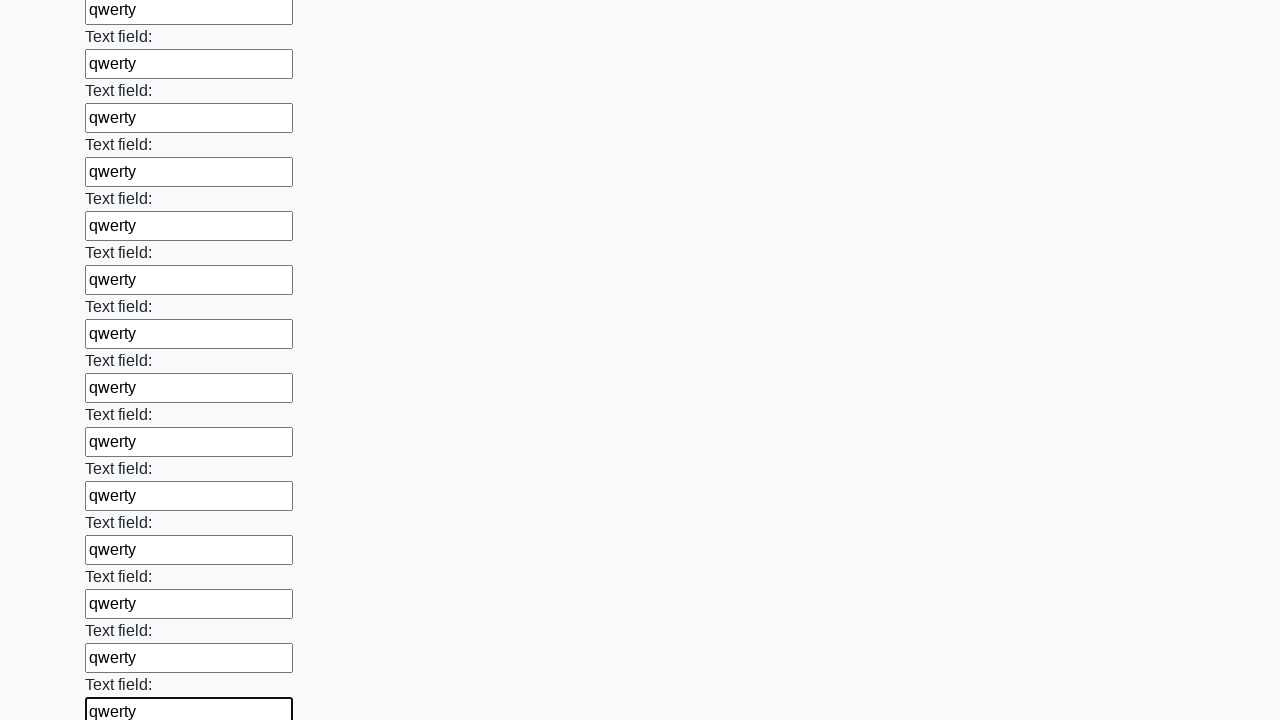

Filled text input field 75 of 100 with 'qwerty' on [type='text'] >> nth=74
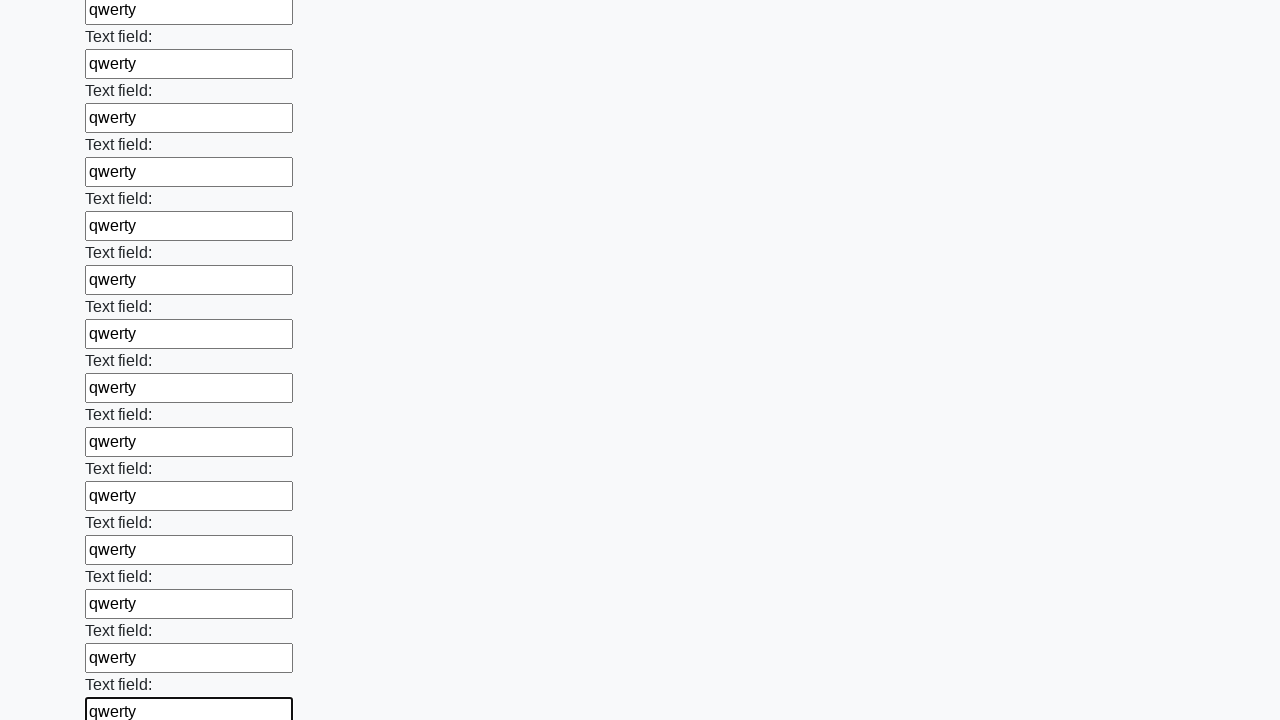

Filled text input field 76 of 100 with 'qwerty' on [type='text'] >> nth=75
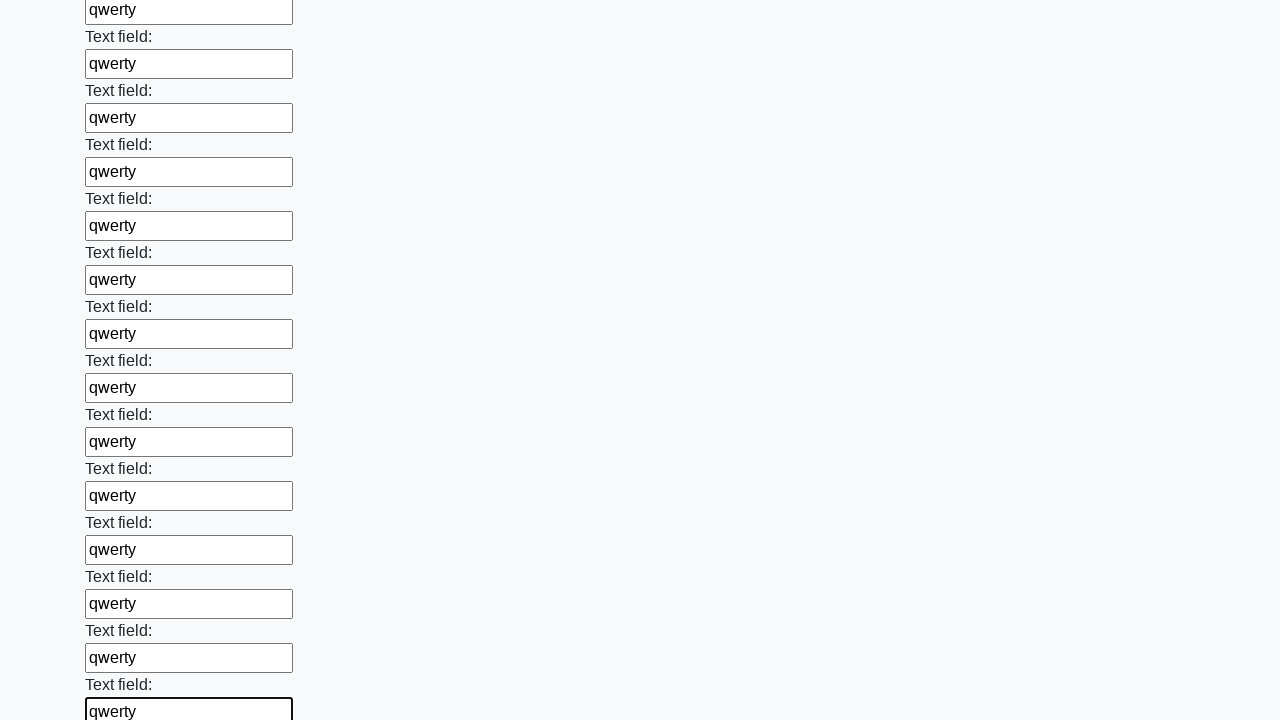

Filled text input field 77 of 100 with 'qwerty' on [type='text'] >> nth=76
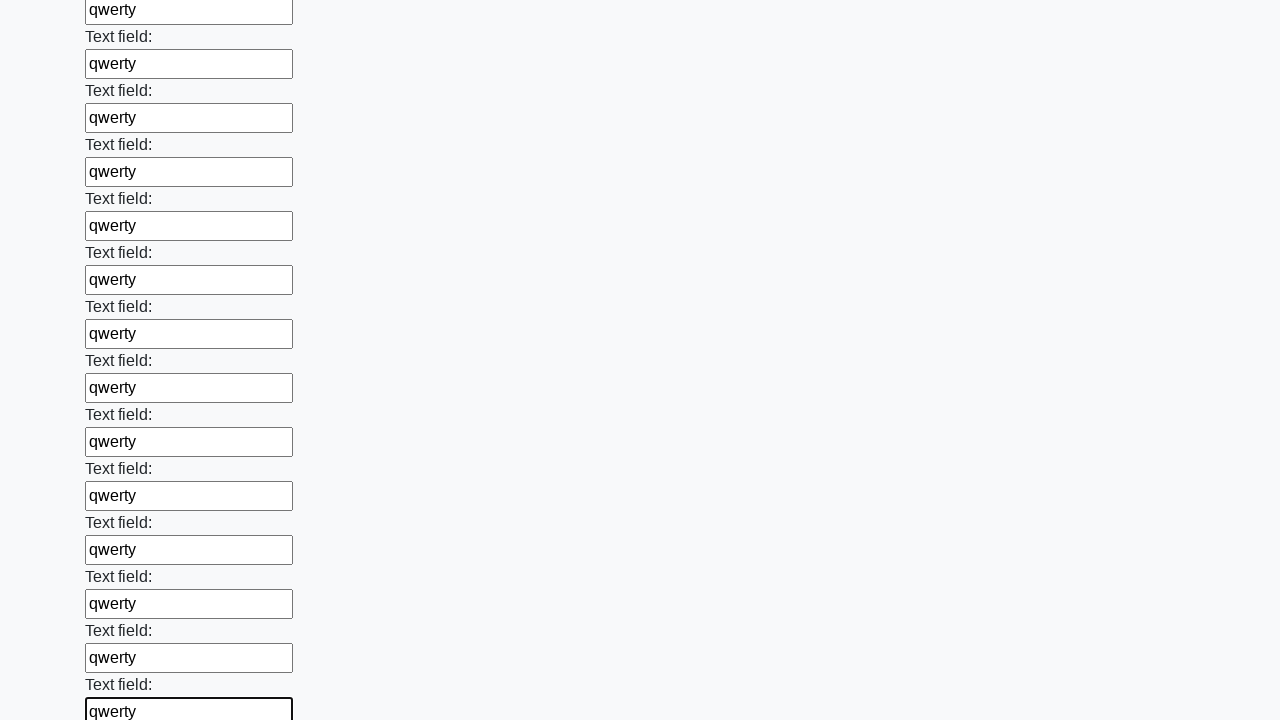

Filled text input field 78 of 100 with 'qwerty' on [type='text'] >> nth=77
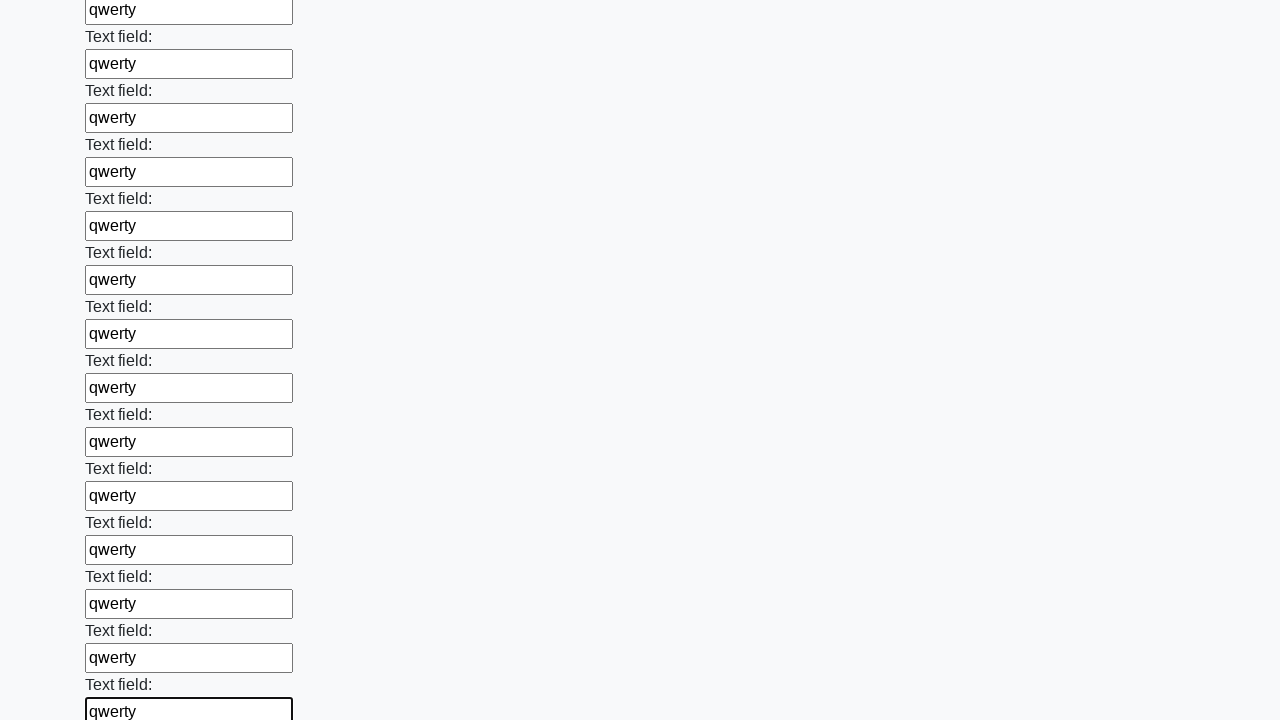

Filled text input field 79 of 100 with 'qwerty' on [type='text'] >> nth=78
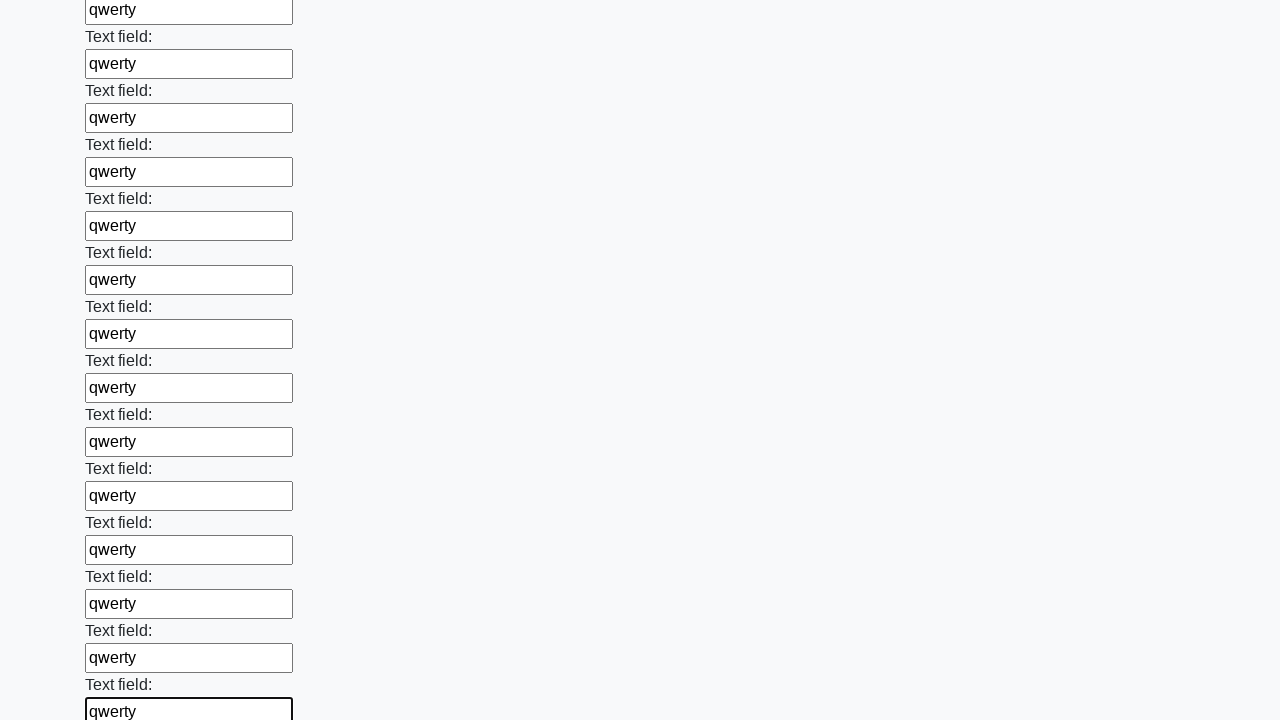

Filled text input field 80 of 100 with 'qwerty' on [type='text'] >> nth=79
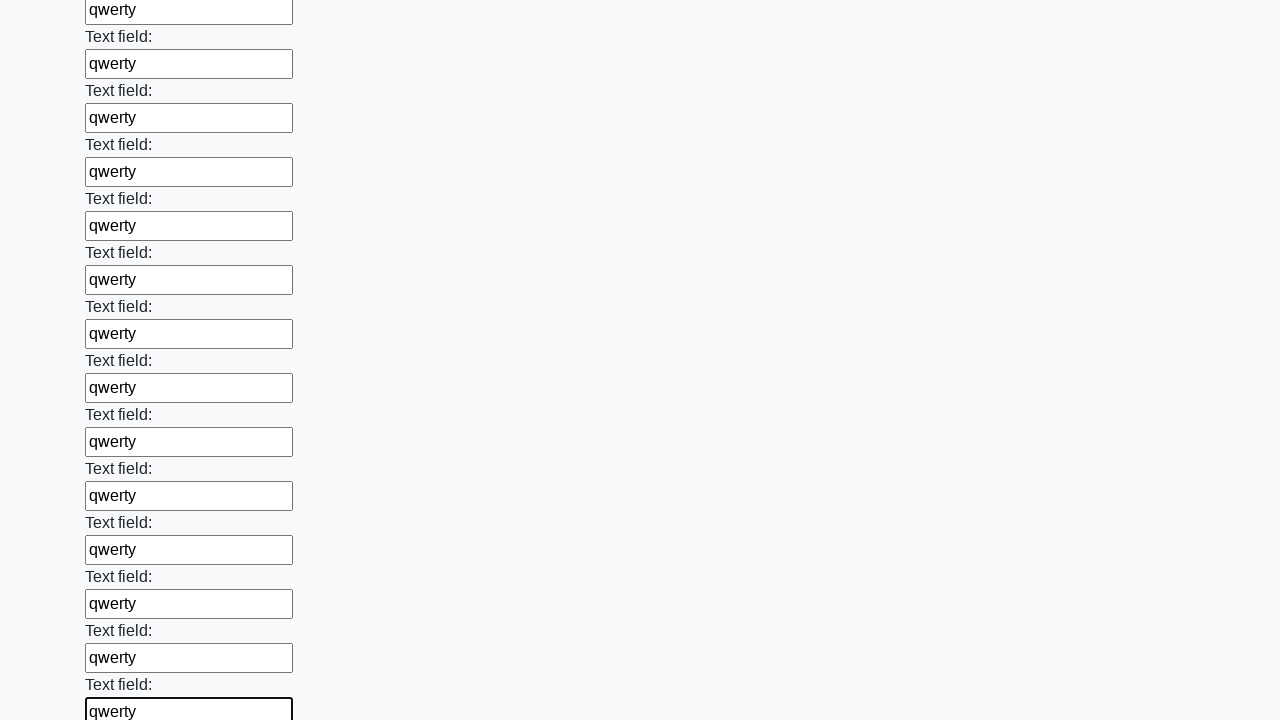

Filled text input field 81 of 100 with 'qwerty' on [type='text'] >> nth=80
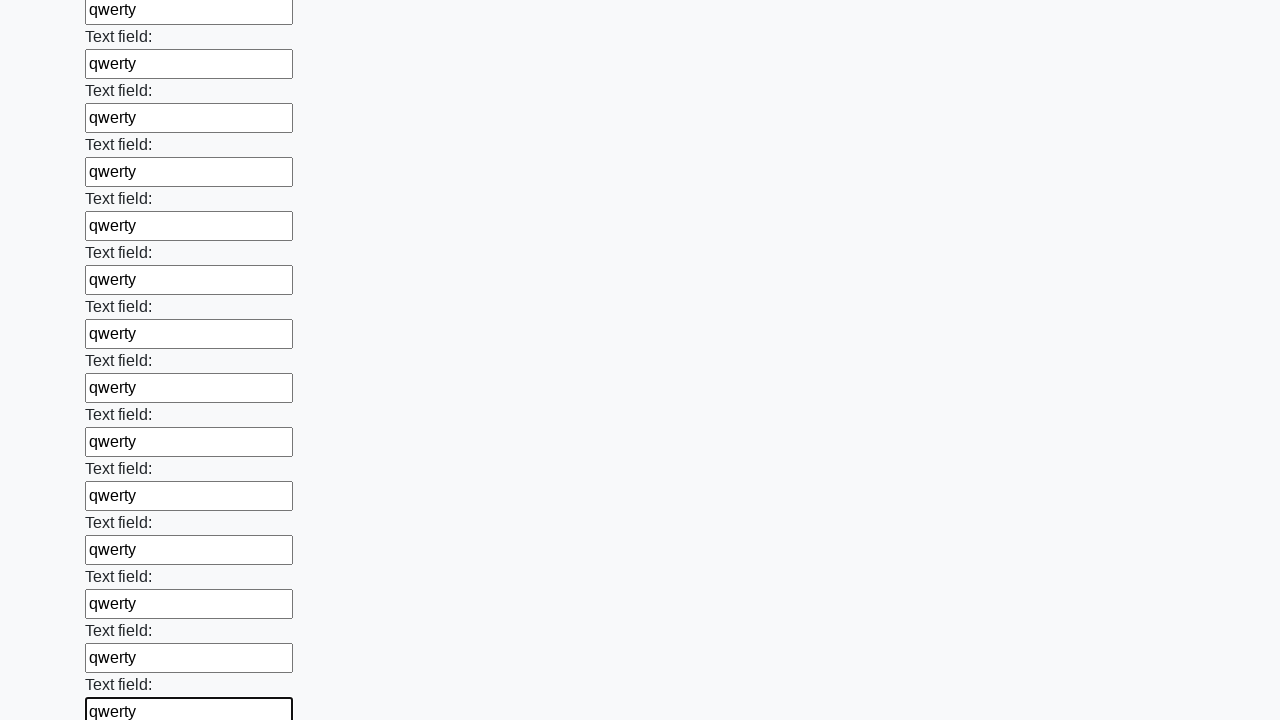

Filled text input field 82 of 100 with 'qwerty' on [type='text'] >> nth=81
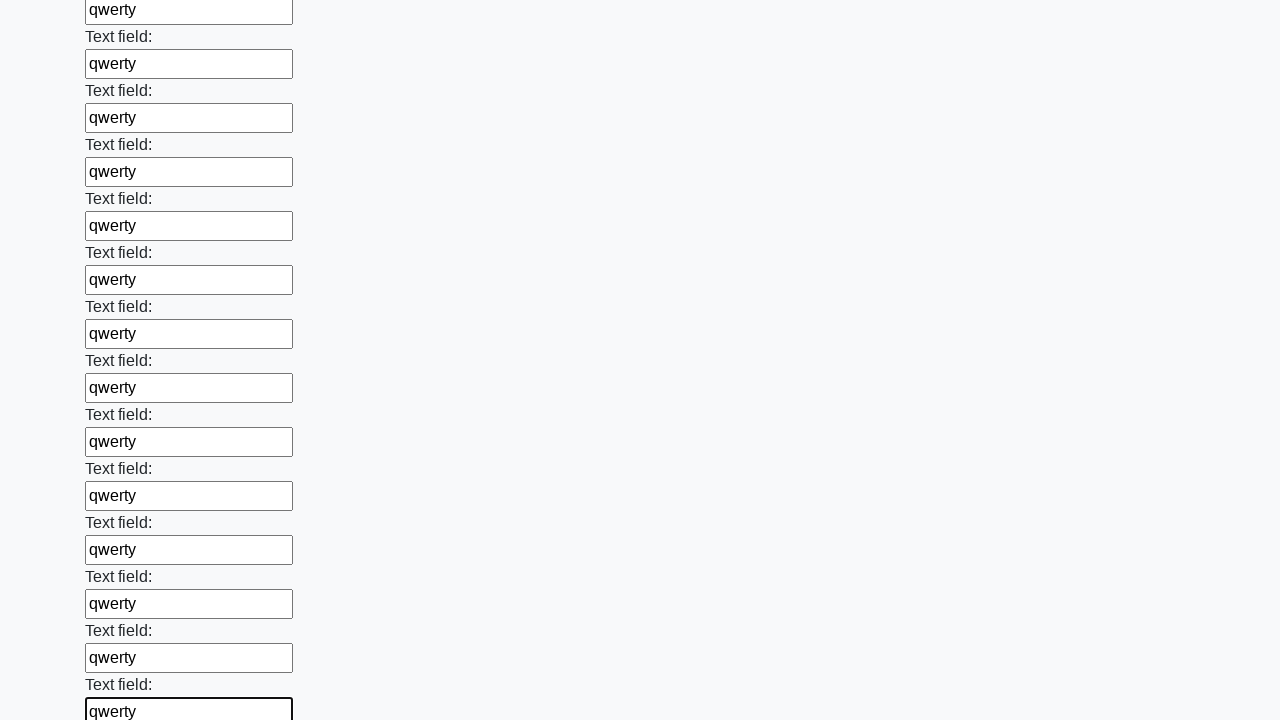

Filled text input field 83 of 100 with 'qwerty' on [type='text'] >> nth=82
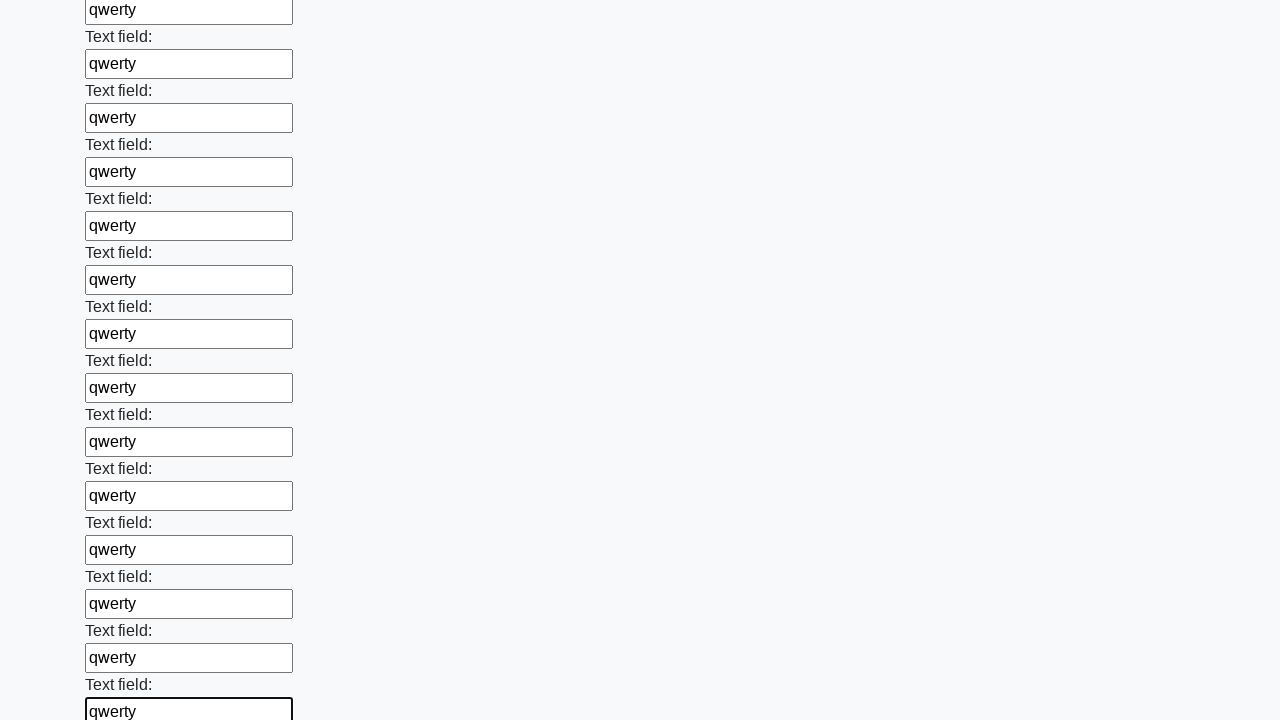

Filled text input field 84 of 100 with 'qwerty' on [type='text'] >> nth=83
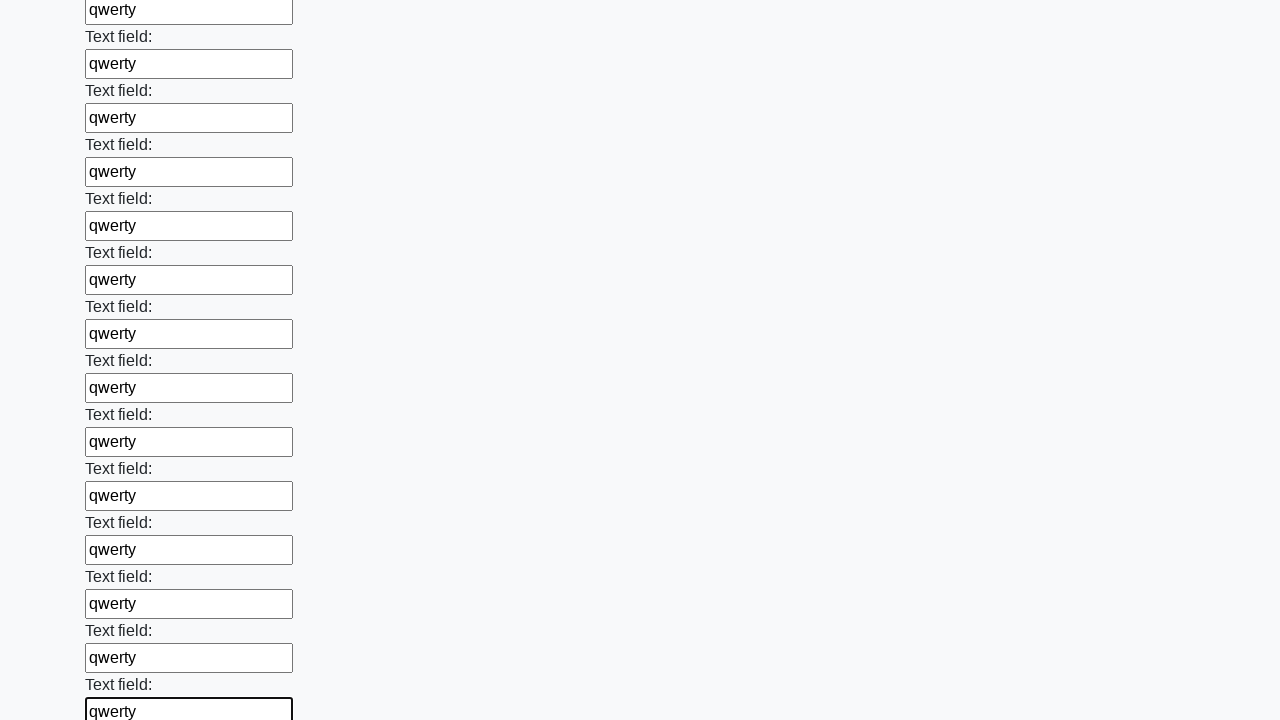

Filled text input field 85 of 100 with 'qwerty' on [type='text'] >> nth=84
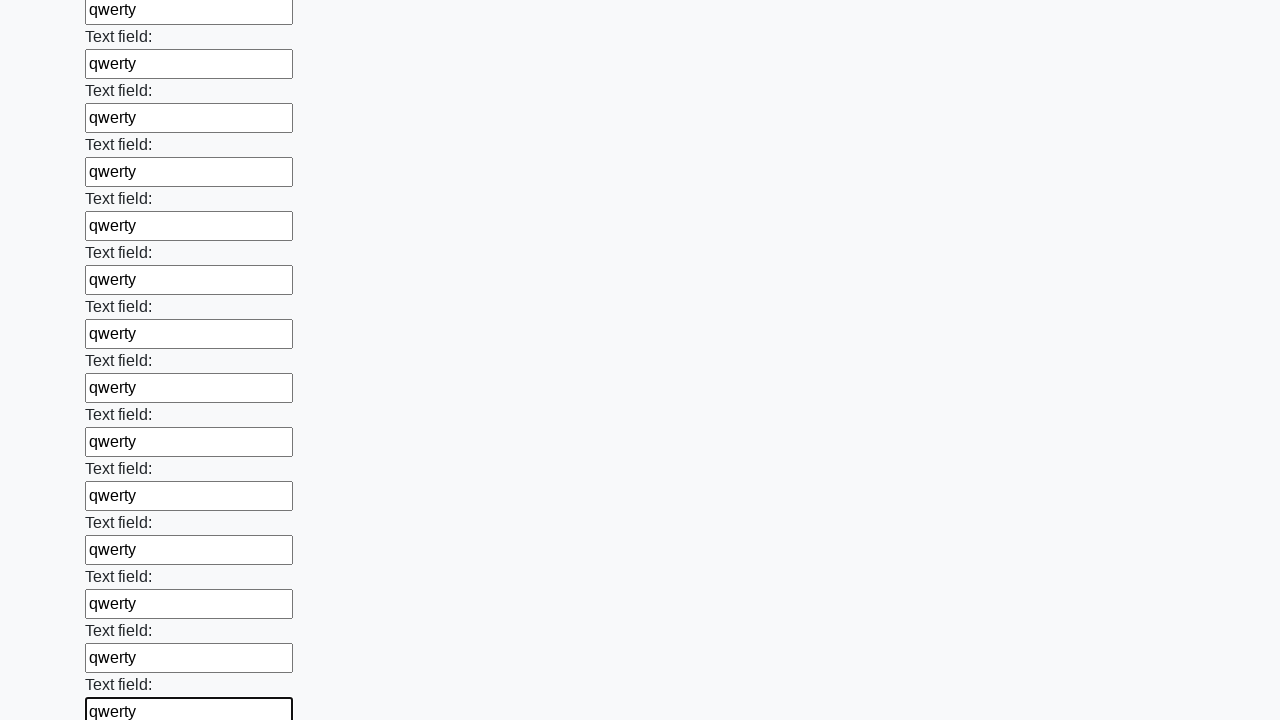

Filled text input field 86 of 100 with 'qwerty' on [type='text'] >> nth=85
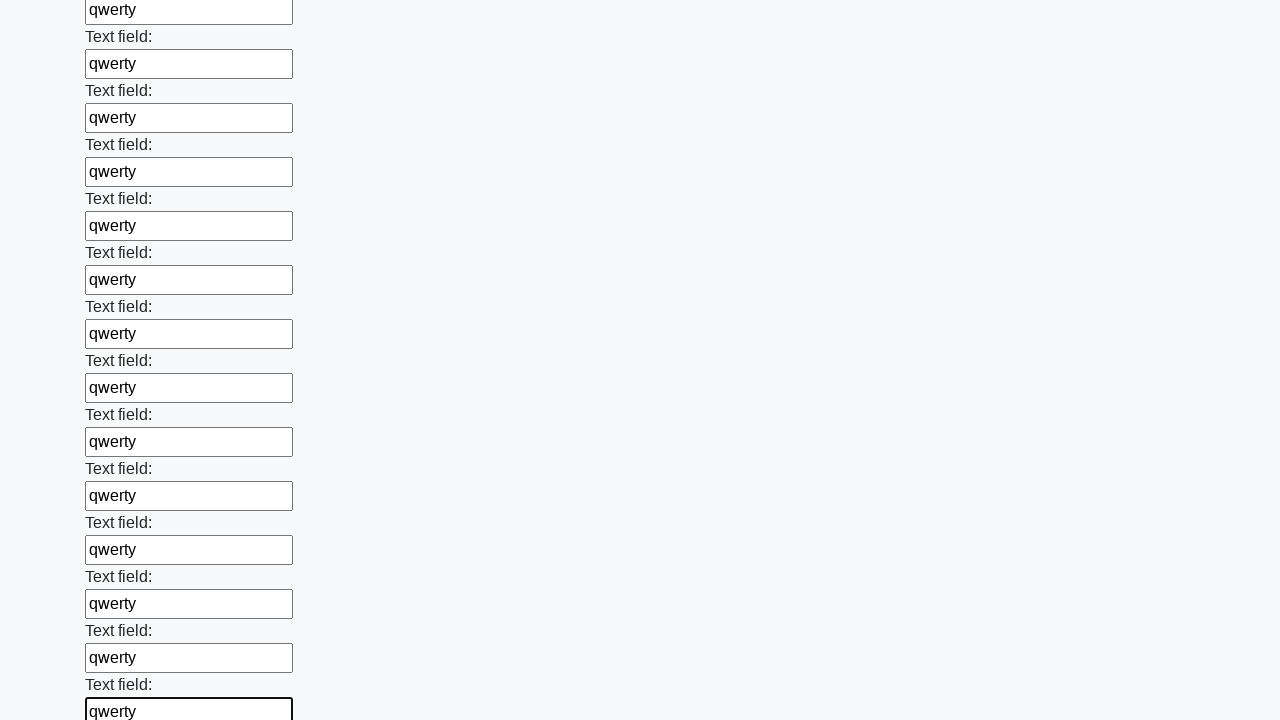

Filled text input field 87 of 100 with 'qwerty' on [type='text'] >> nth=86
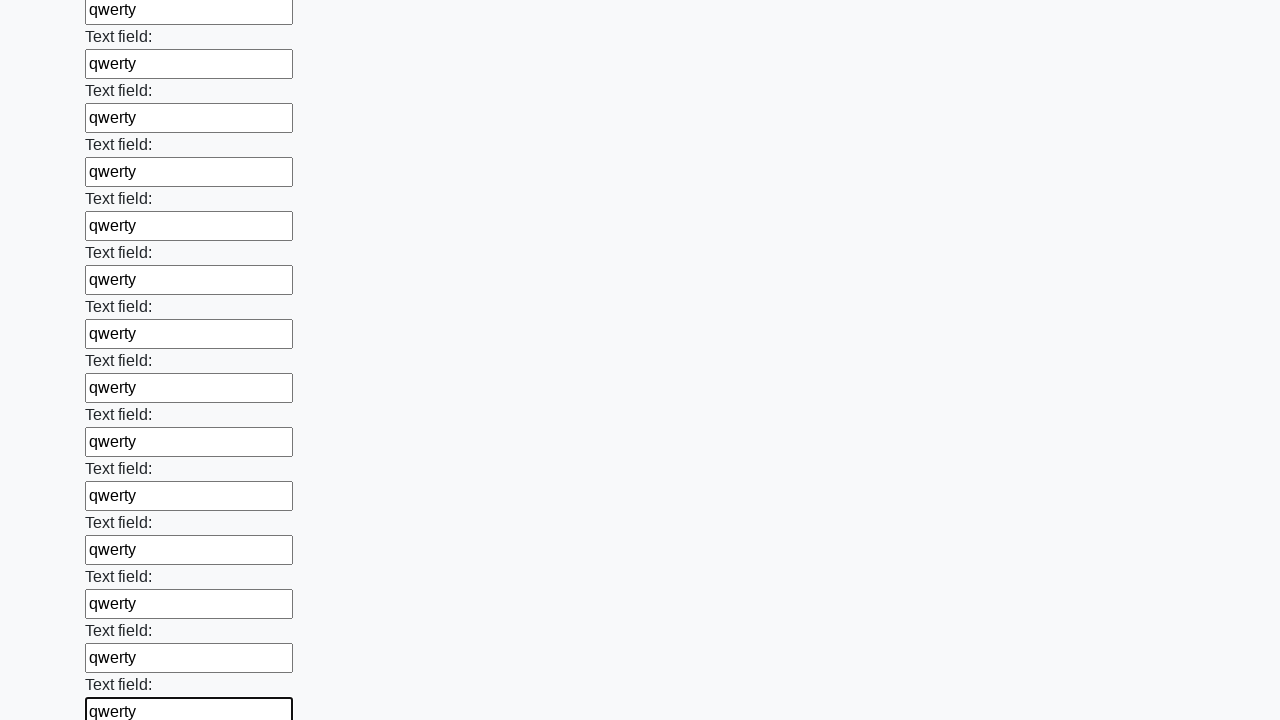

Filled text input field 88 of 100 with 'qwerty' on [type='text'] >> nth=87
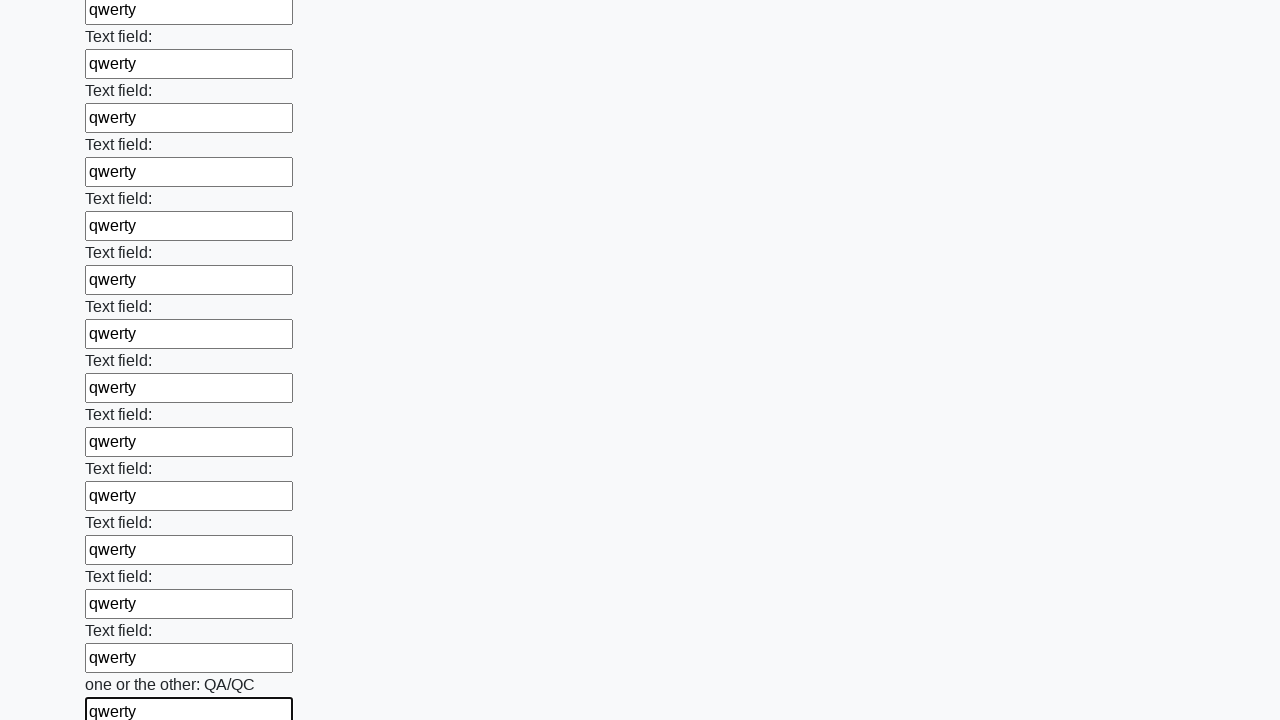

Filled text input field 89 of 100 with 'qwerty' on [type='text'] >> nth=88
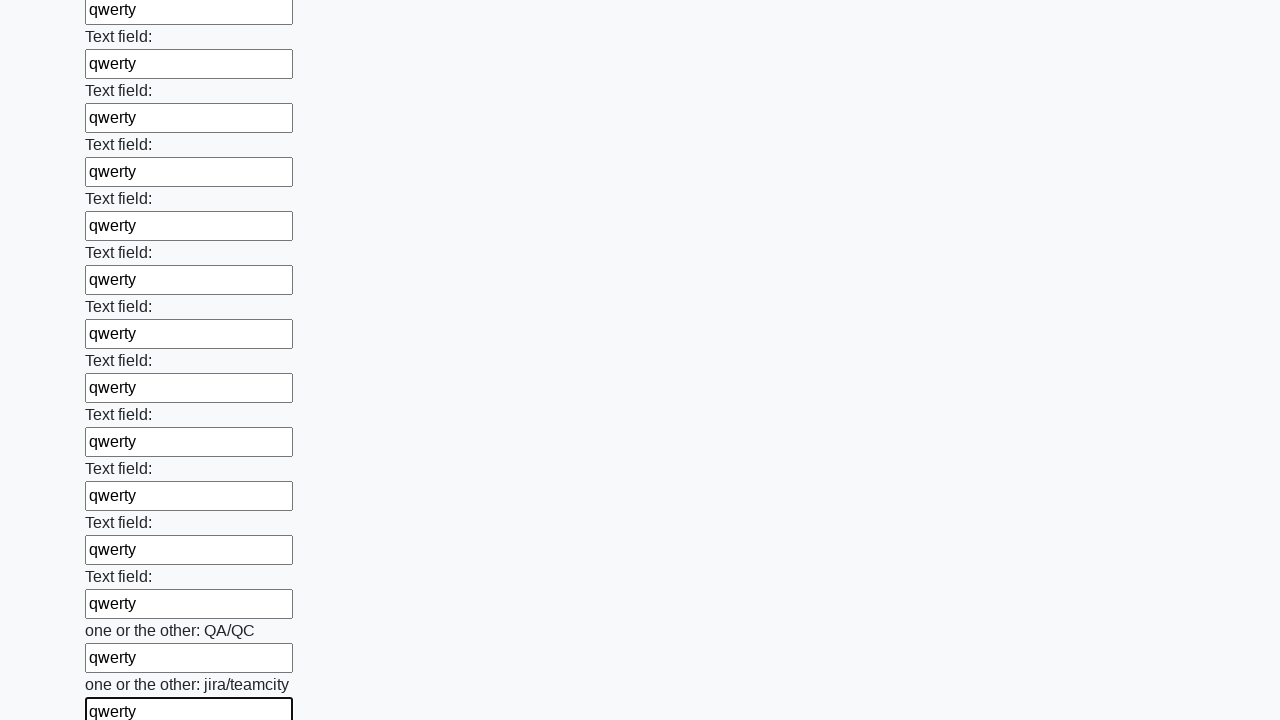

Filled text input field 90 of 100 with 'qwerty' on [type='text'] >> nth=89
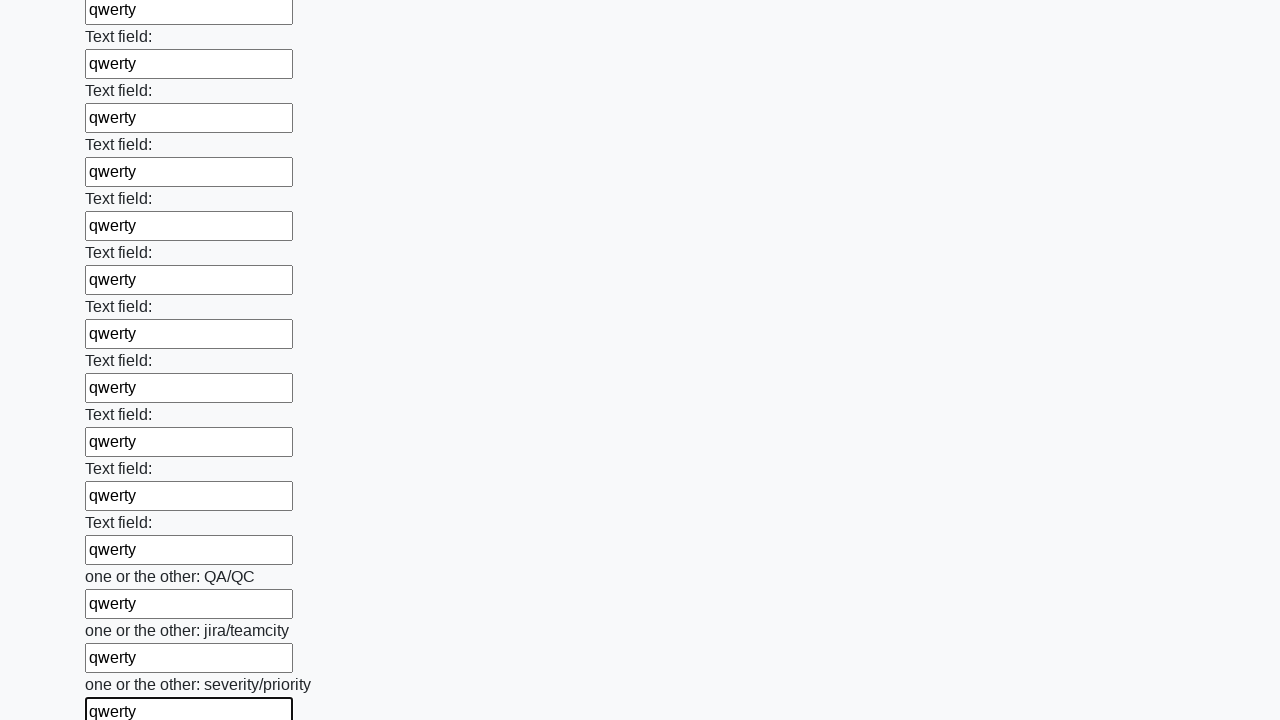

Filled text input field 91 of 100 with 'qwerty' on [type='text'] >> nth=90
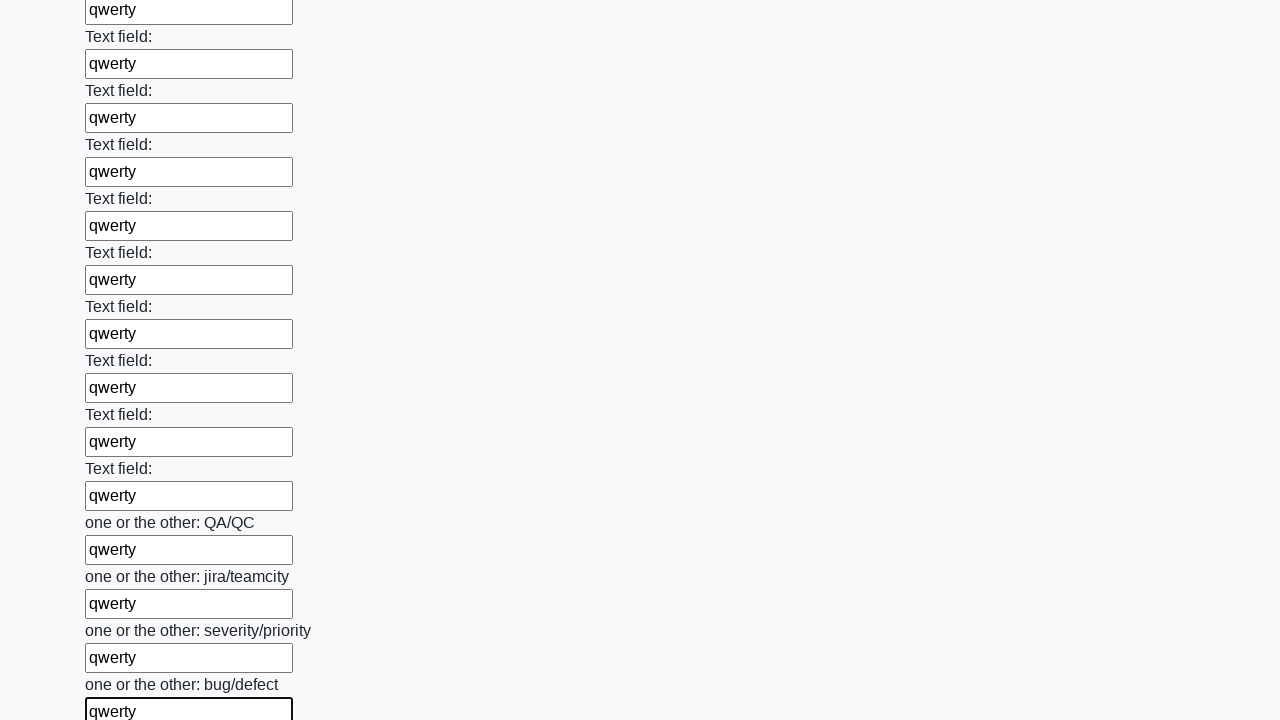

Filled text input field 92 of 100 with 'qwerty' on [type='text'] >> nth=91
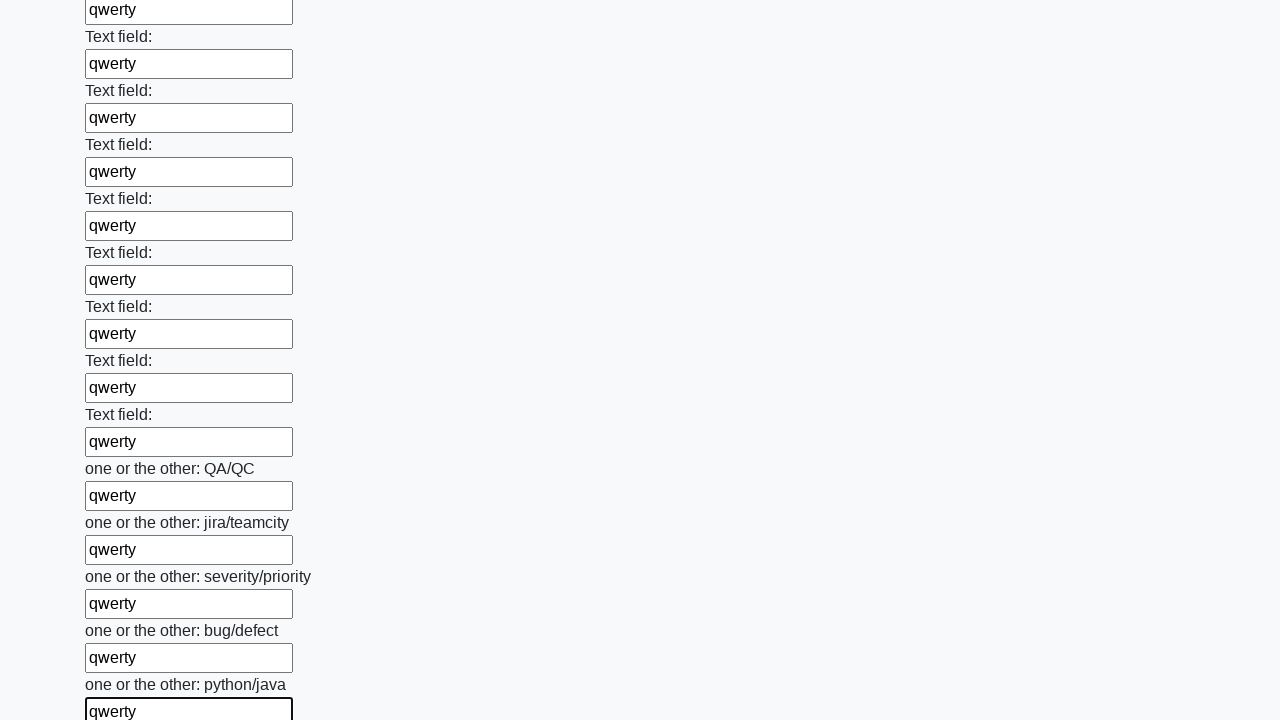

Filled text input field 93 of 100 with 'qwerty' on [type='text'] >> nth=92
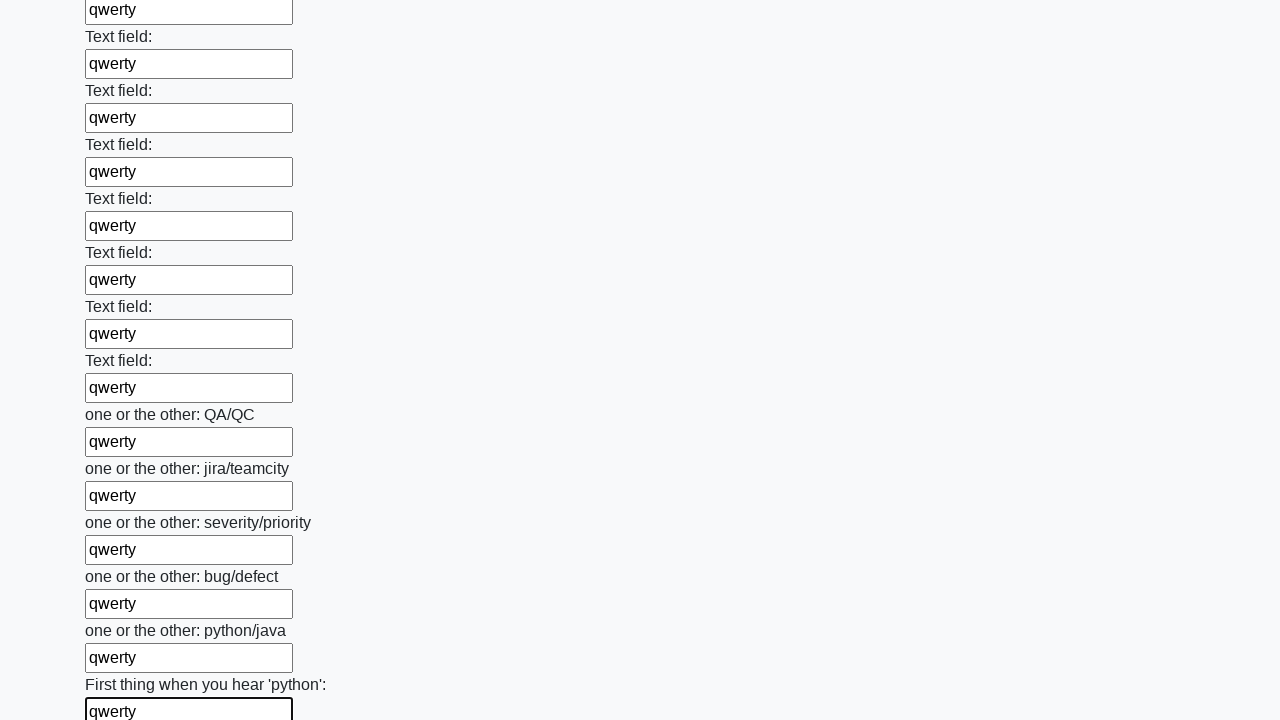

Filled text input field 94 of 100 with 'qwerty' on [type='text'] >> nth=93
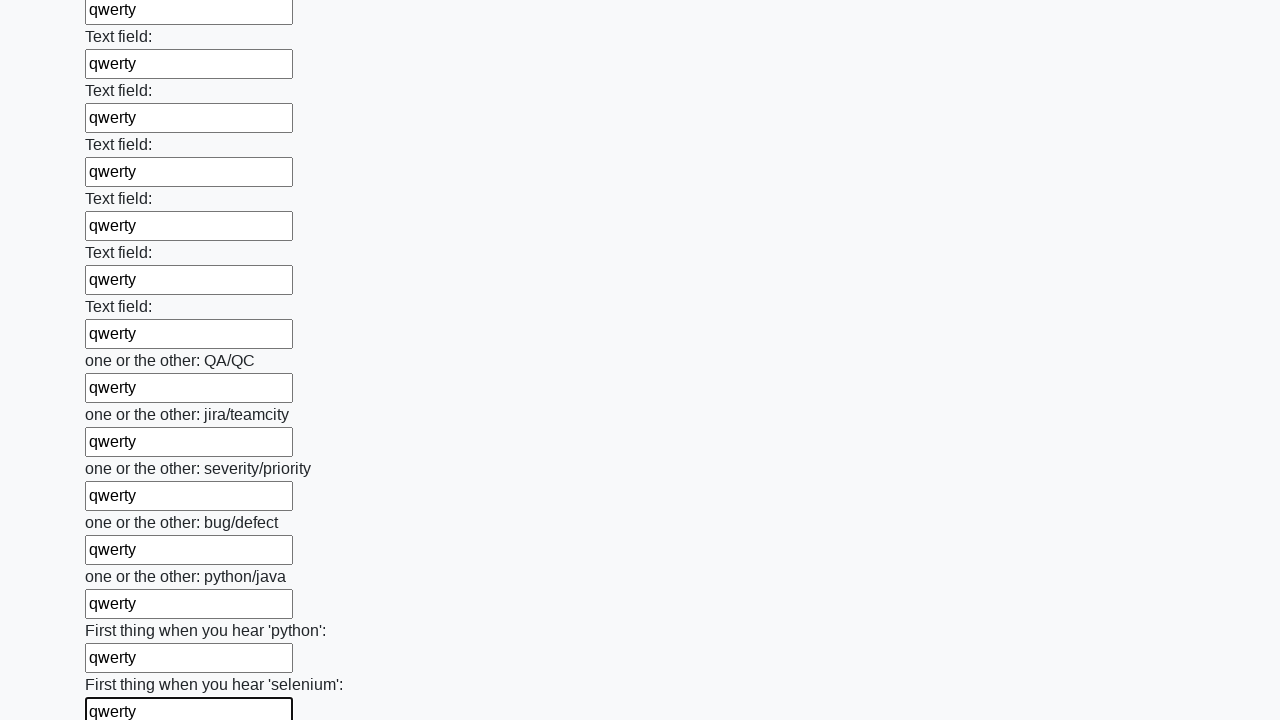

Filled text input field 95 of 100 with 'qwerty' on [type='text'] >> nth=94
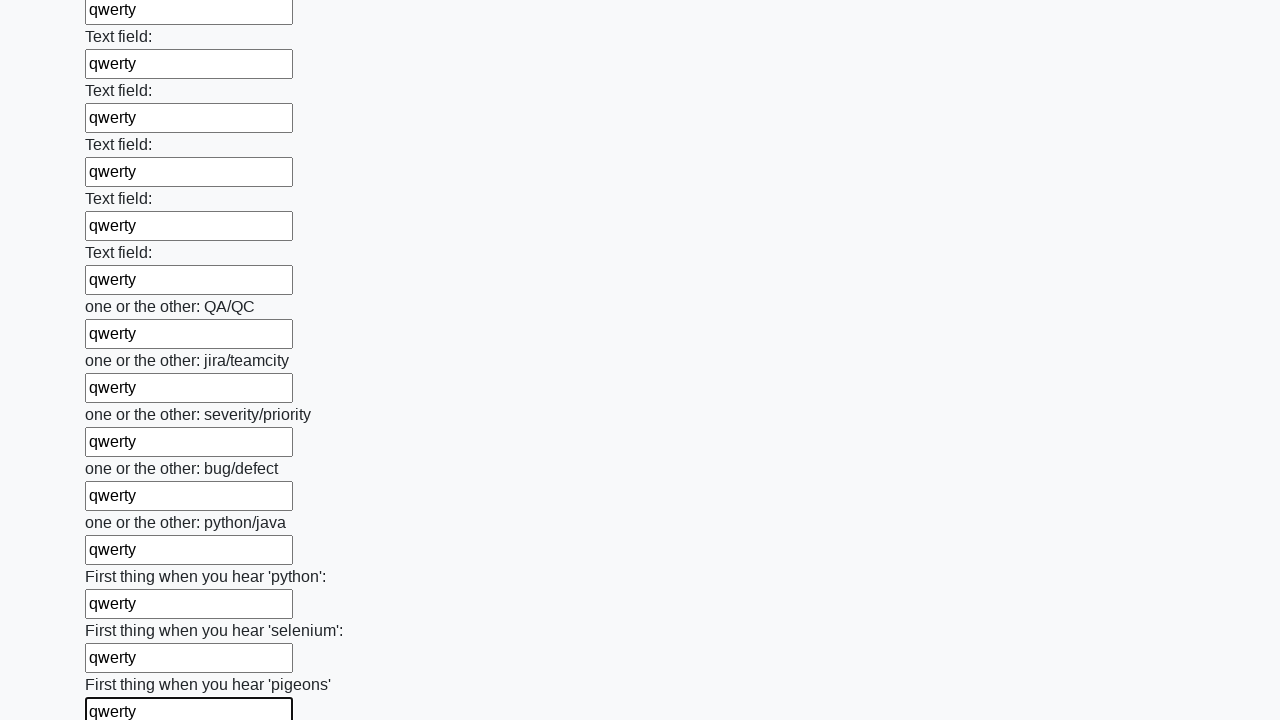

Filled text input field 96 of 100 with 'qwerty' on [type='text'] >> nth=95
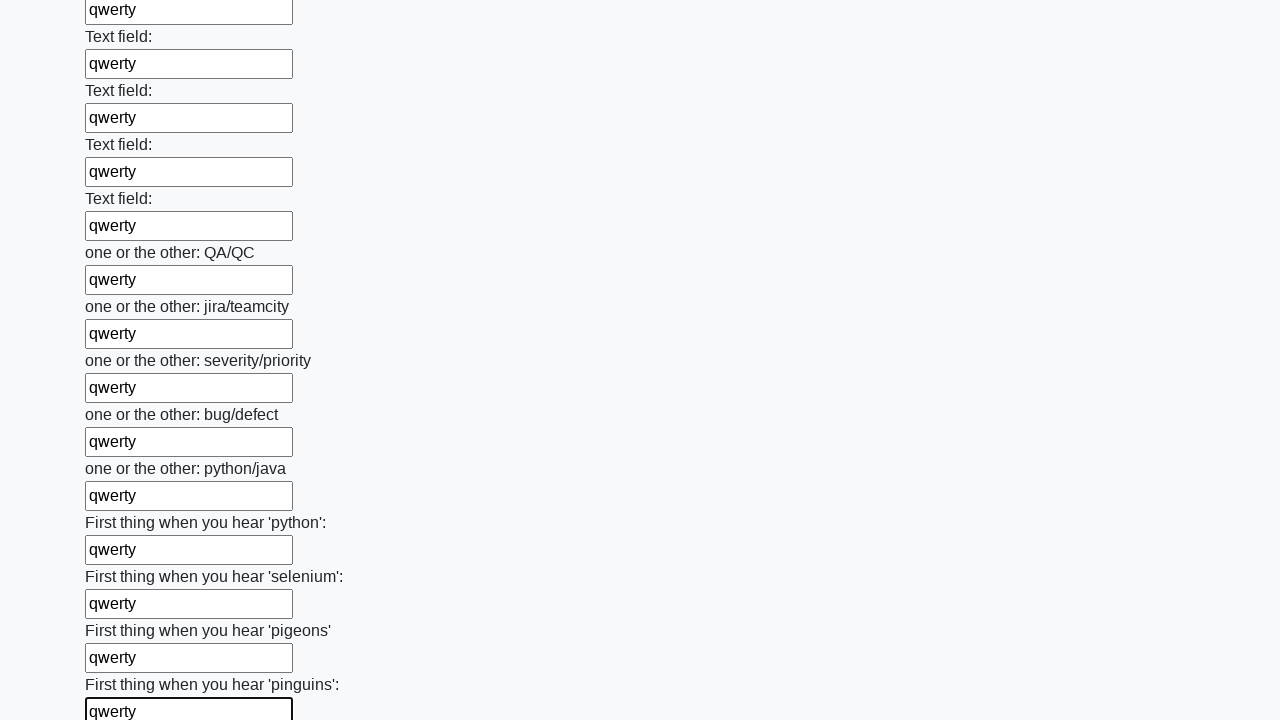

Filled text input field 97 of 100 with 'qwerty' on [type='text'] >> nth=96
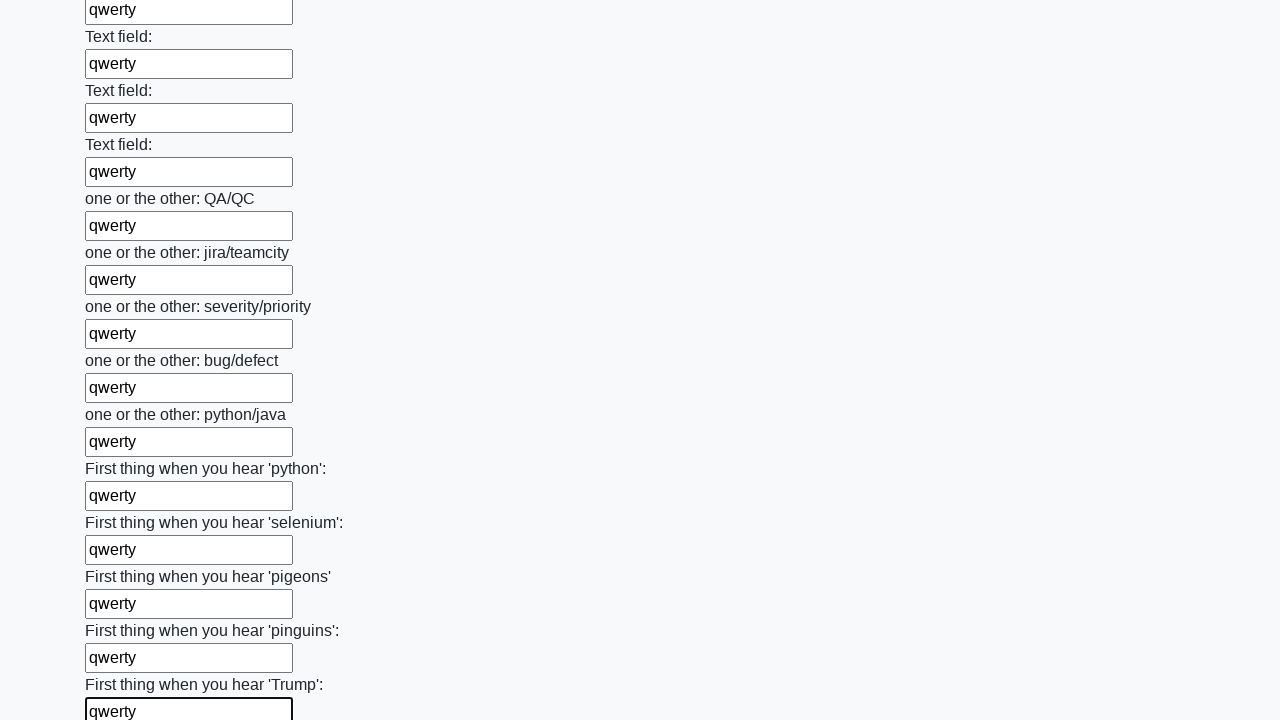

Filled text input field 98 of 100 with 'qwerty' on [type='text'] >> nth=97
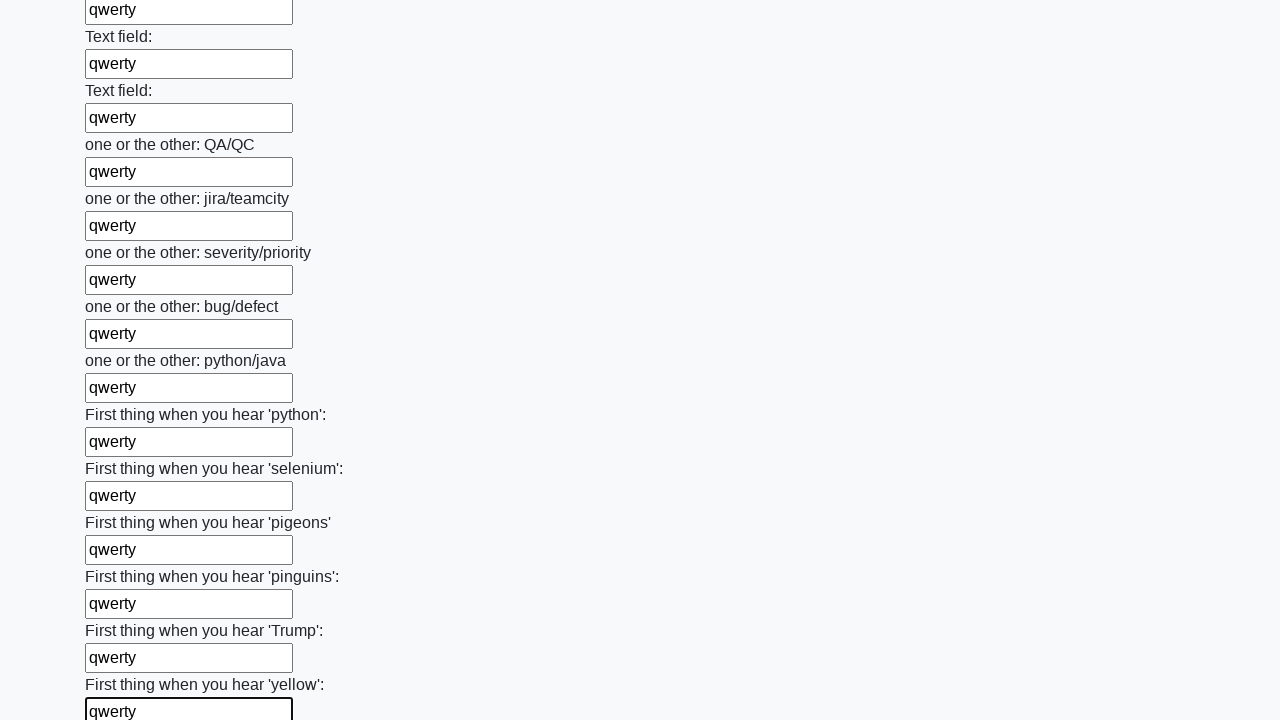

Filled text input field 99 of 100 with 'qwerty' on [type='text'] >> nth=98
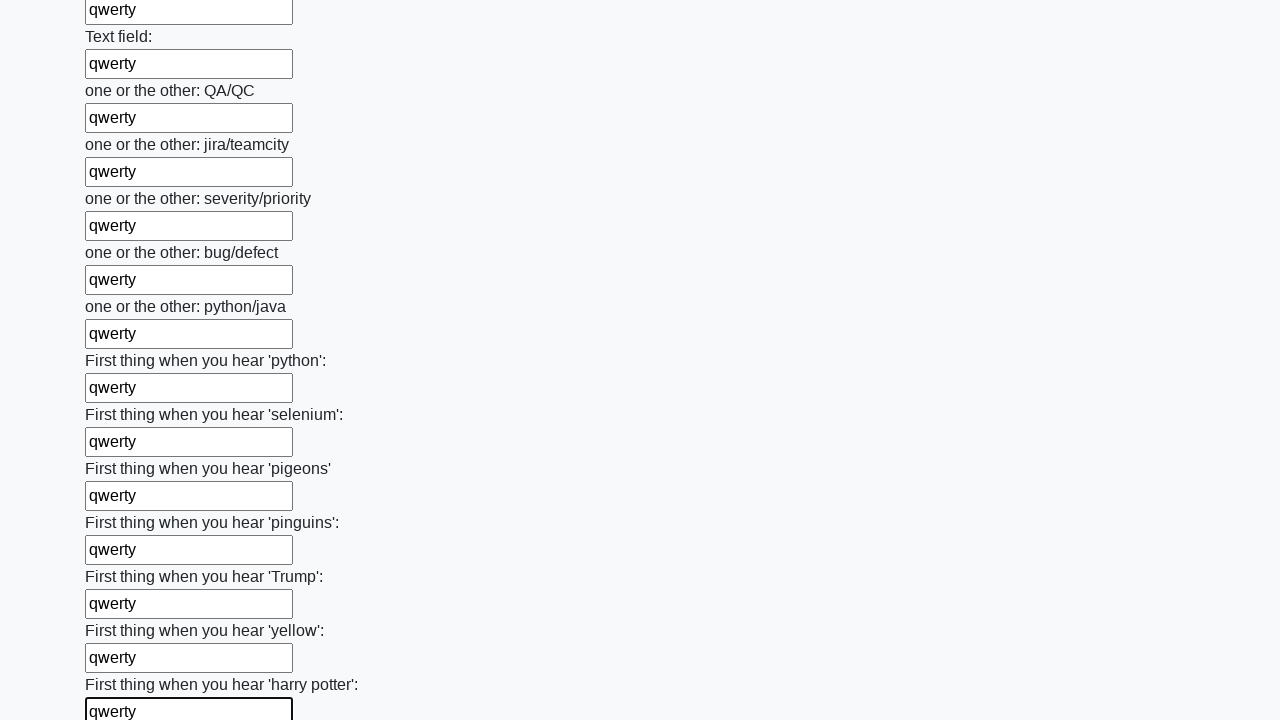

Filled text input field 100 of 100 with 'qwerty' on [type='text'] >> nth=99
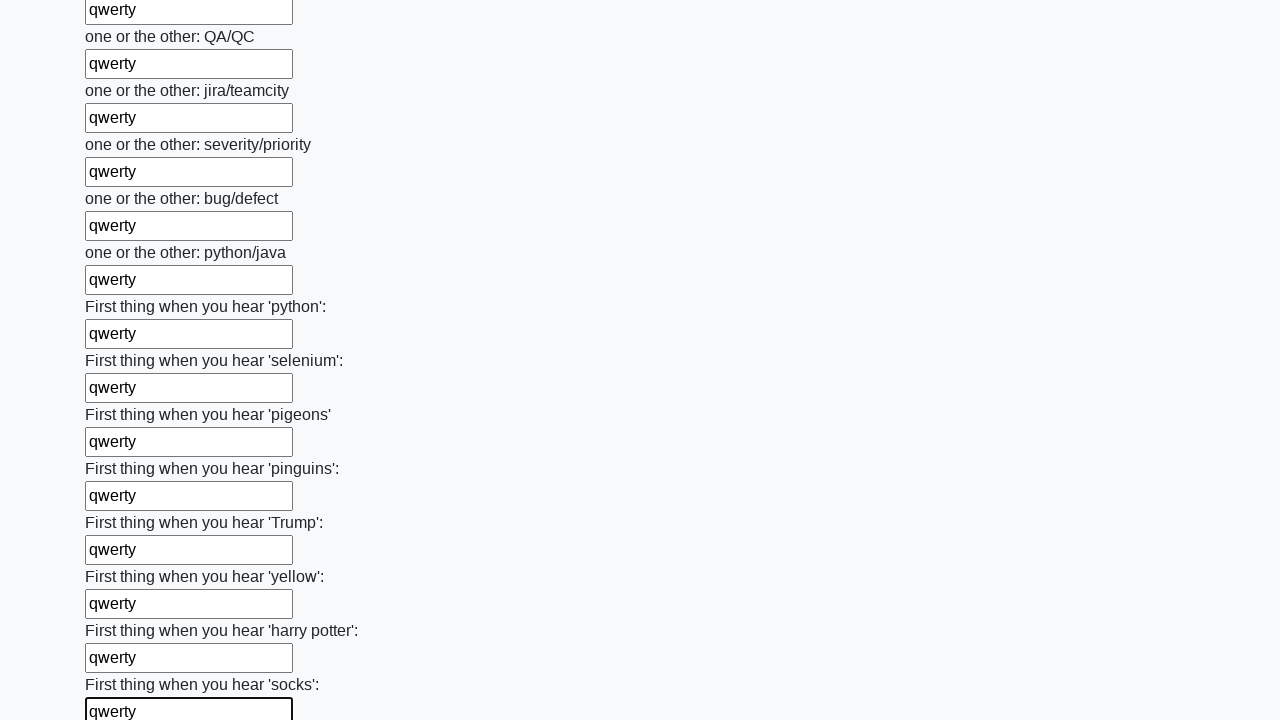

Clicked the submit button to submit the form at (123, 611) on button.btn
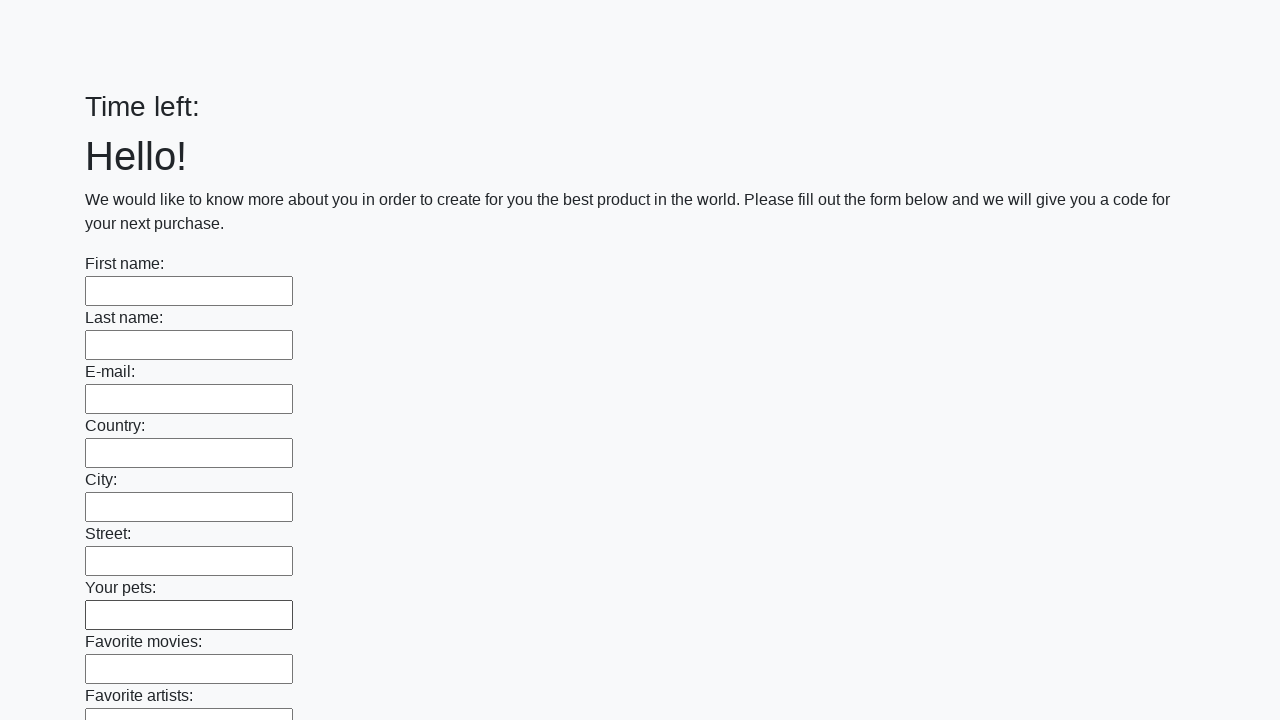

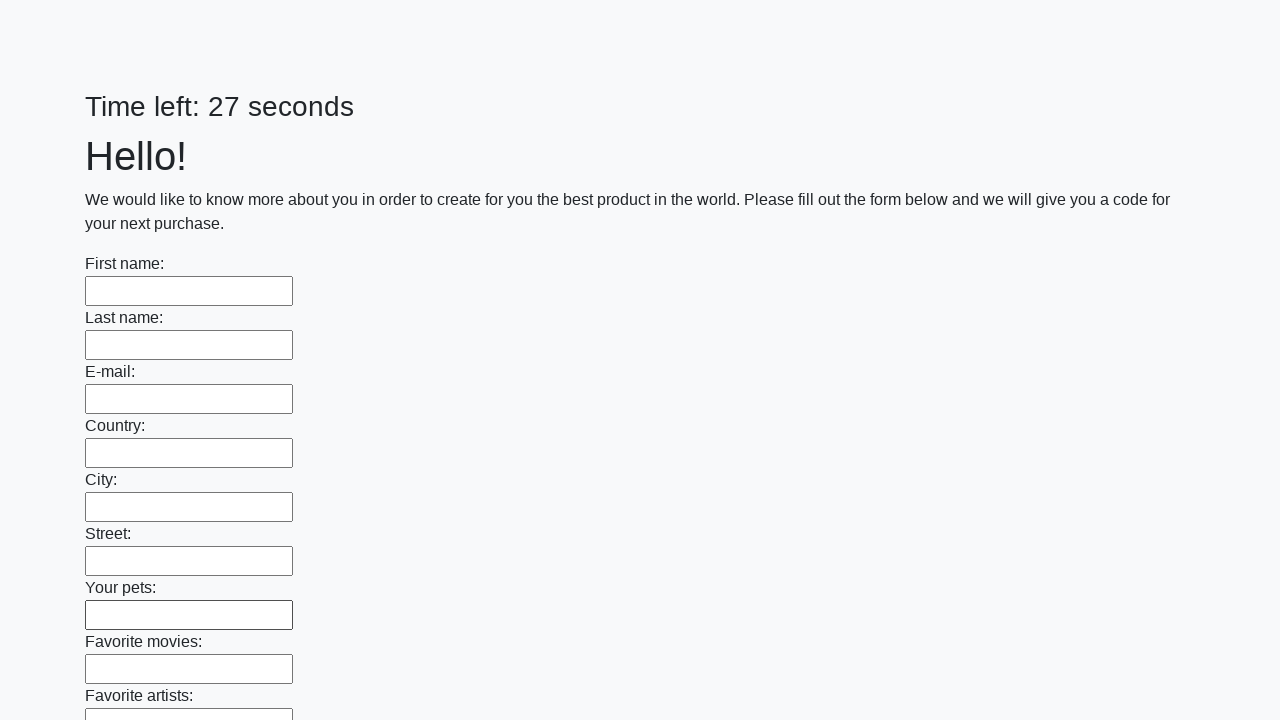